Tests a large form by finding all input fields on the page, filling each with a value, and clicking the submit button.

Starting URL: http://suninjuly.github.io/huge_form.html

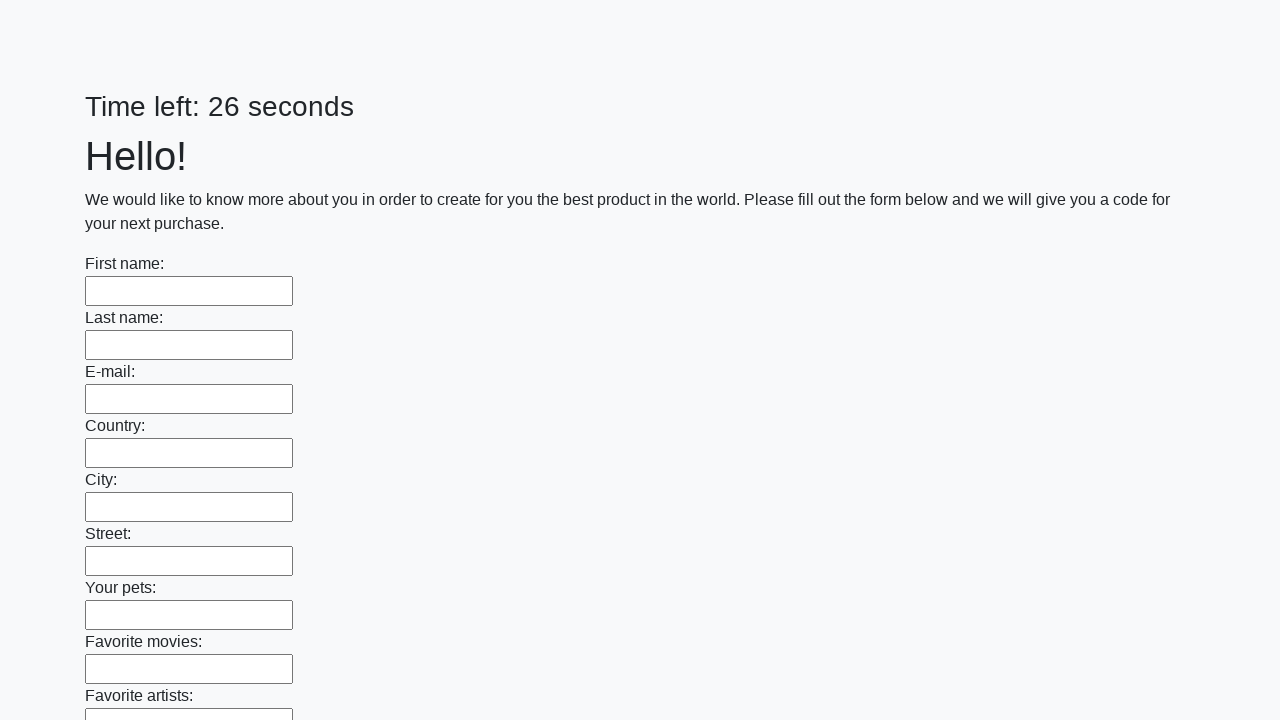

Located all input fields on the form
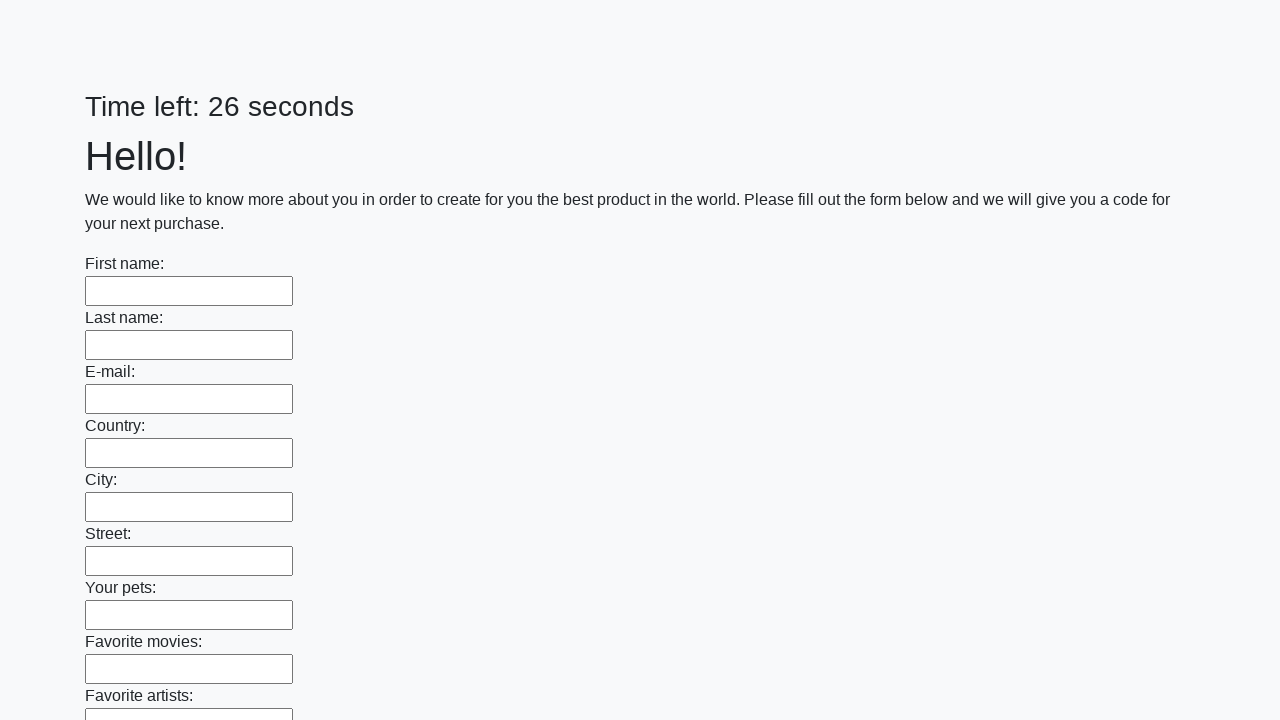

Filled an input field with '123' on input >> nth=0
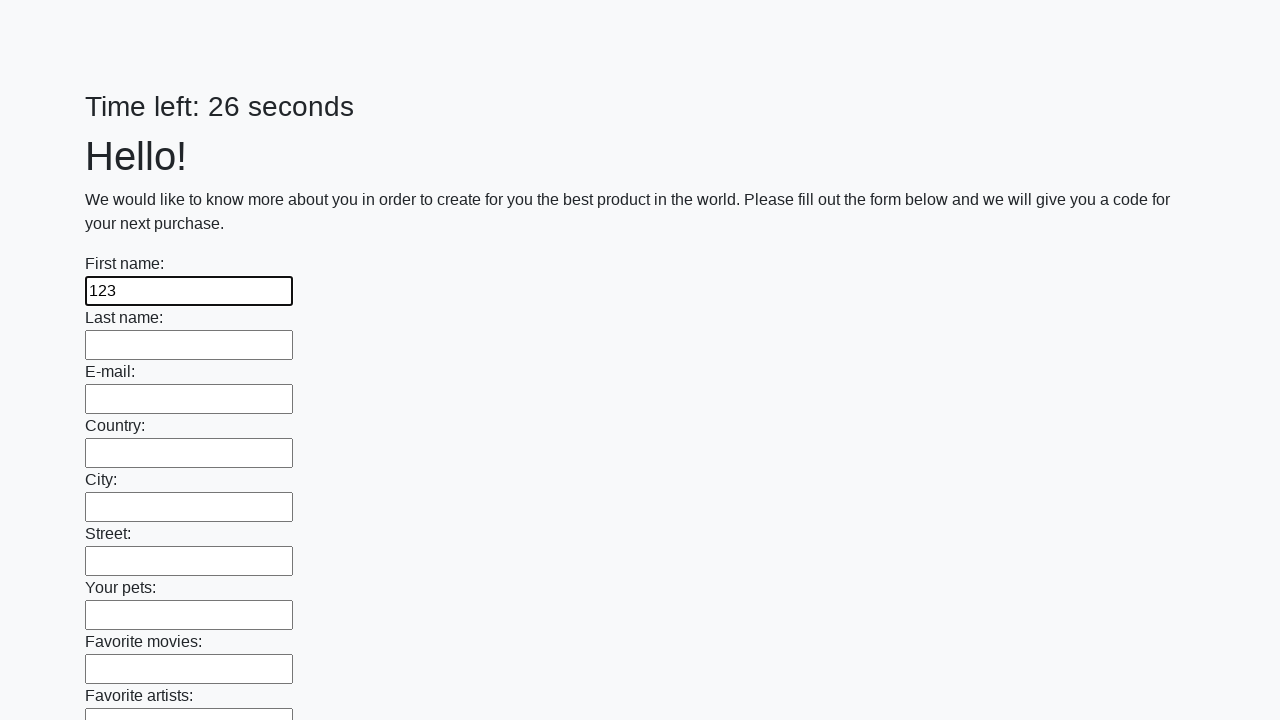

Filled an input field with '123' on input >> nth=1
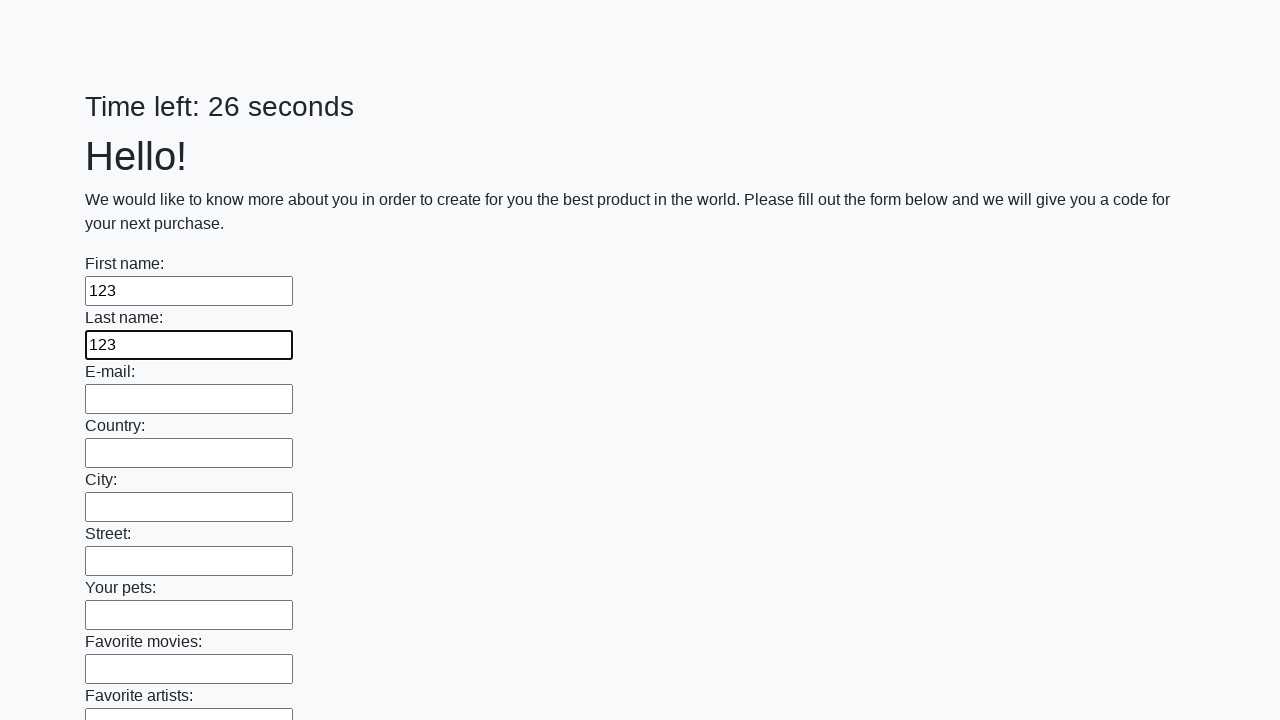

Filled an input field with '123' on input >> nth=2
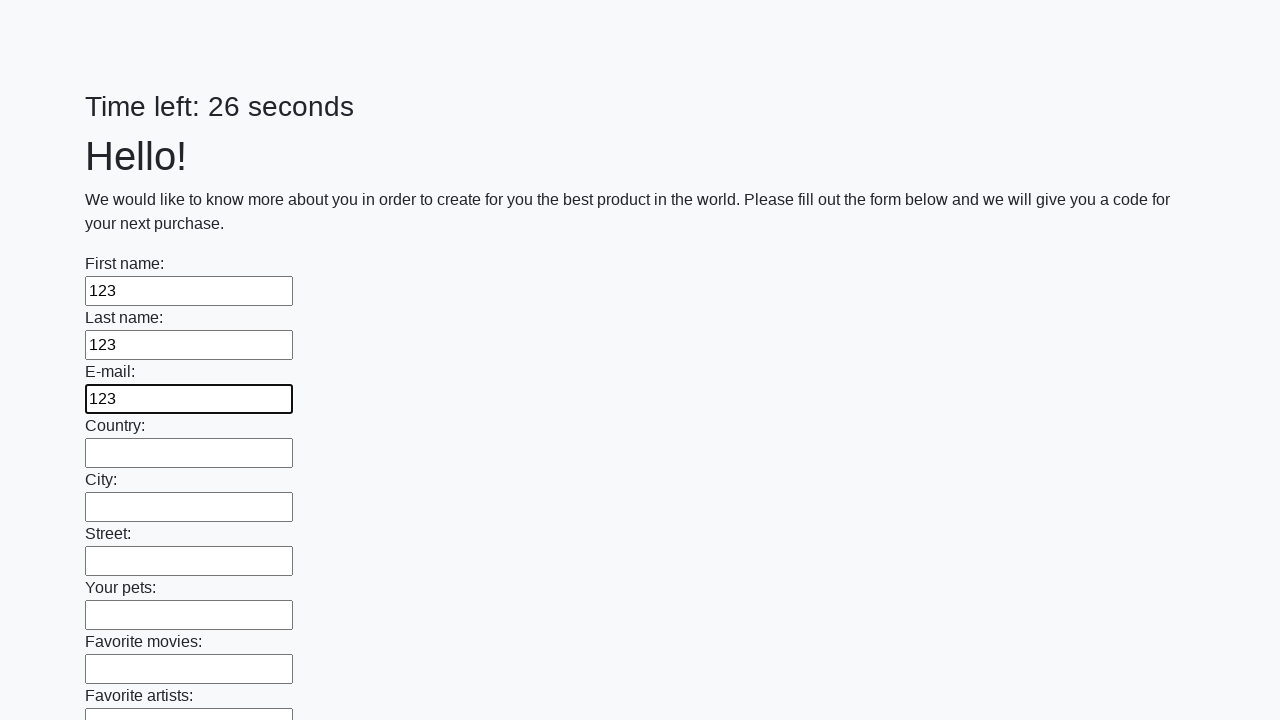

Filled an input field with '123' on input >> nth=3
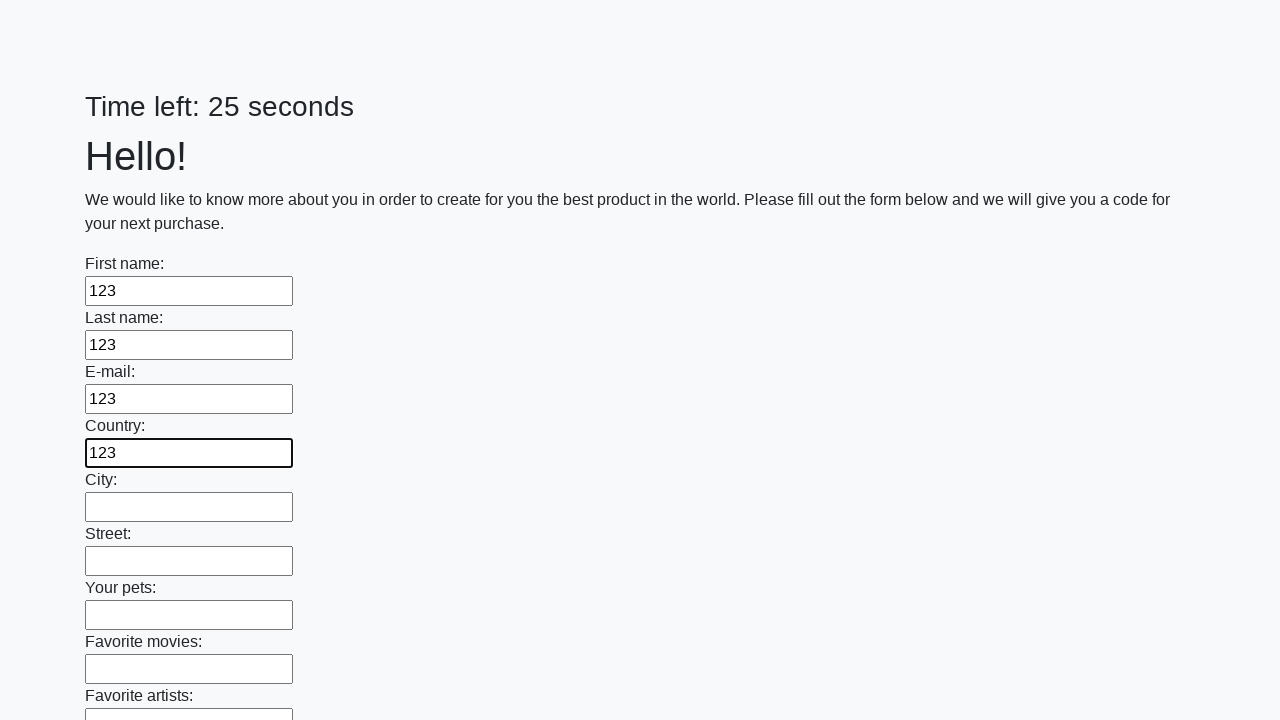

Filled an input field with '123' on input >> nth=4
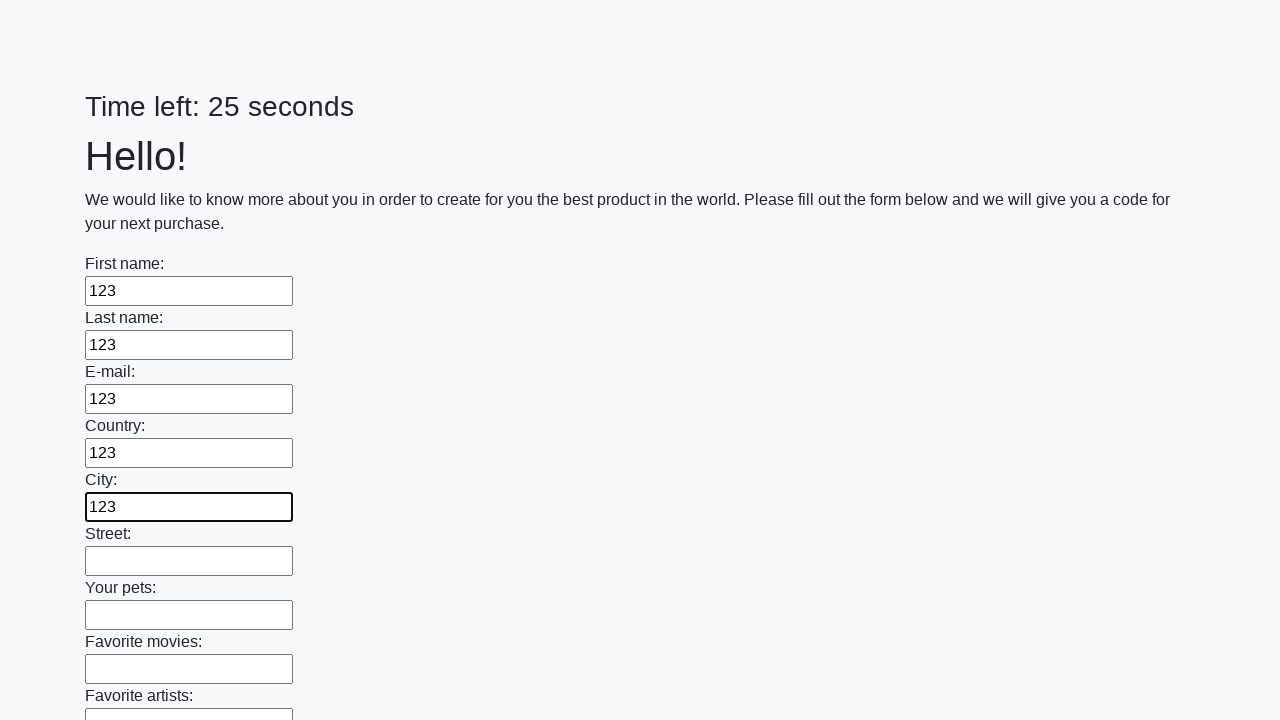

Filled an input field with '123' on input >> nth=5
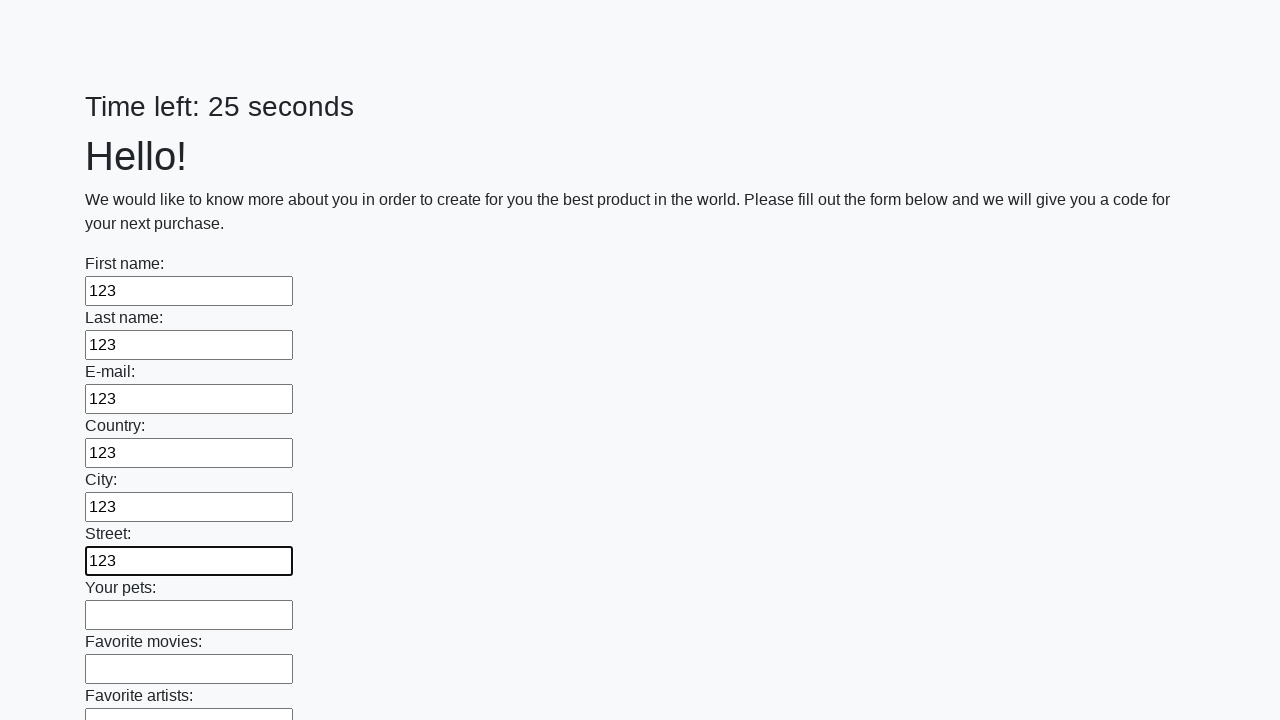

Filled an input field with '123' on input >> nth=6
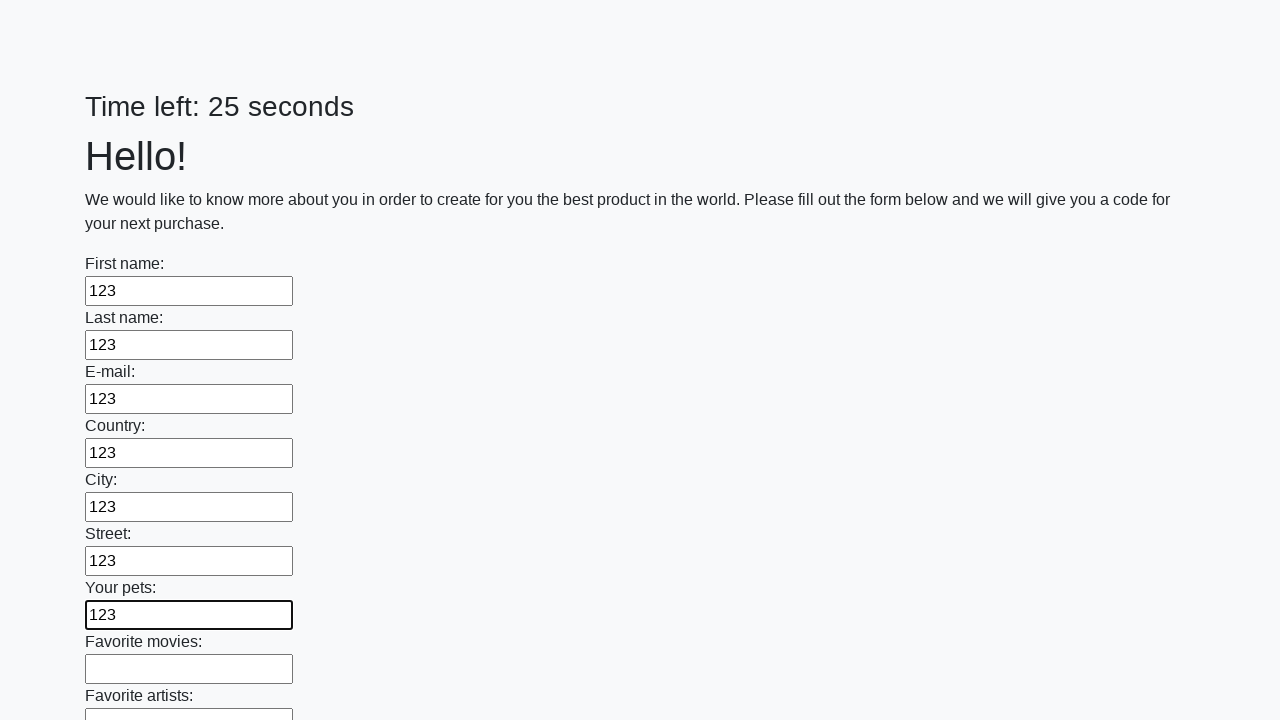

Filled an input field with '123' on input >> nth=7
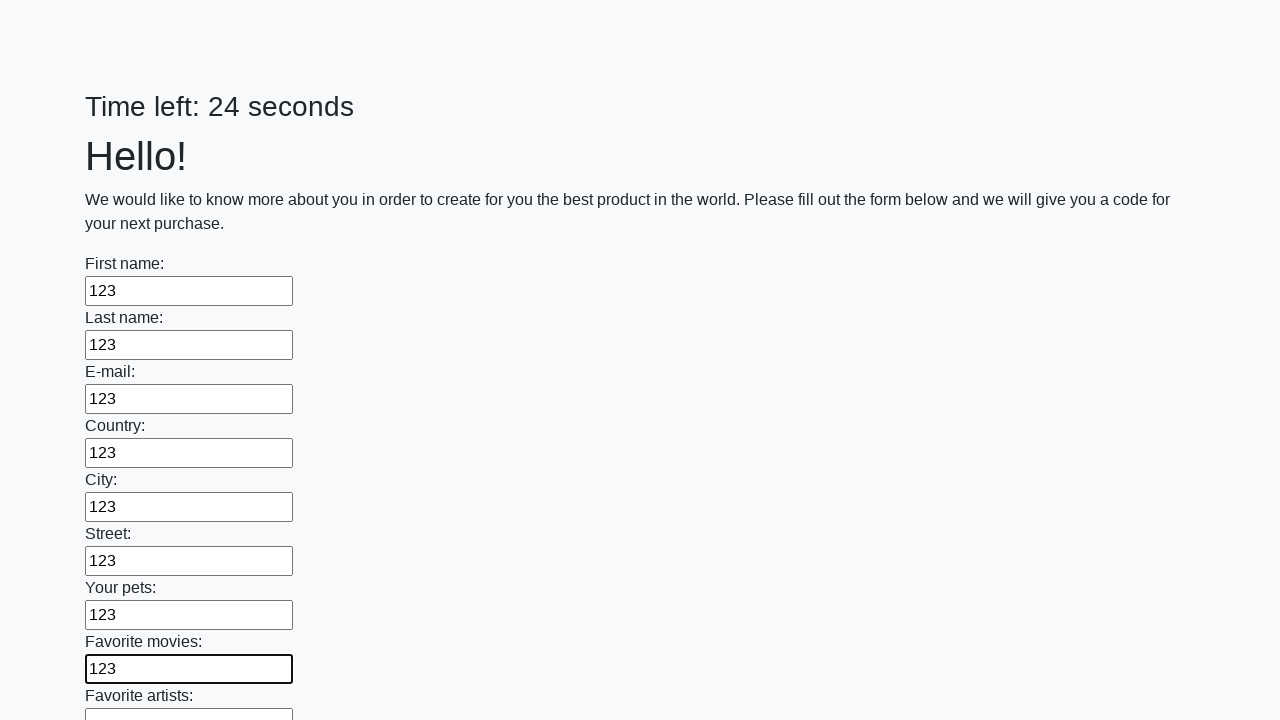

Filled an input field with '123' on input >> nth=8
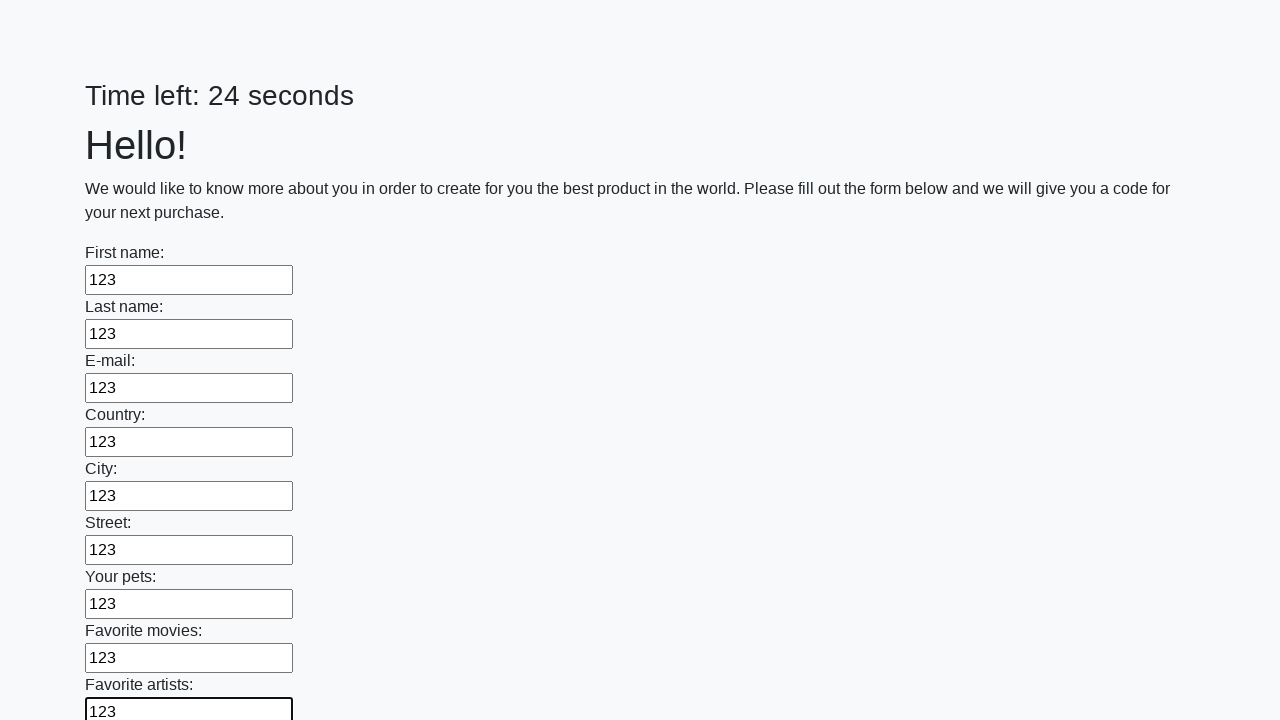

Filled an input field with '123' on input >> nth=9
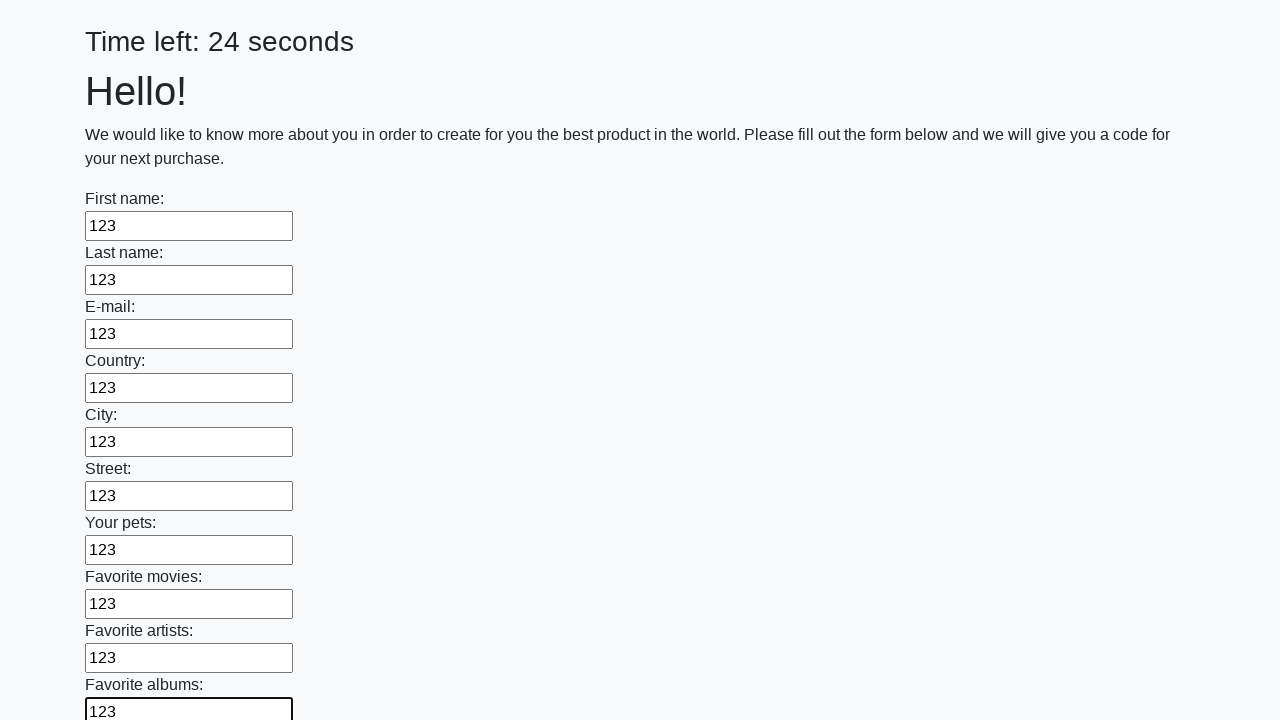

Filled an input field with '123' on input >> nth=10
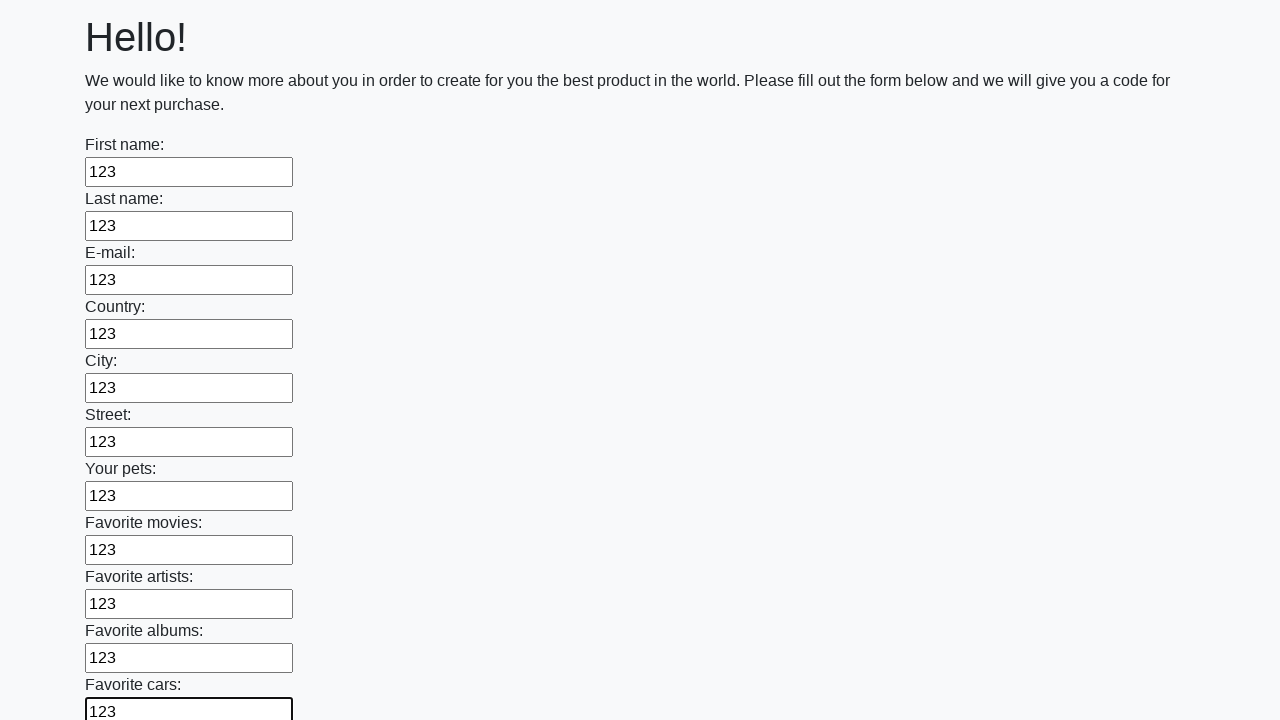

Filled an input field with '123' on input >> nth=11
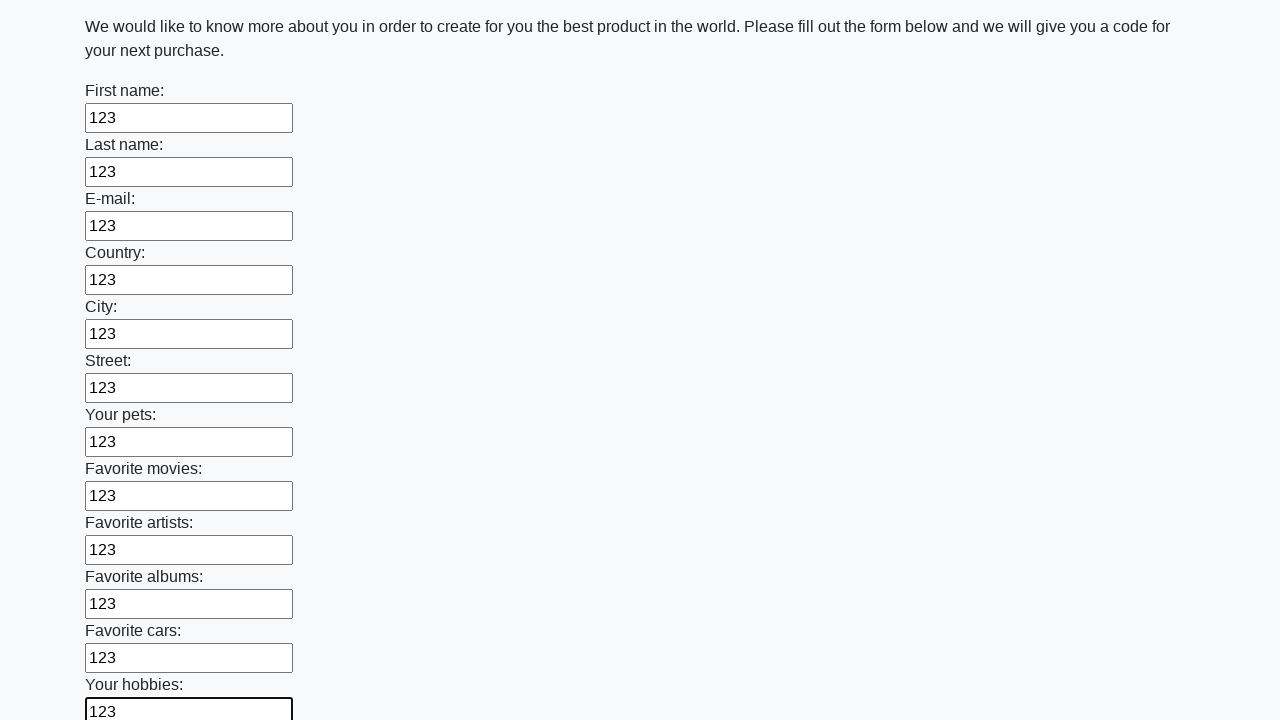

Filled an input field with '123' on input >> nth=12
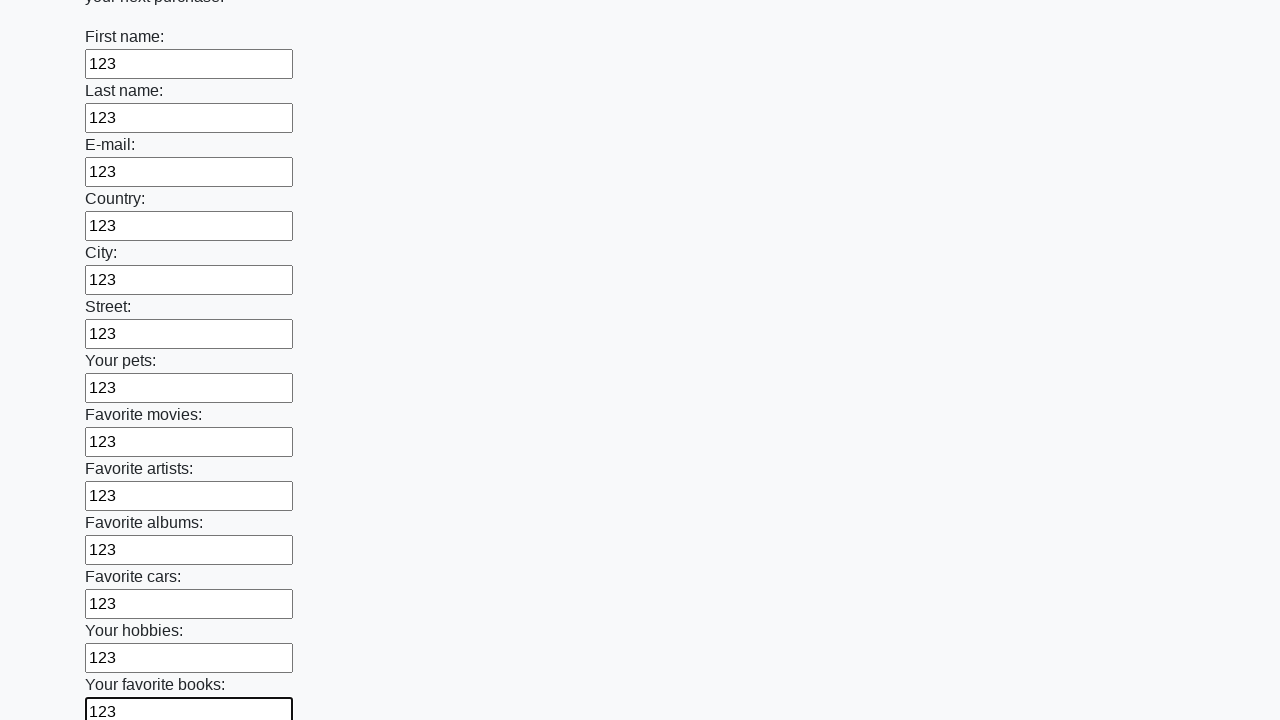

Filled an input field with '123' on input >> nth=13
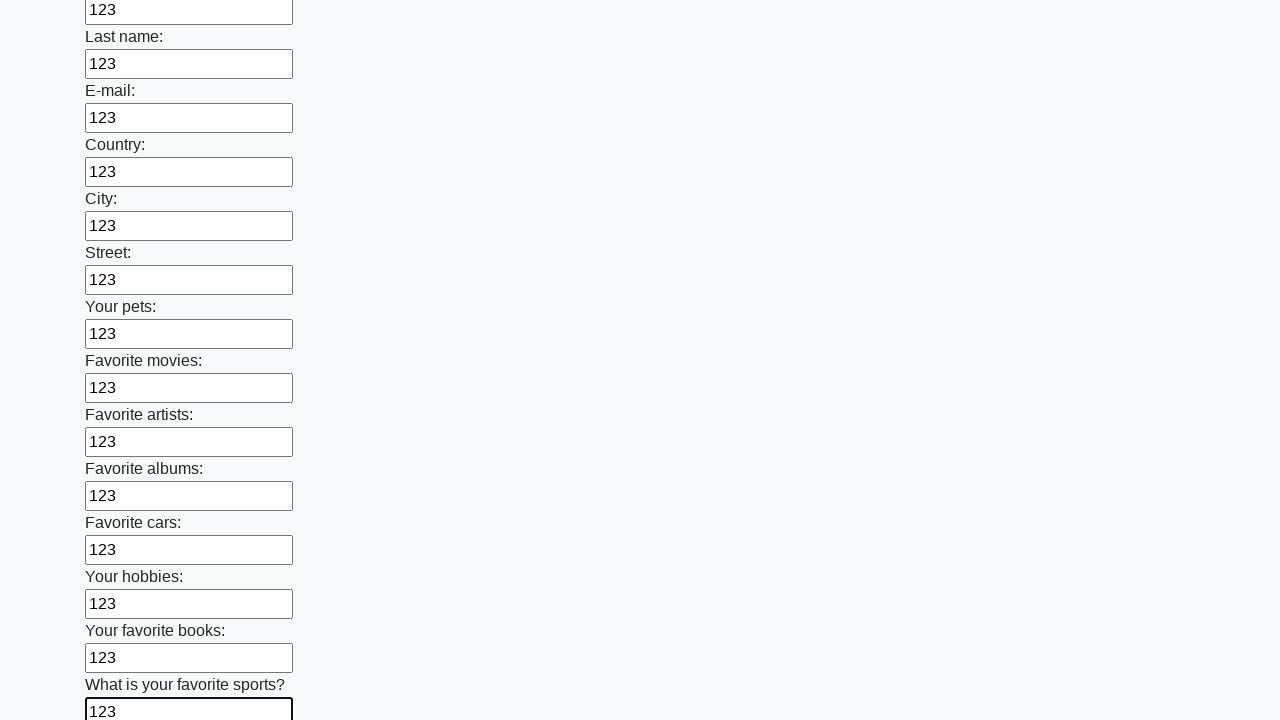

Filled an input field with '123' on input >> nth=14
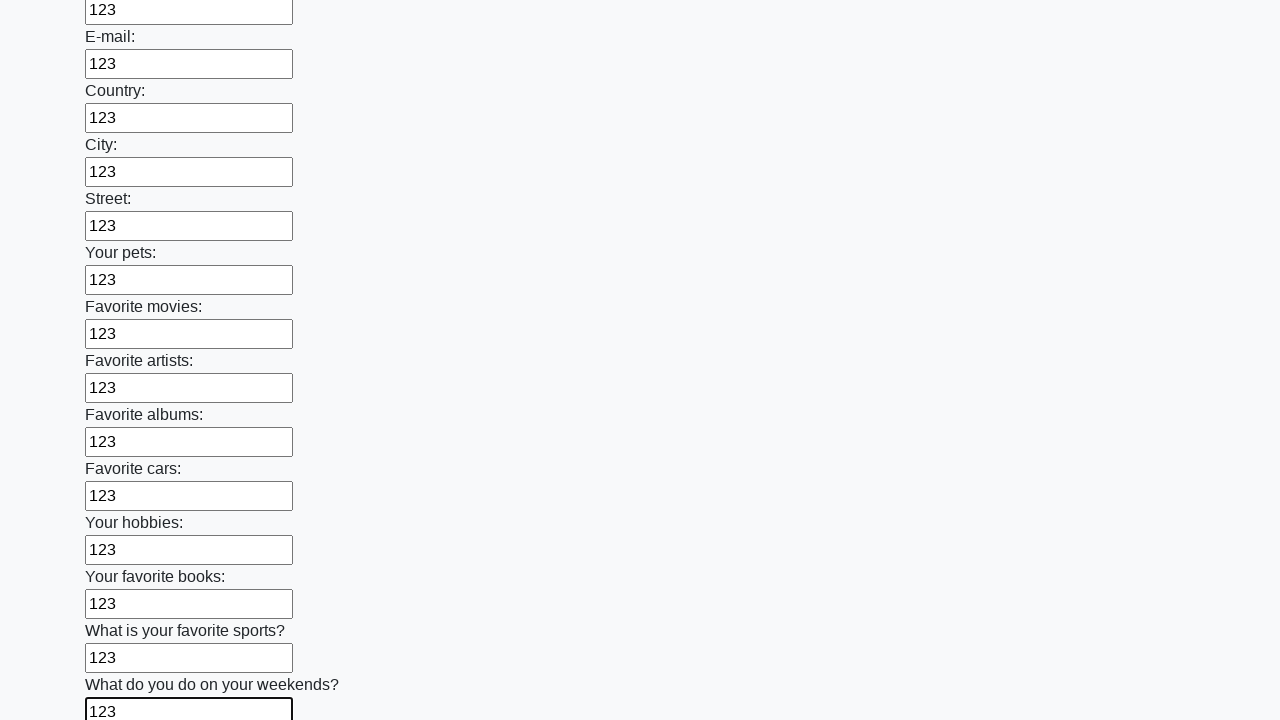

Filled an input field with '123' on input >> nth=15
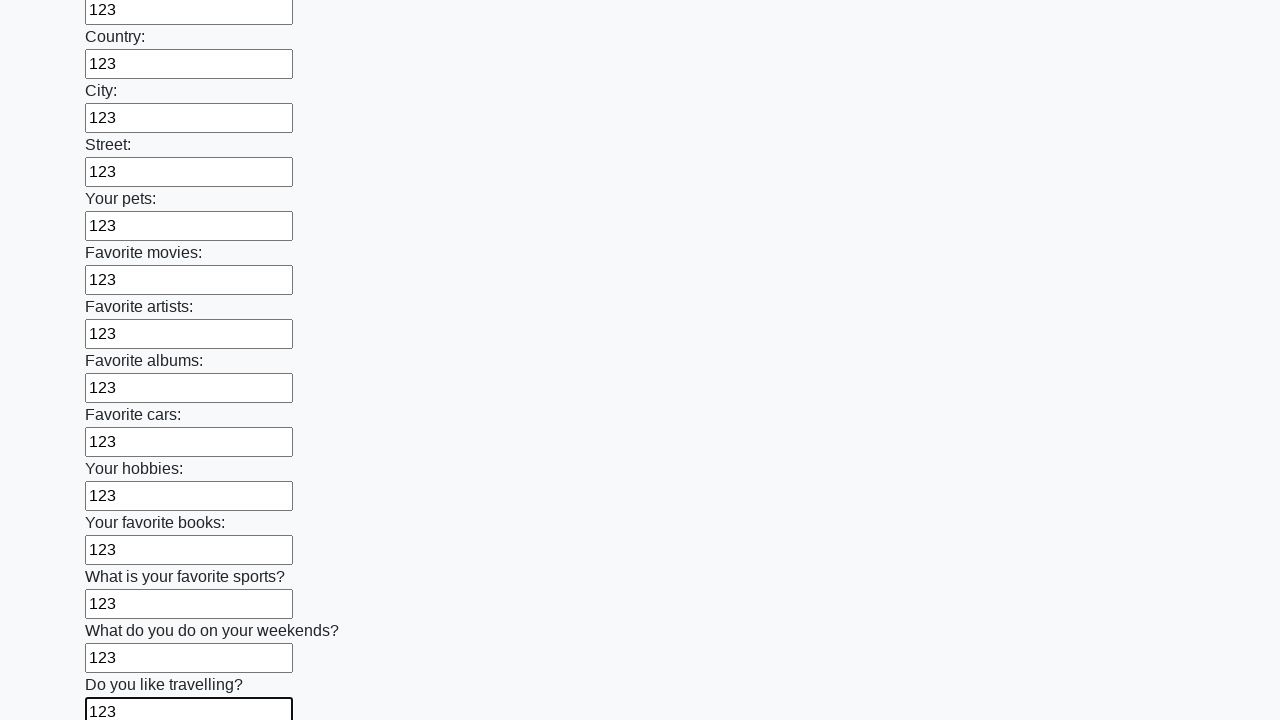

Filled an input field with '123' on input >> nth=16
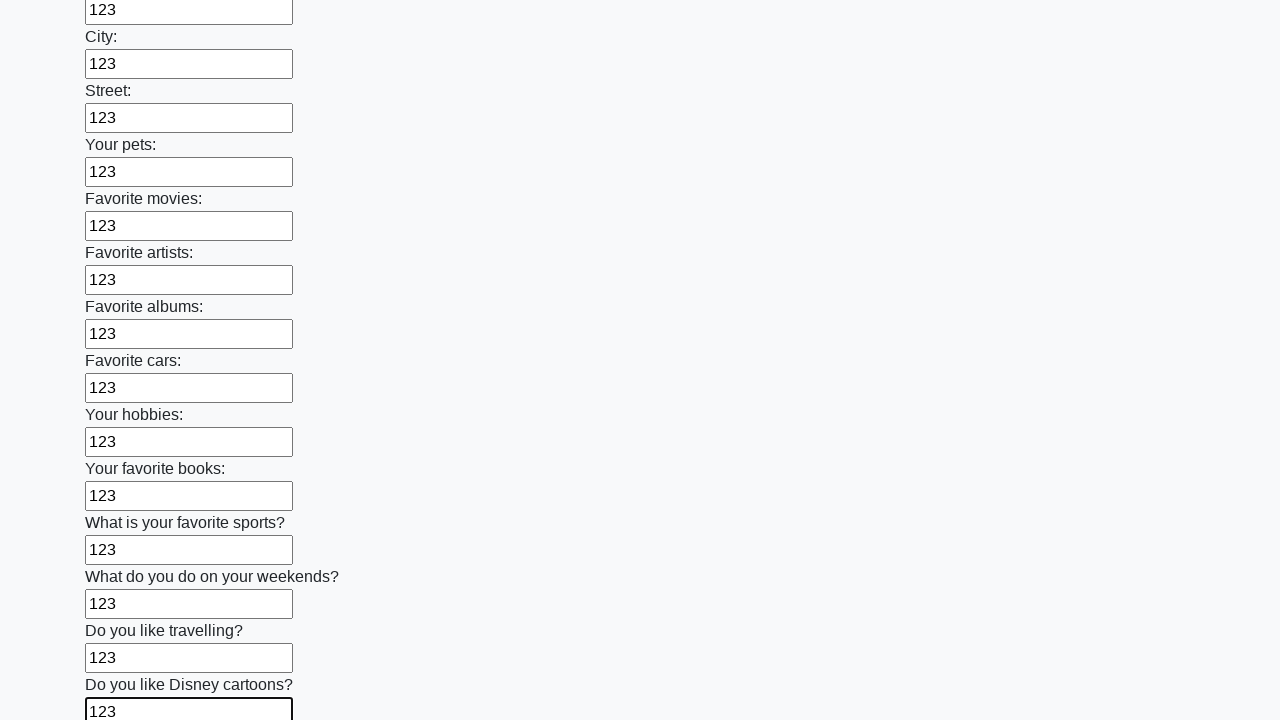

Filled an input field with '123' on input >> nth=17
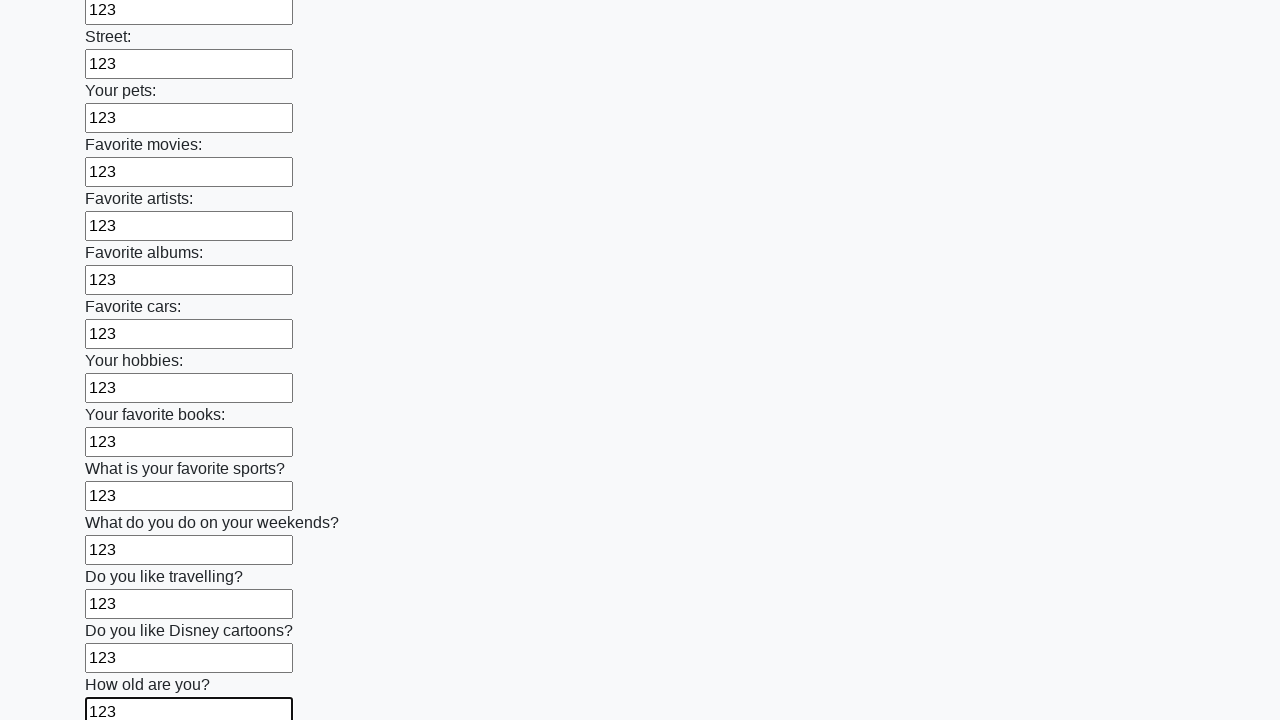

Filled an input field with '123' on input >> nth=18
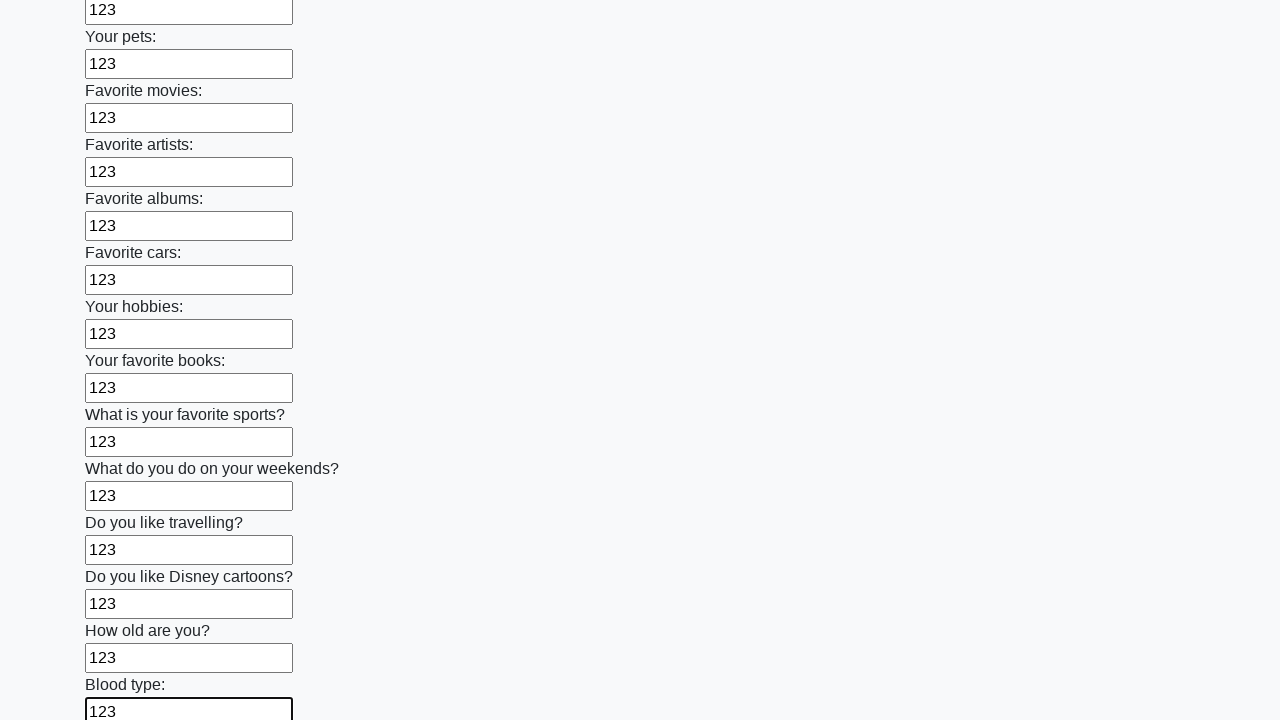

Filled an input field with '123' on input >> nth=19
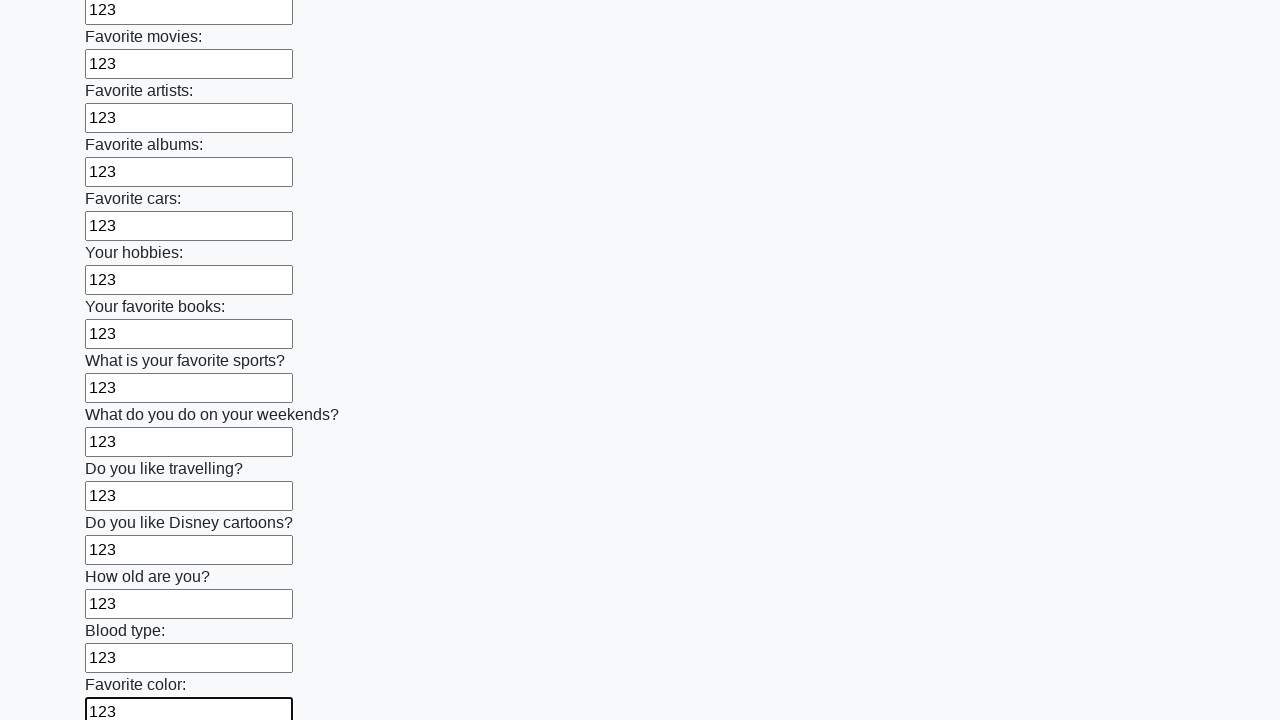

Filled an input field with '123' on input >> nth=20
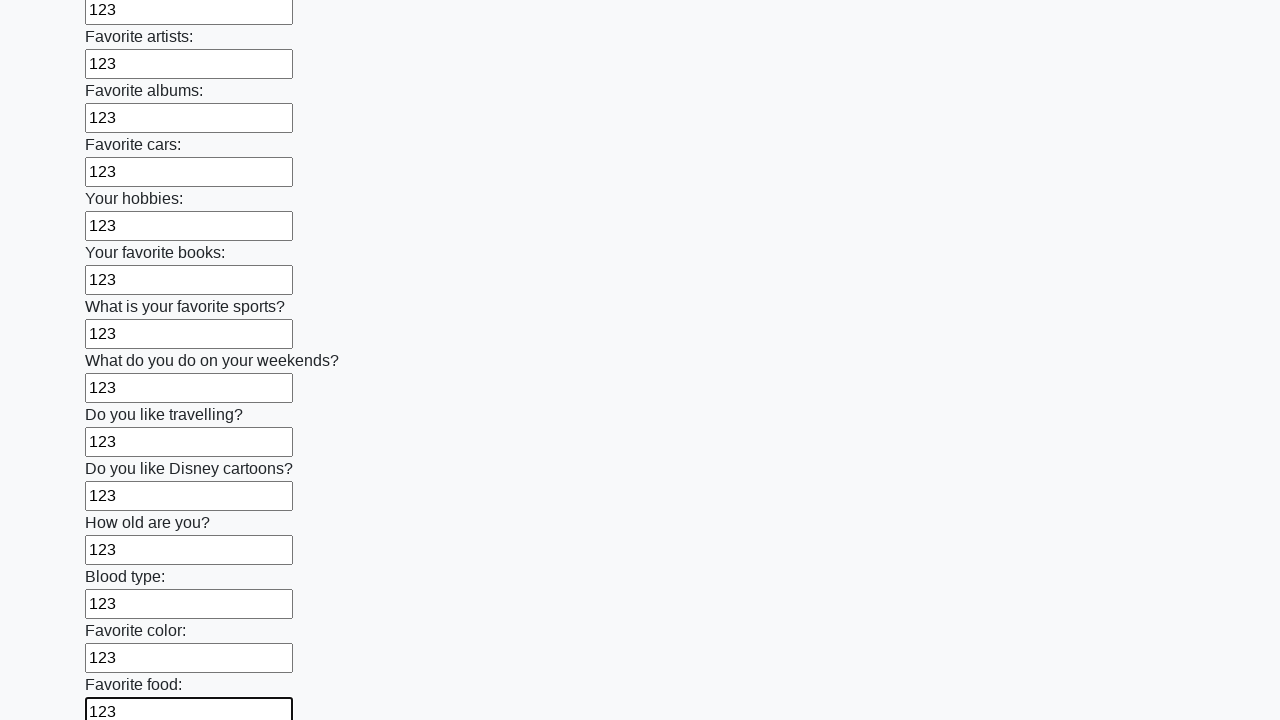

Filled an input field with '123' on input >> nth=21
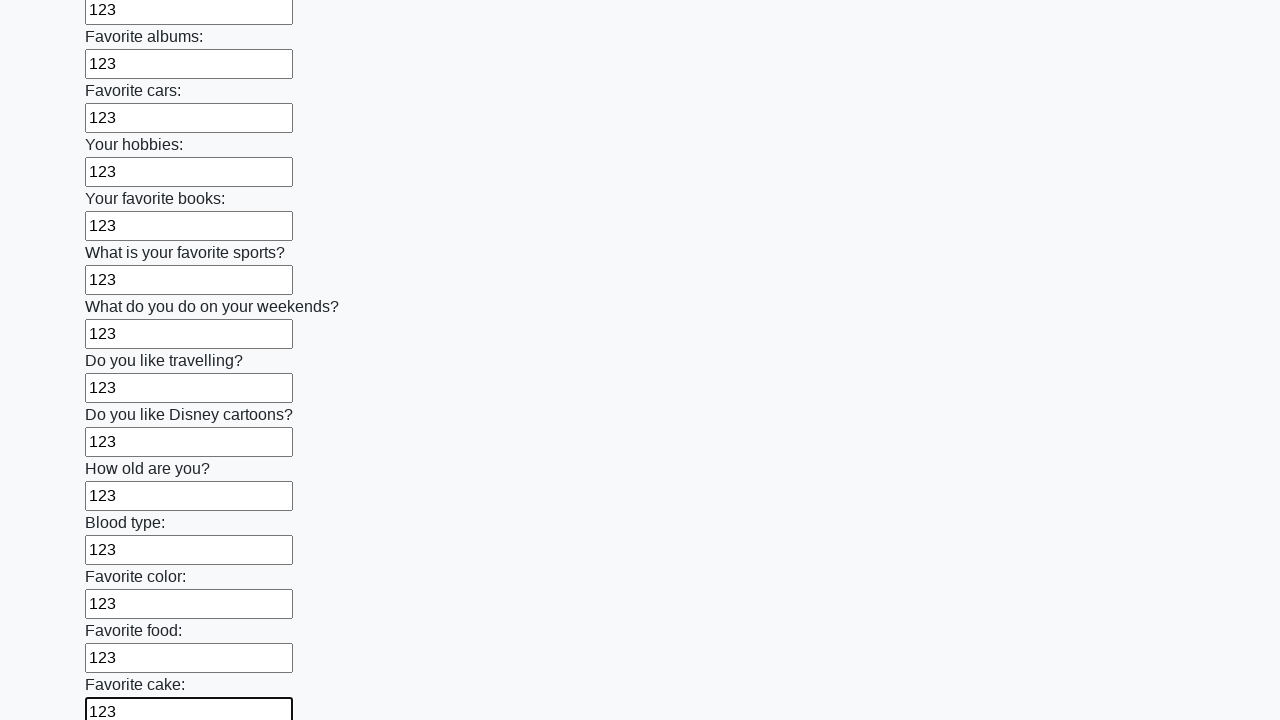

Filled an input field with '123' on input >> nth=22
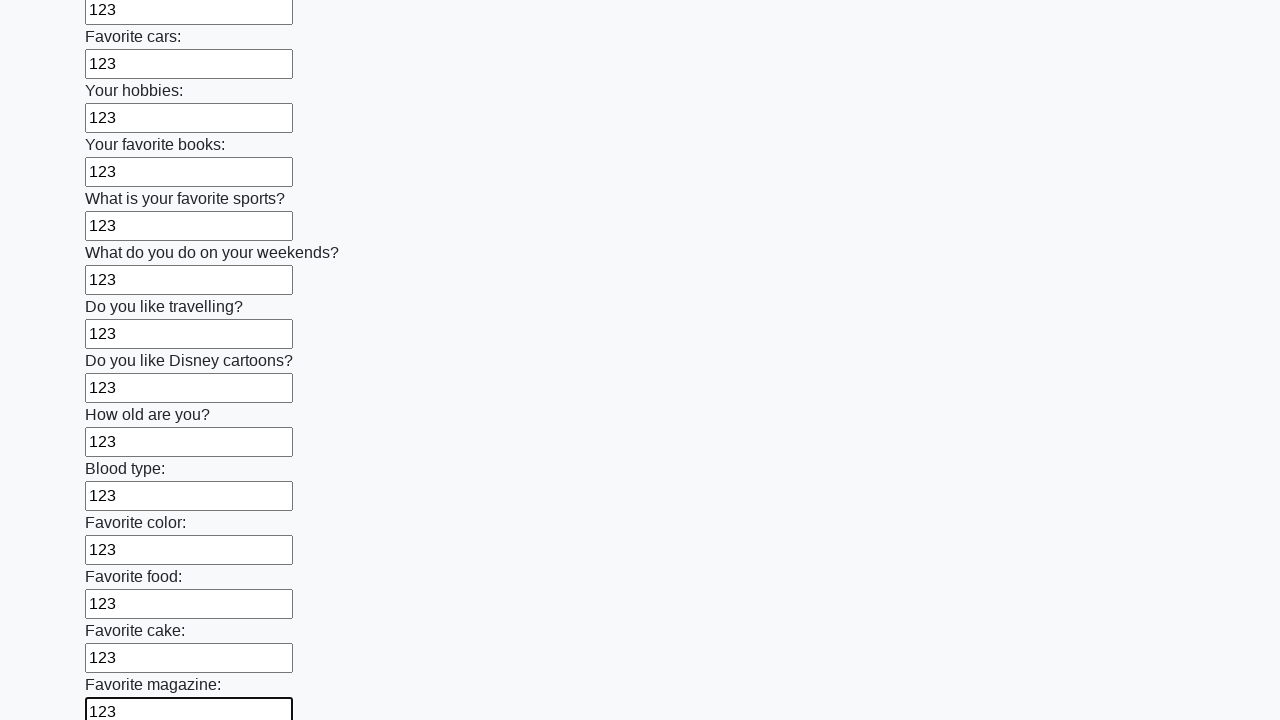

Filled an input field with '123' on input >> nth=23
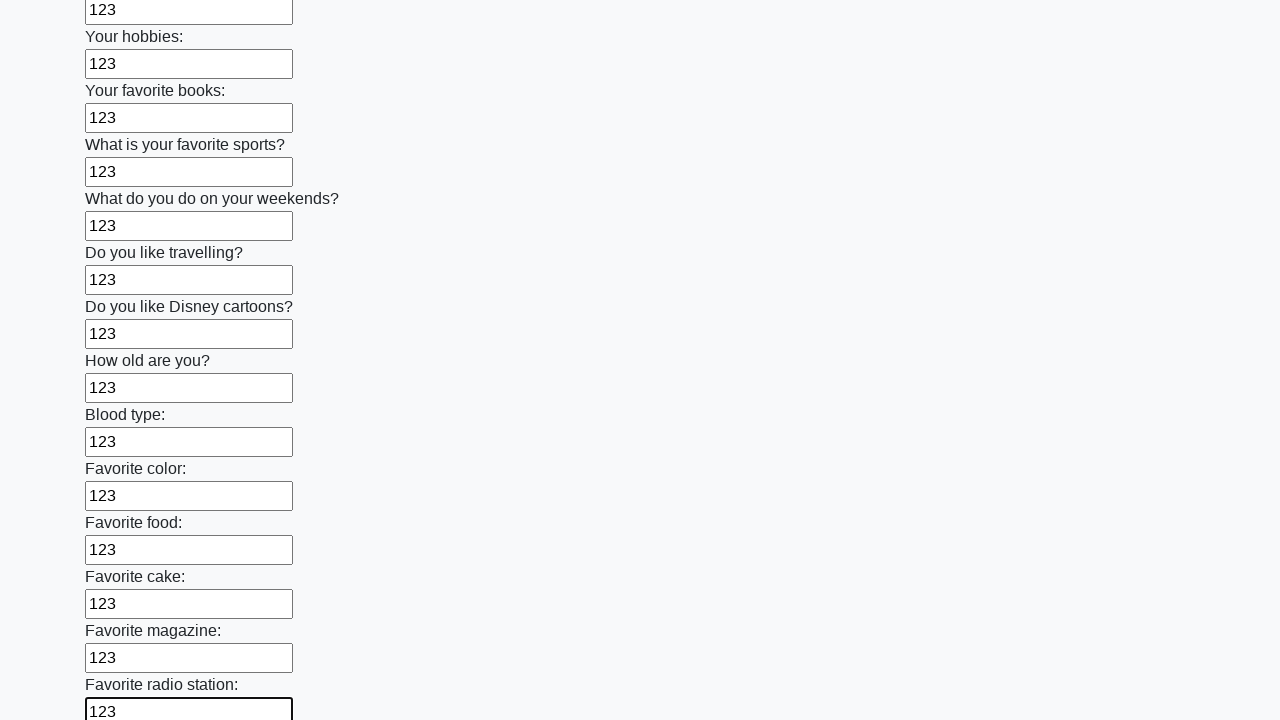

Filled an input field with '123' on input >> nth=24
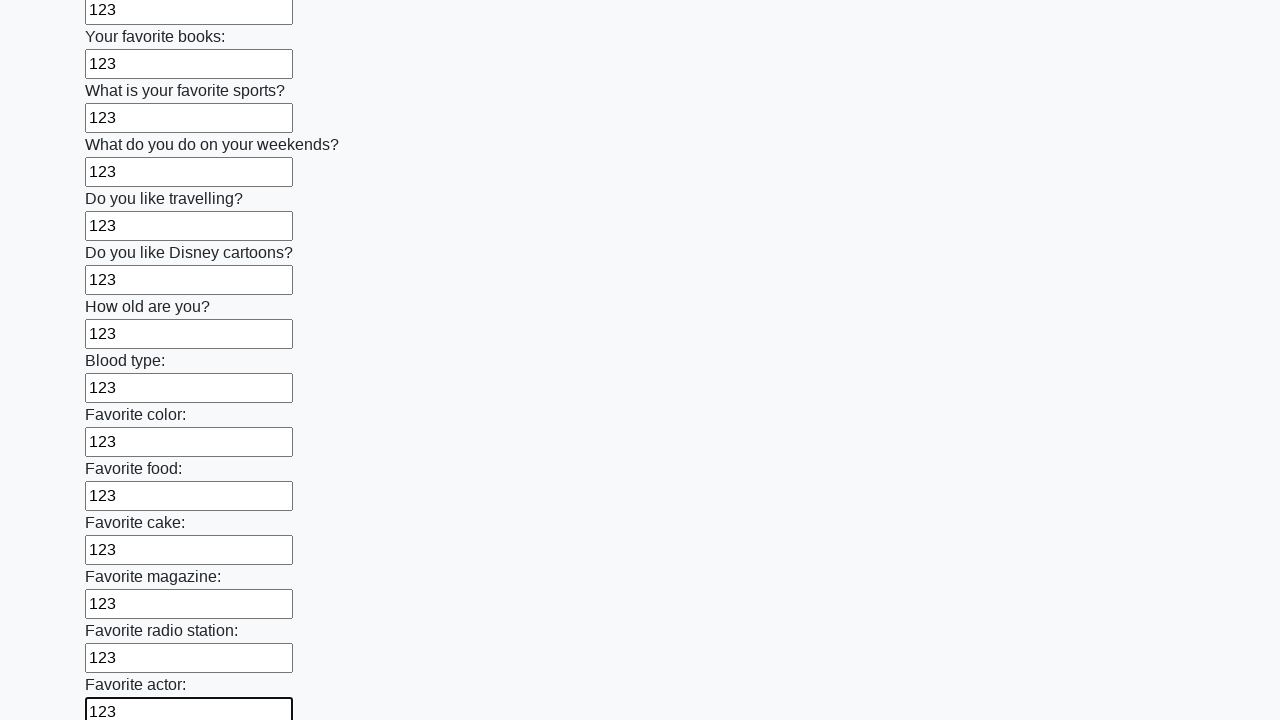

Filled an input field with '123' on input >> nth=25
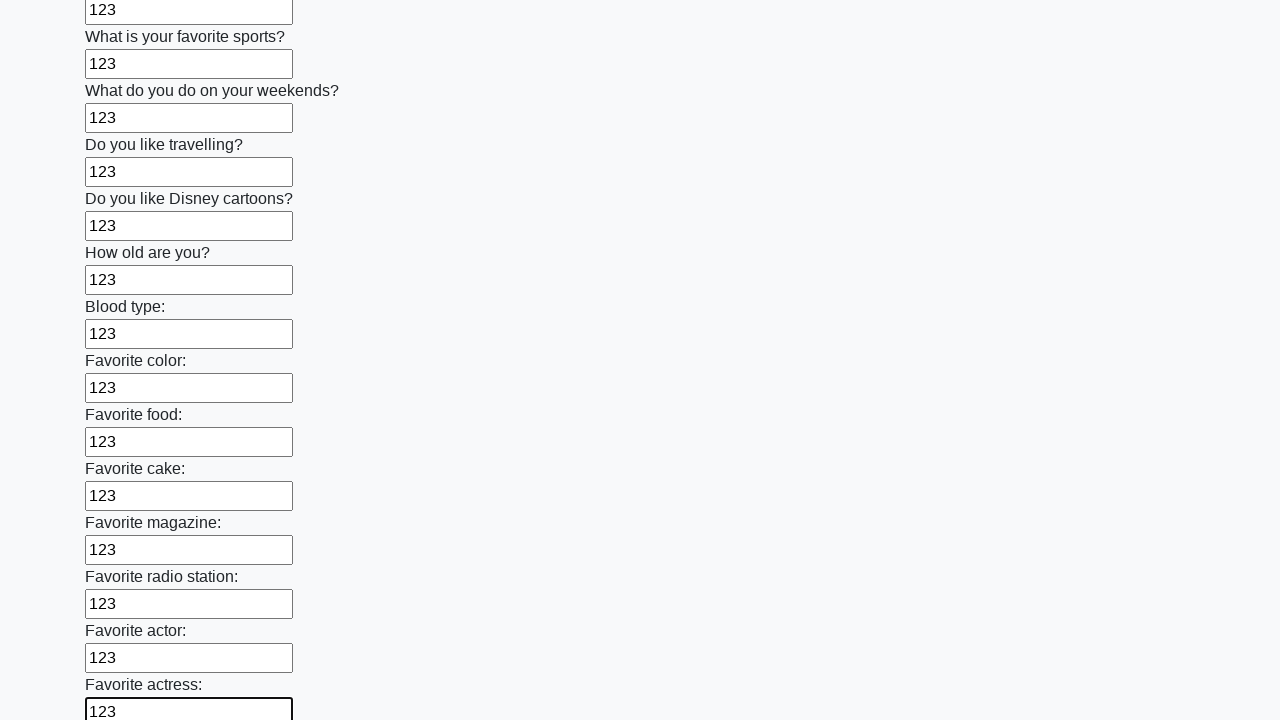

Filled an input field with '123' on input >> nth=26
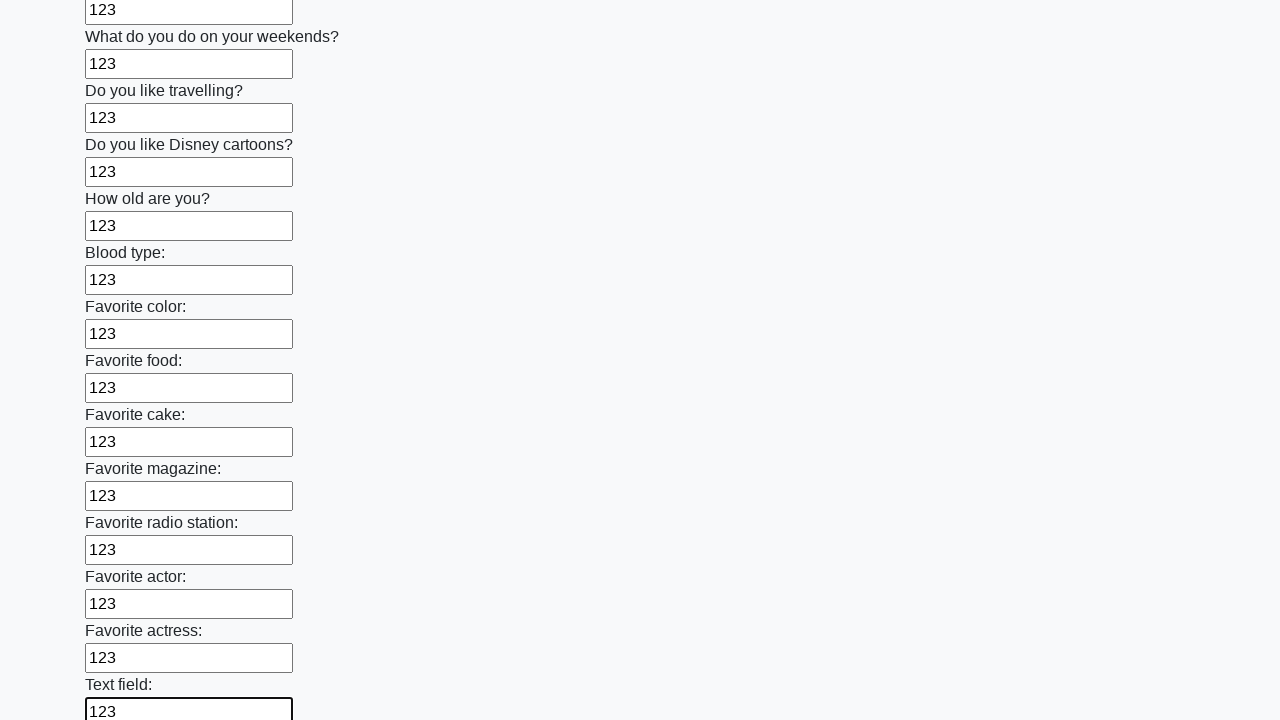

Filled an input field with '123' on input >> nth=27
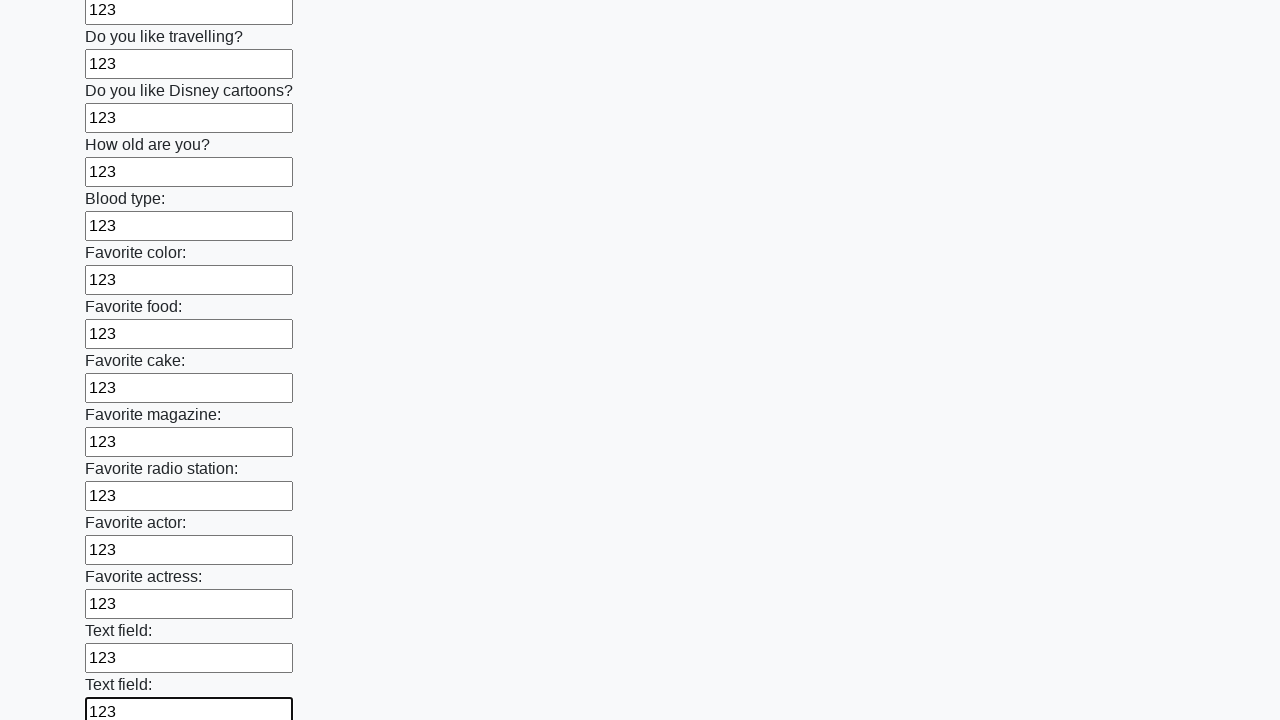

Filled an input field with '123' on input >> nth=28
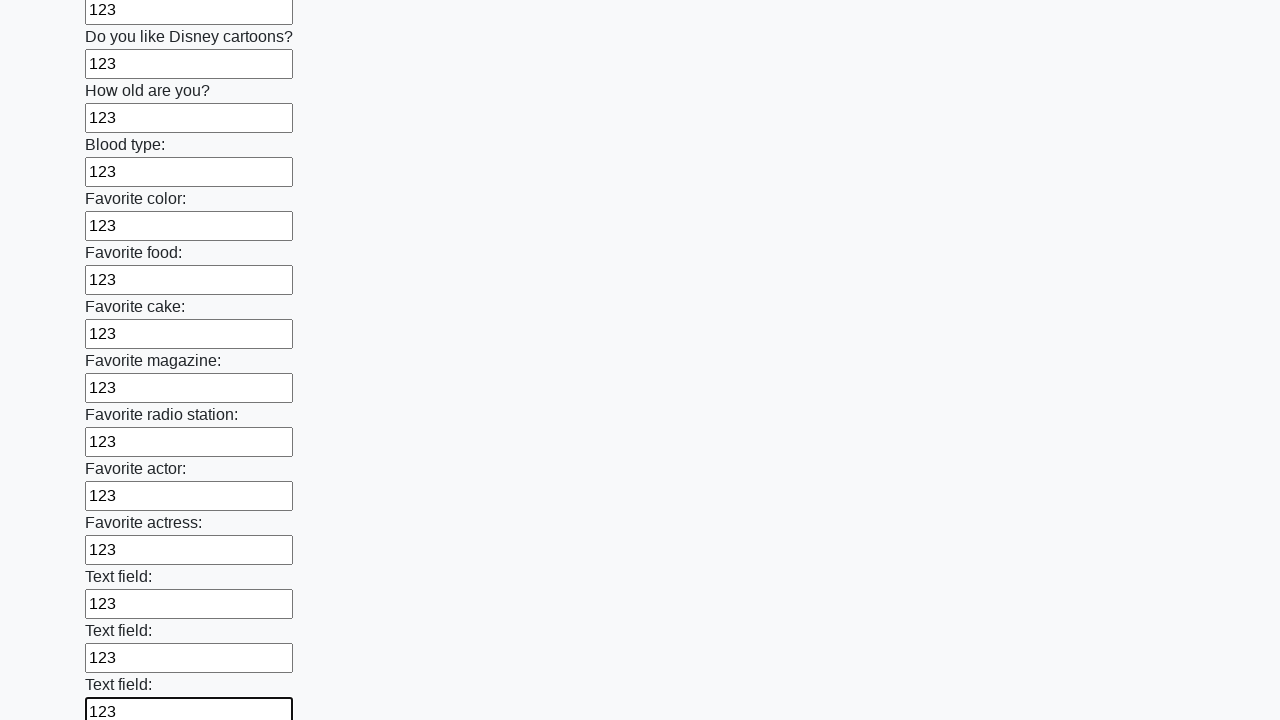

Filled an input field with '123' on input >> nth=29
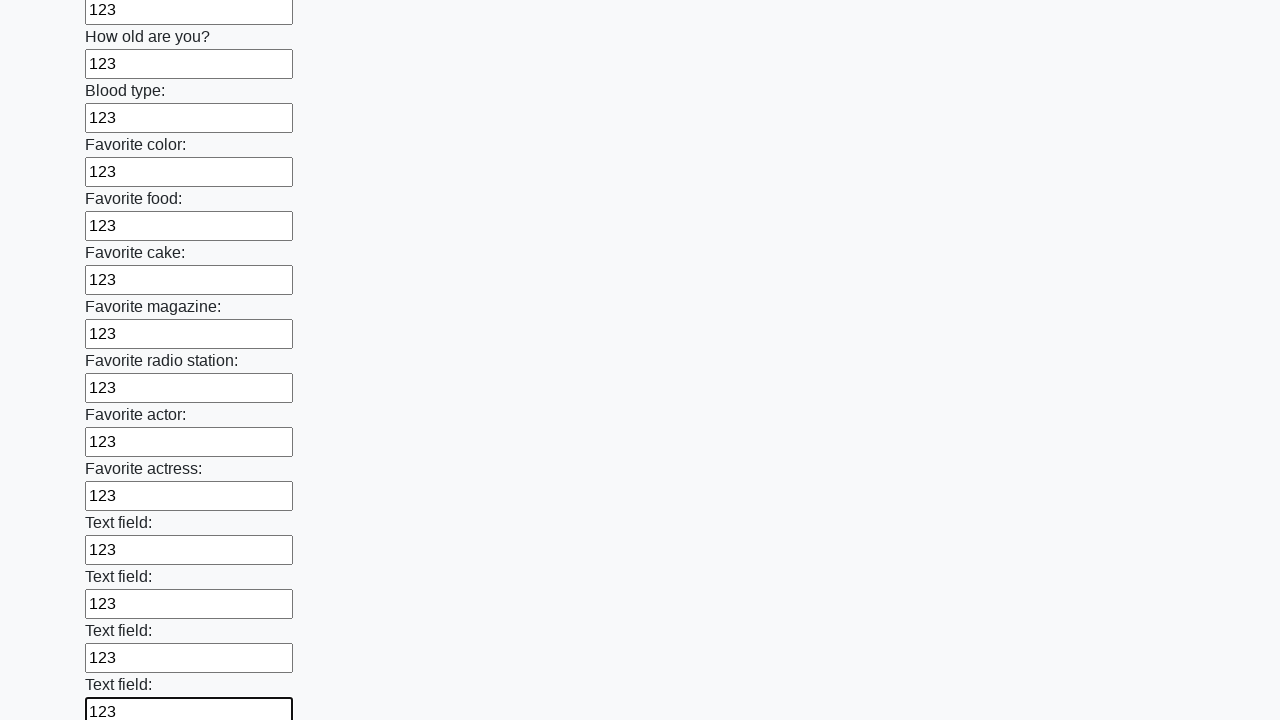

Filled an input field with '123' on input >> nth=30
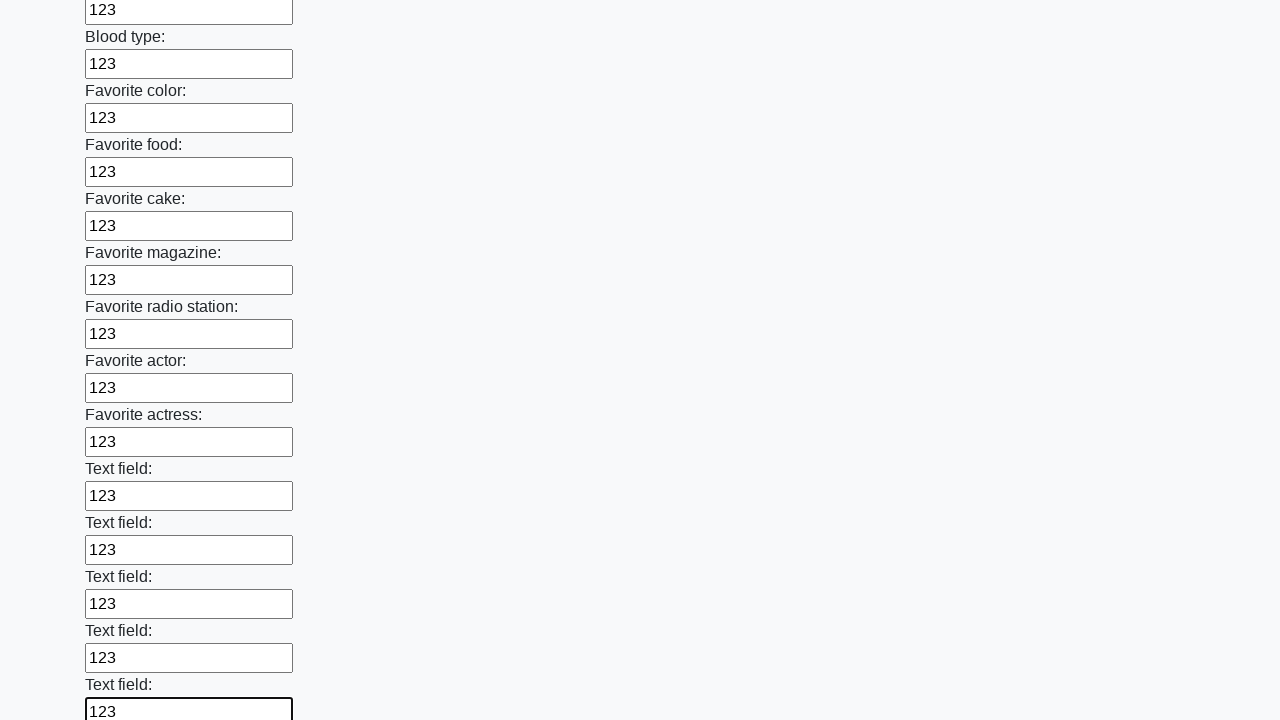

Filled an input field with '123' on input >> nth=31
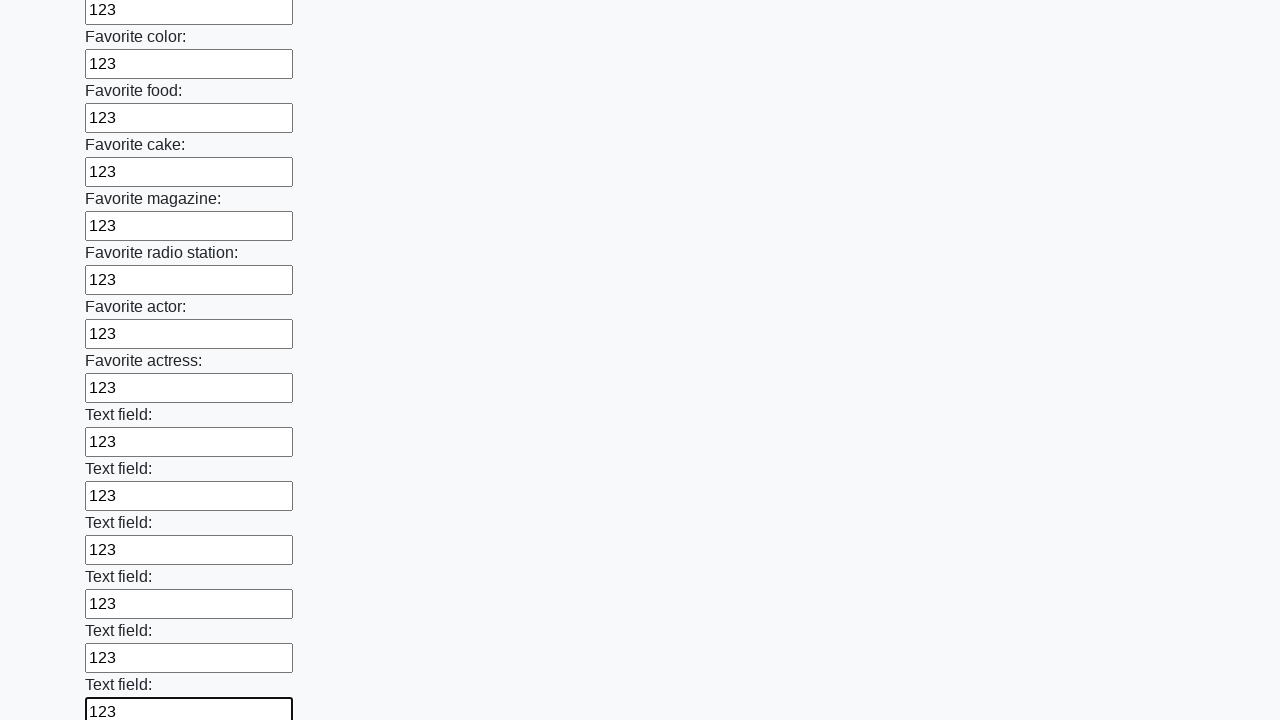

Filled an input field with '123' on input >> nth=32
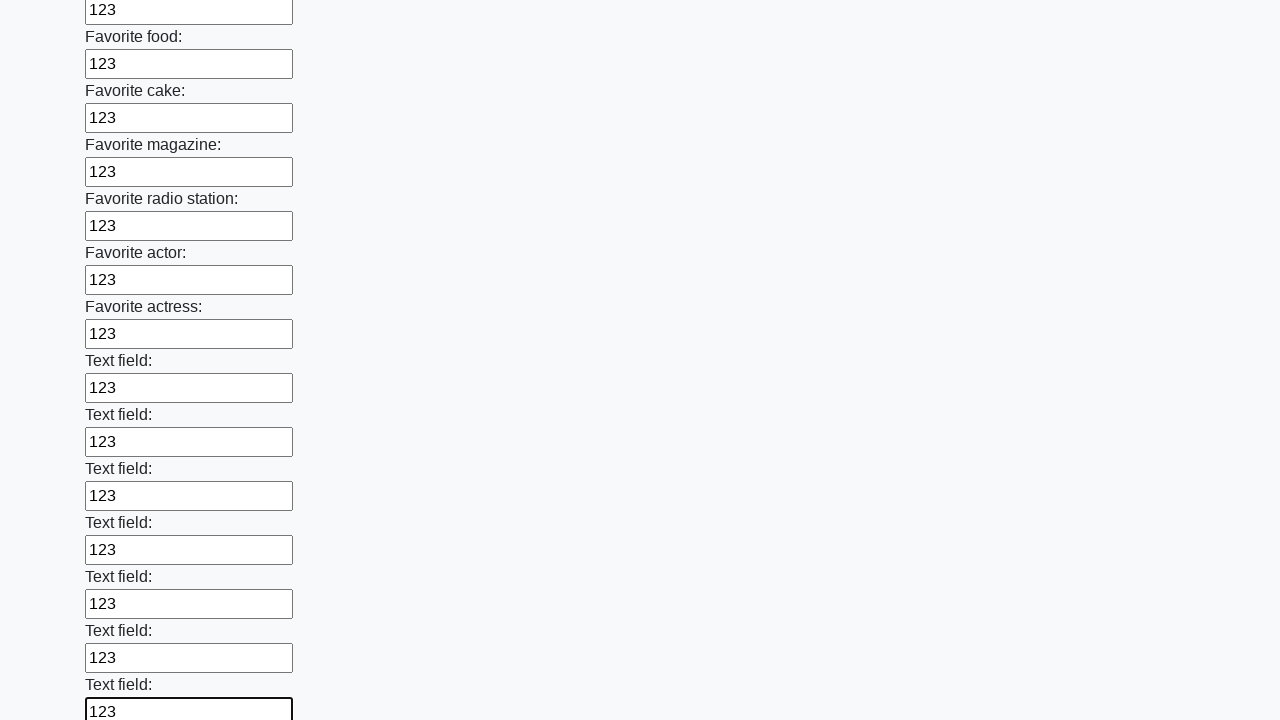

Filled an input field with '123' on input >> nth=33
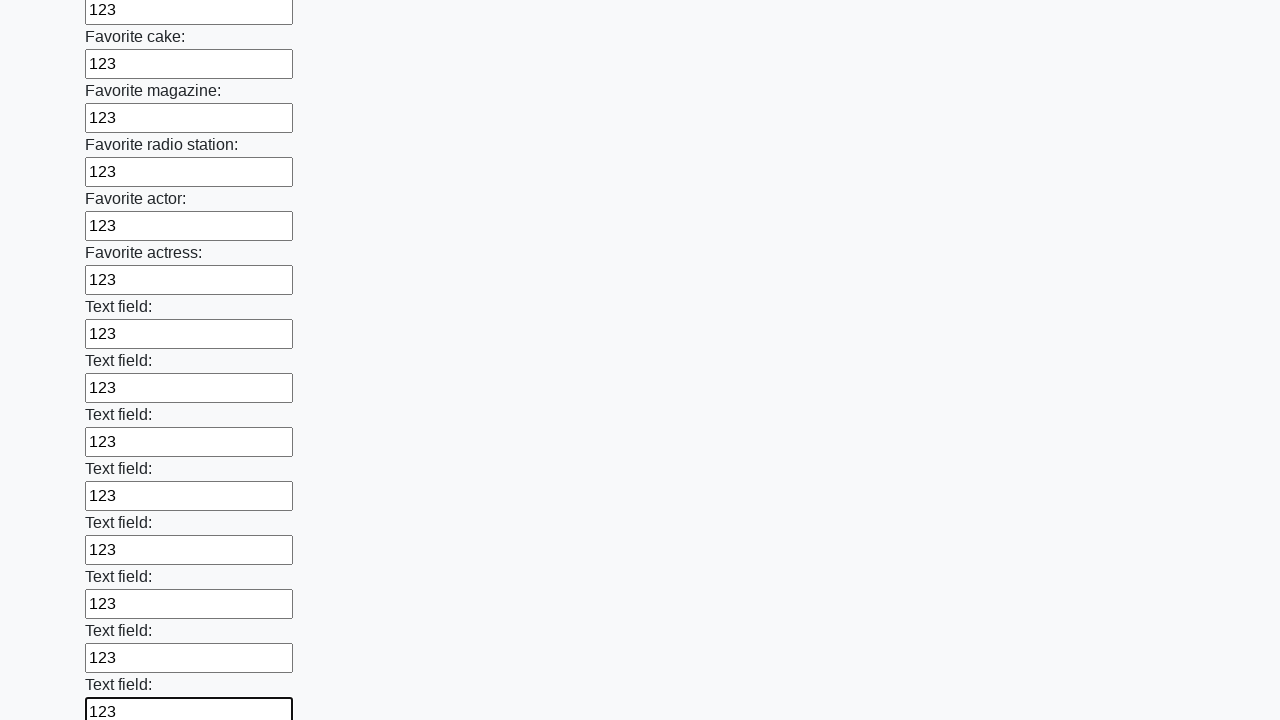

Filled an input field with '123' on input >> nth=34
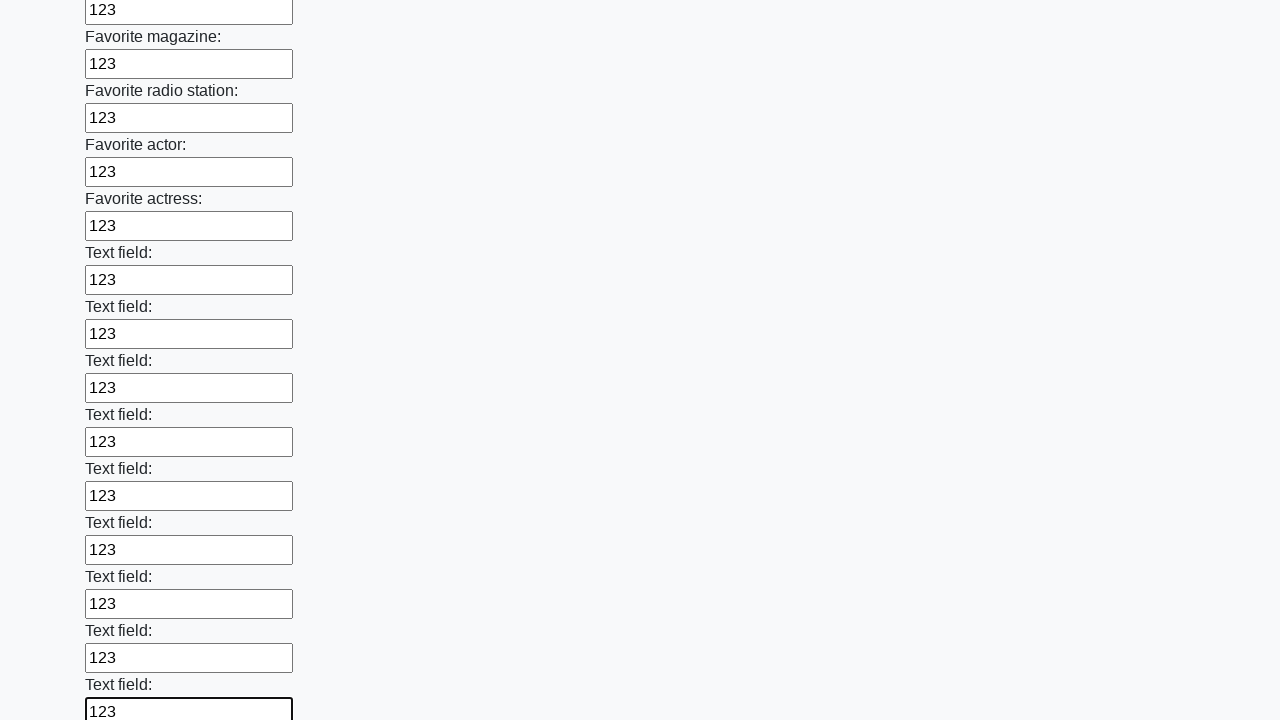

Filled an input field with '123' on input >> nth=35
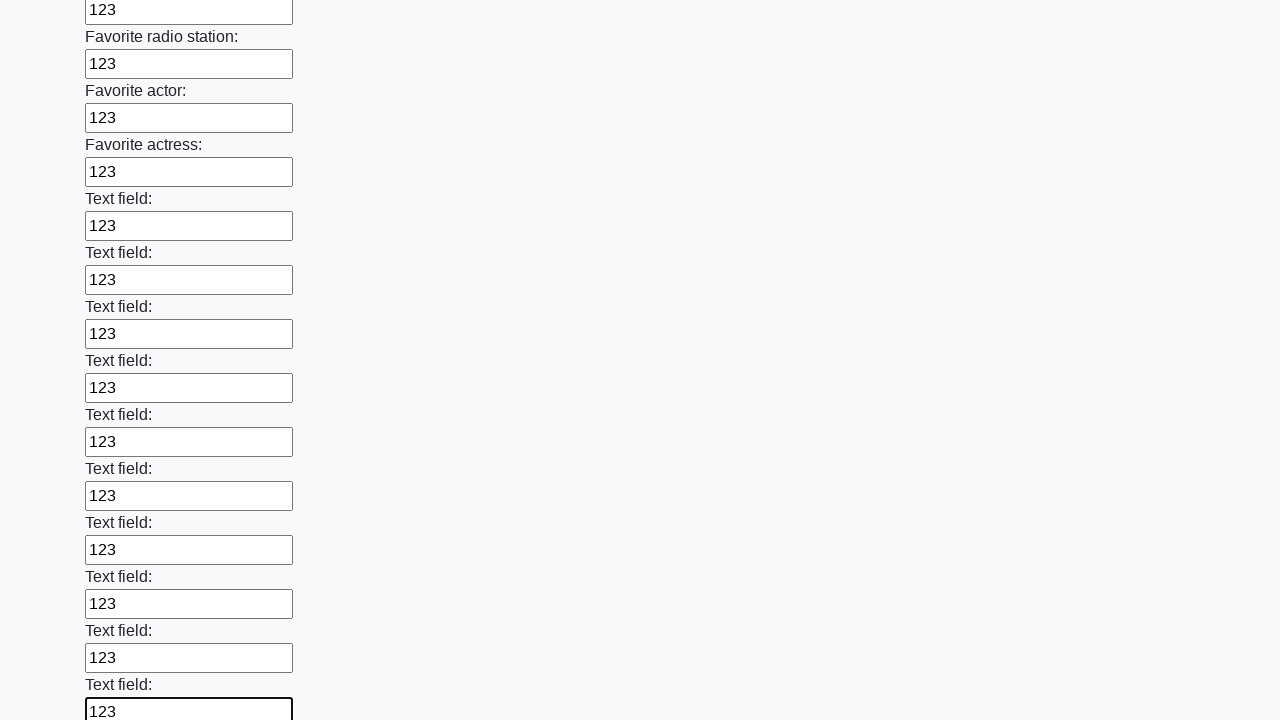

Filled an input field with '123' on input >> nth=36
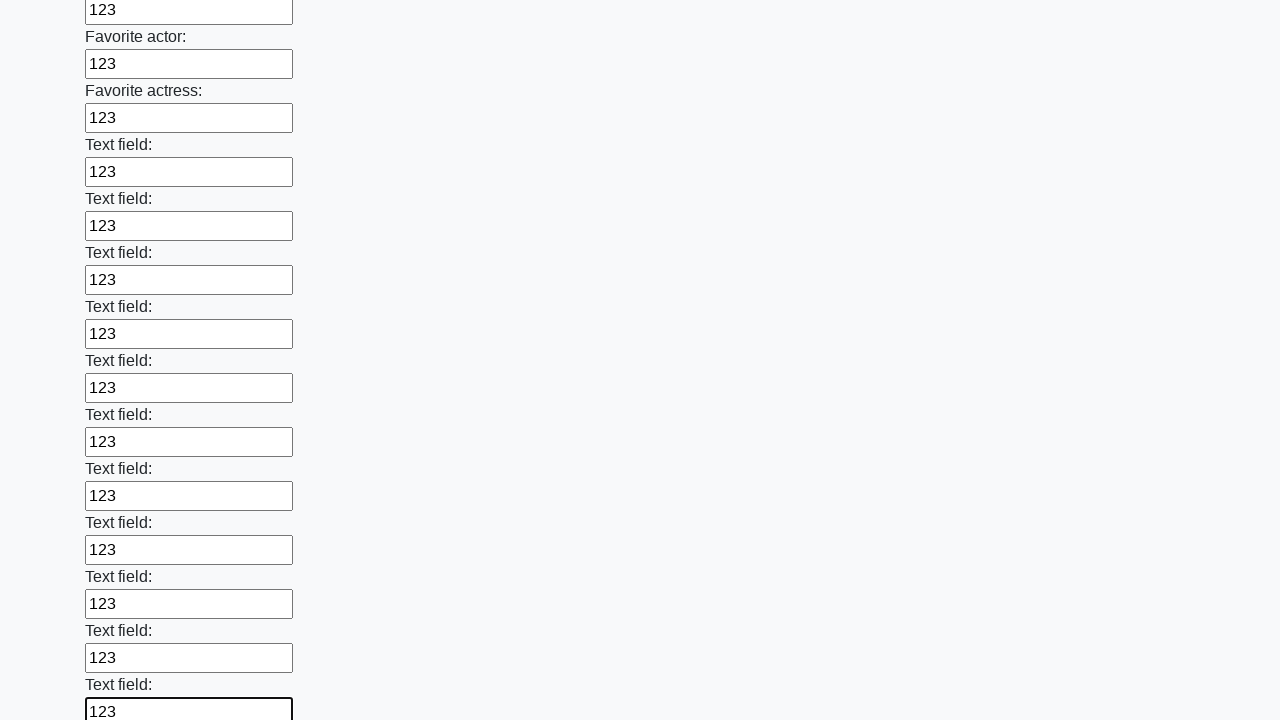

Filled an input field with '123' on input >> nth=37
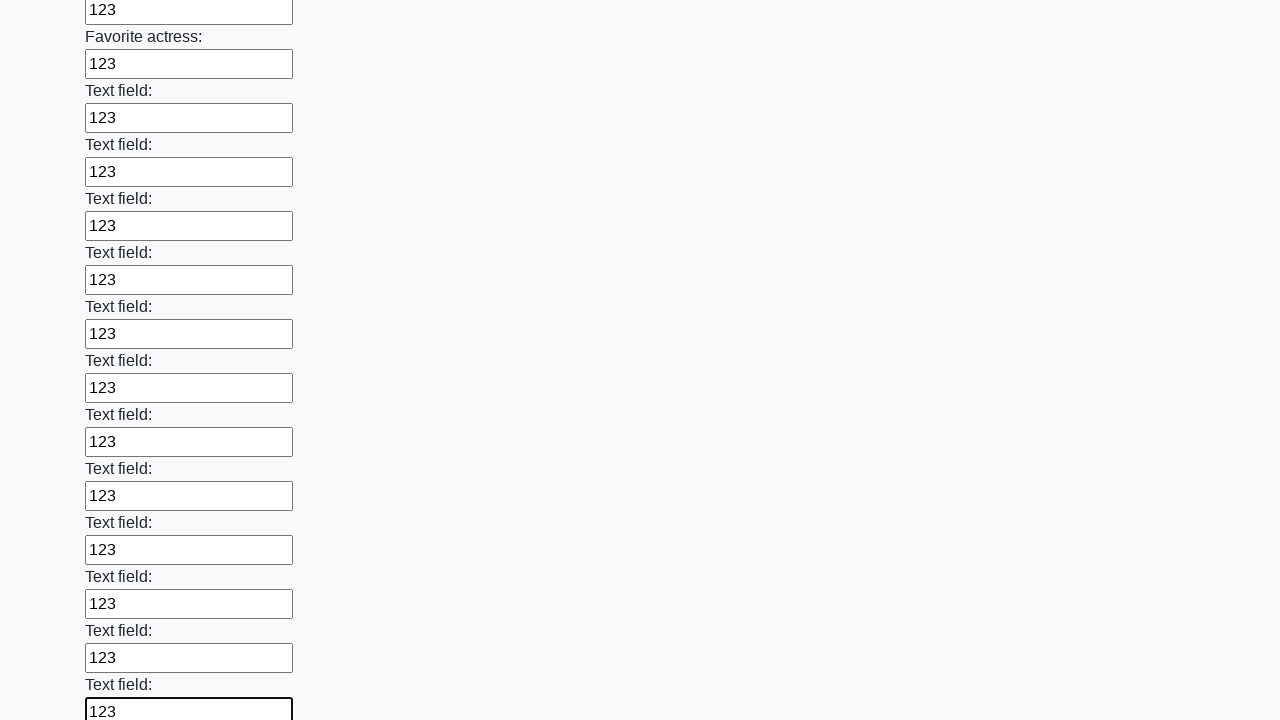

Filled an input field with '123' on input >> nth=38
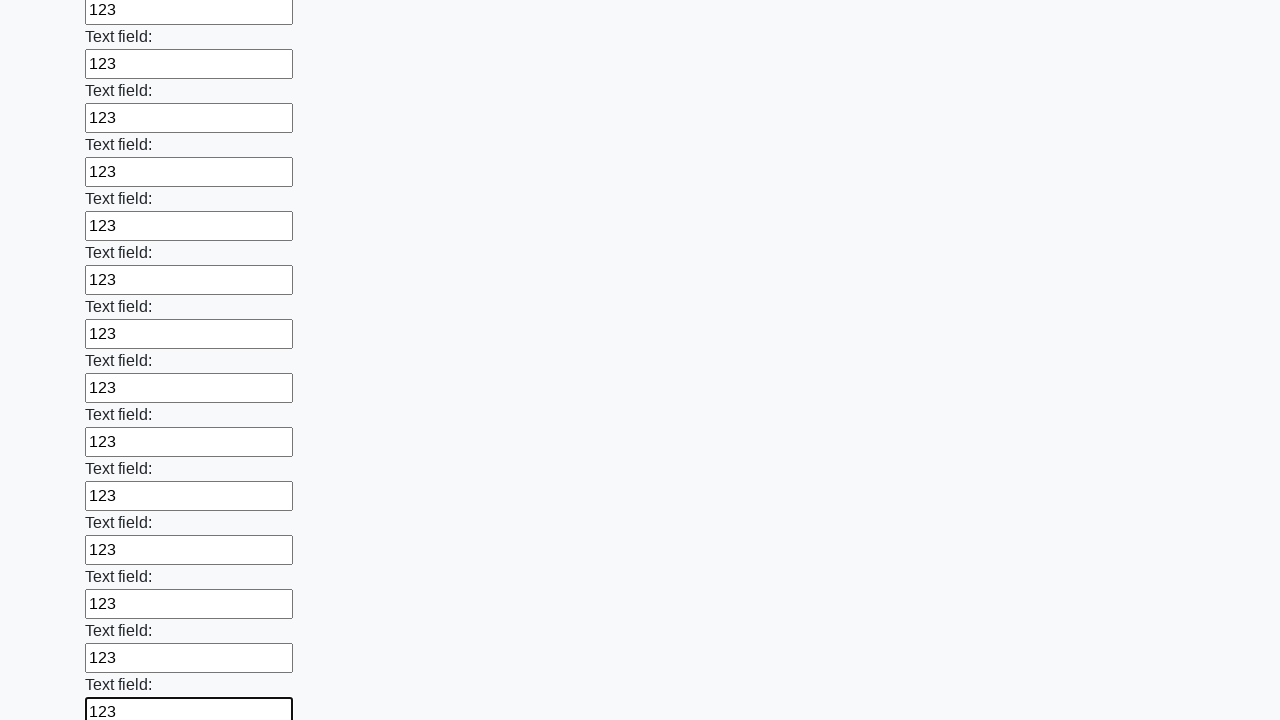

Filled an input field with '123' on input >> nth=39
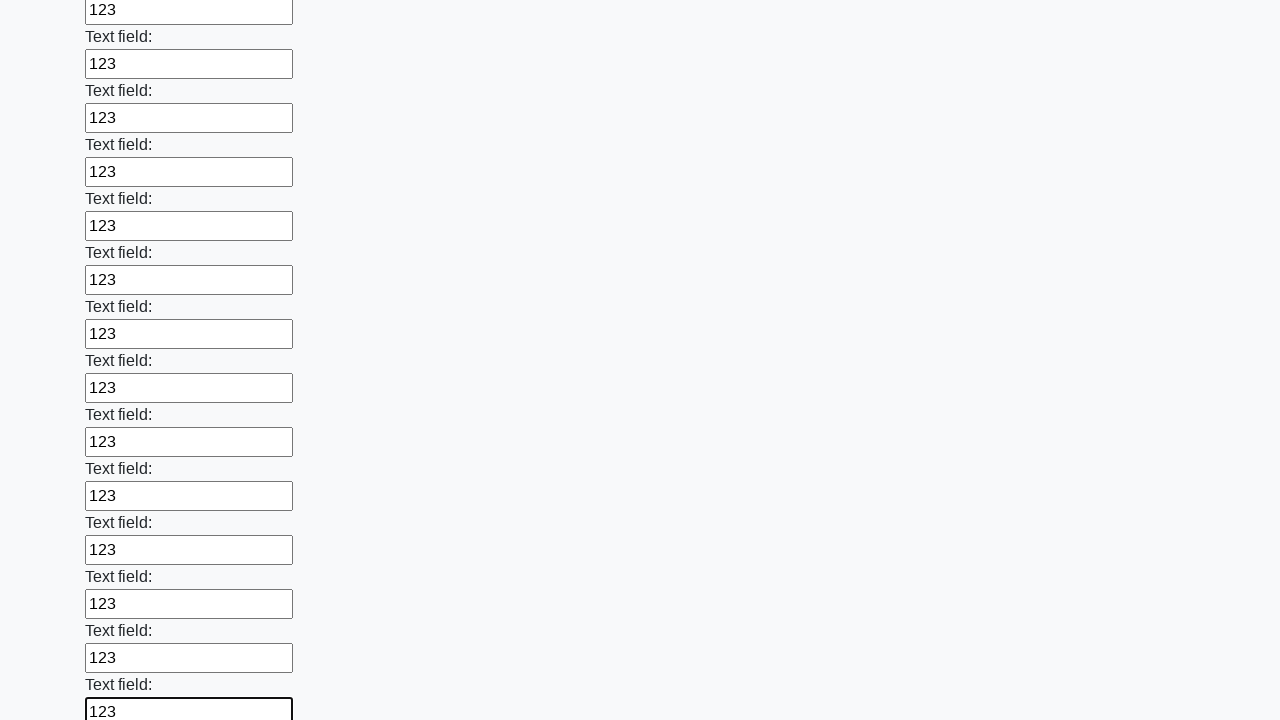

Filled an input field with '123' on input >> nth=40
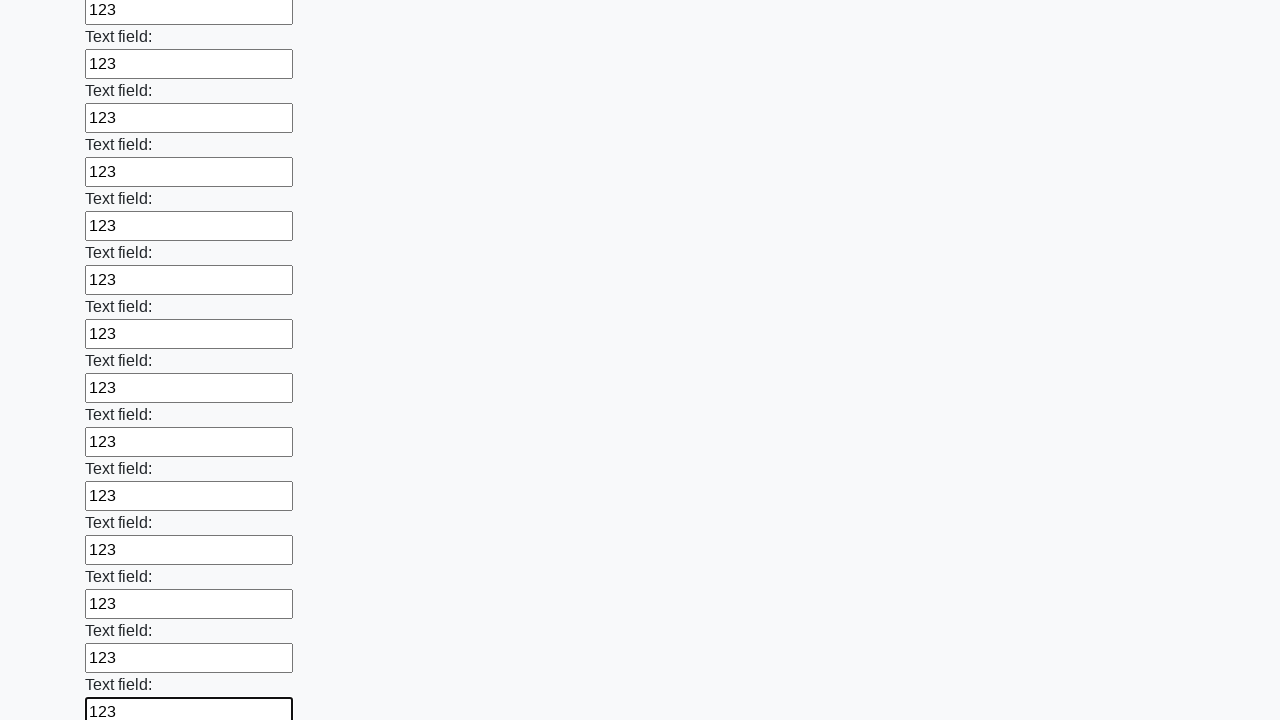

Filled an input field with '123' on input >> nth=41
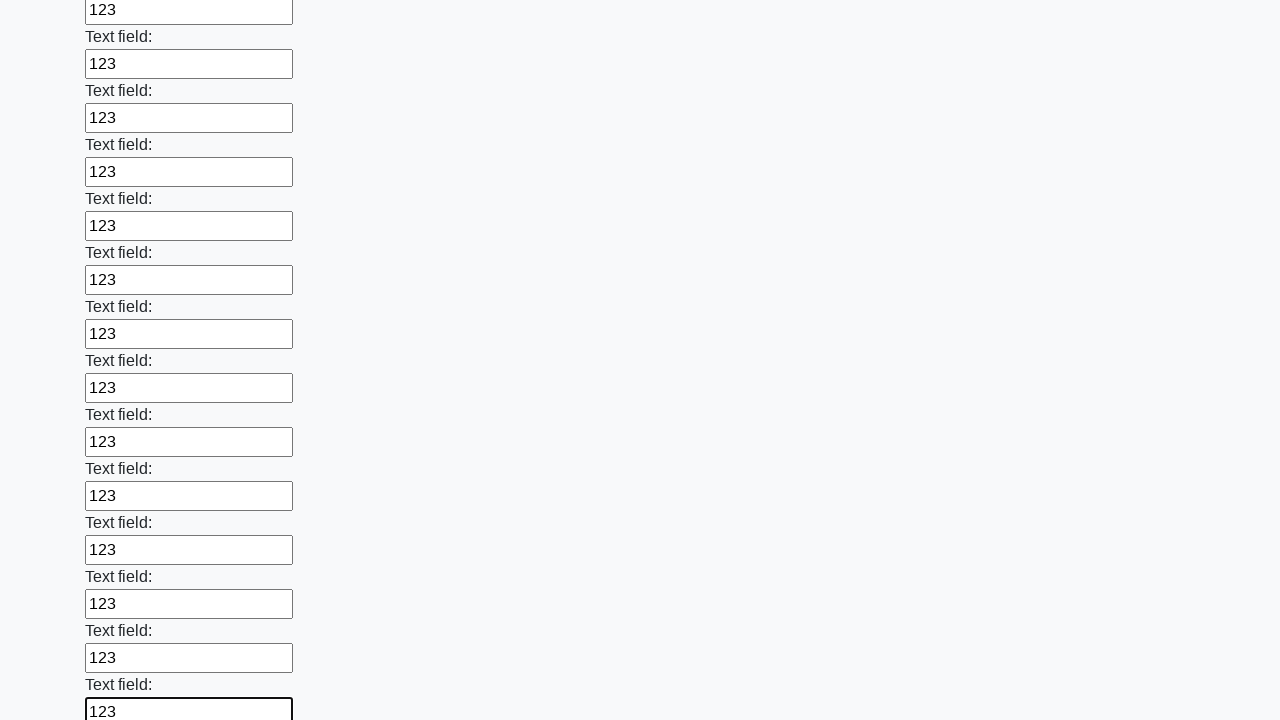

Filled an input field with '123' on input >> nth=42
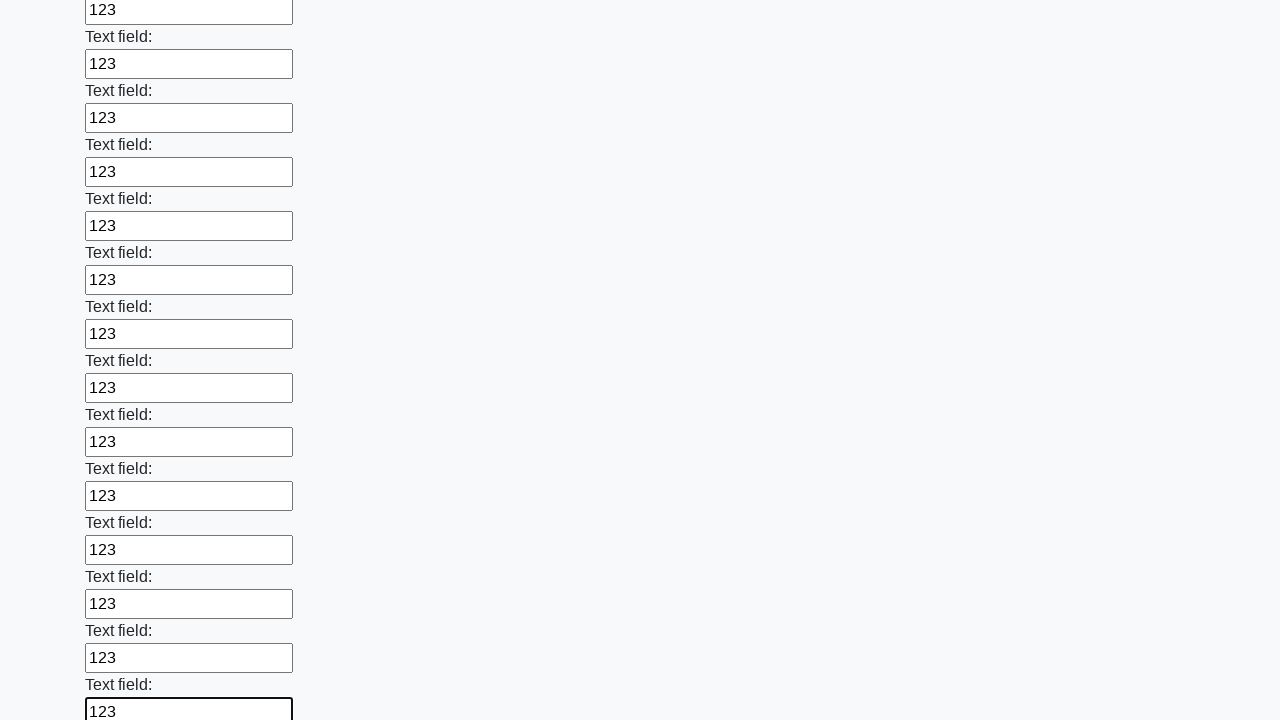

Filled an input field with '123' on input >> nth=43
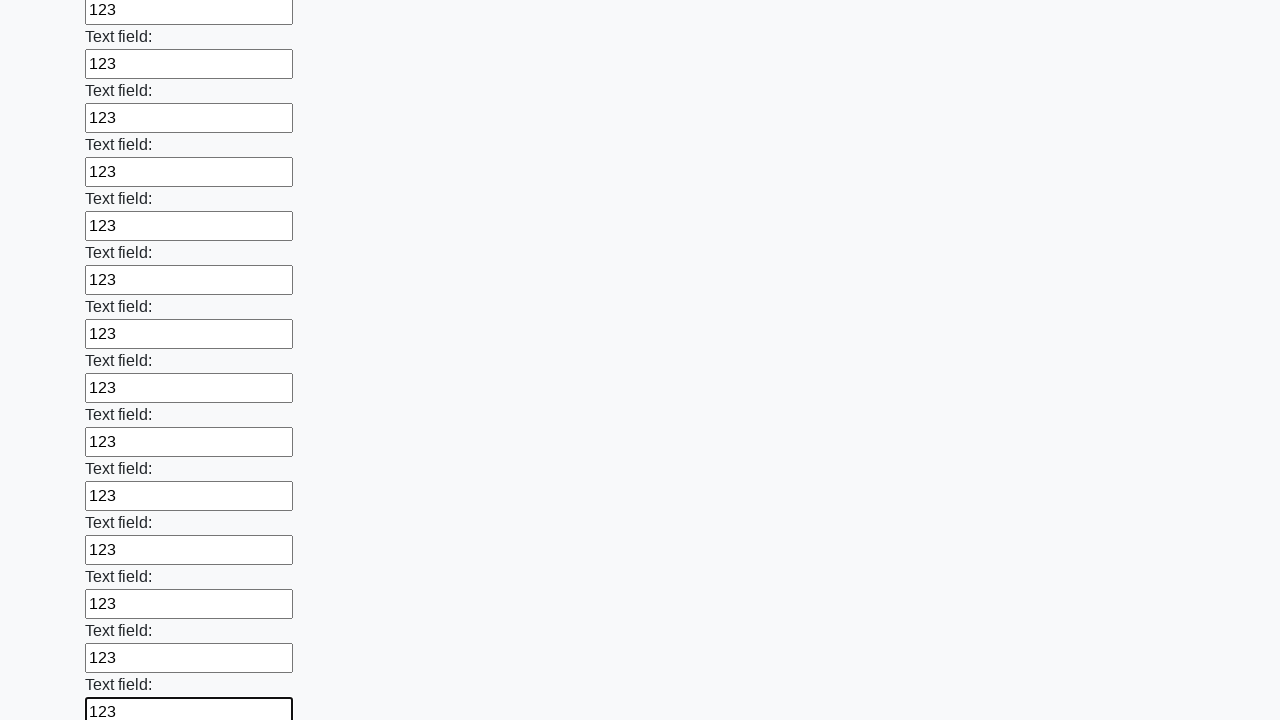

Filled an input field with '123' on input >> nth=44
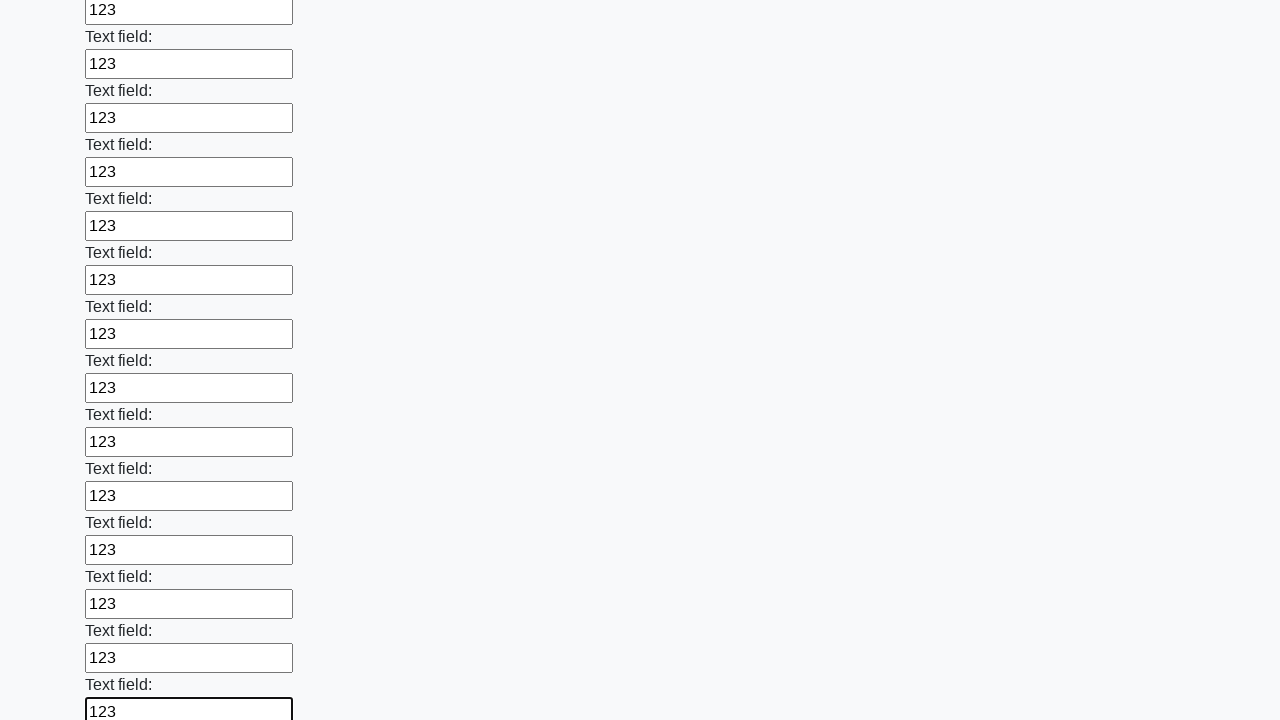

Filled an input field with '123' on input >> nth=45
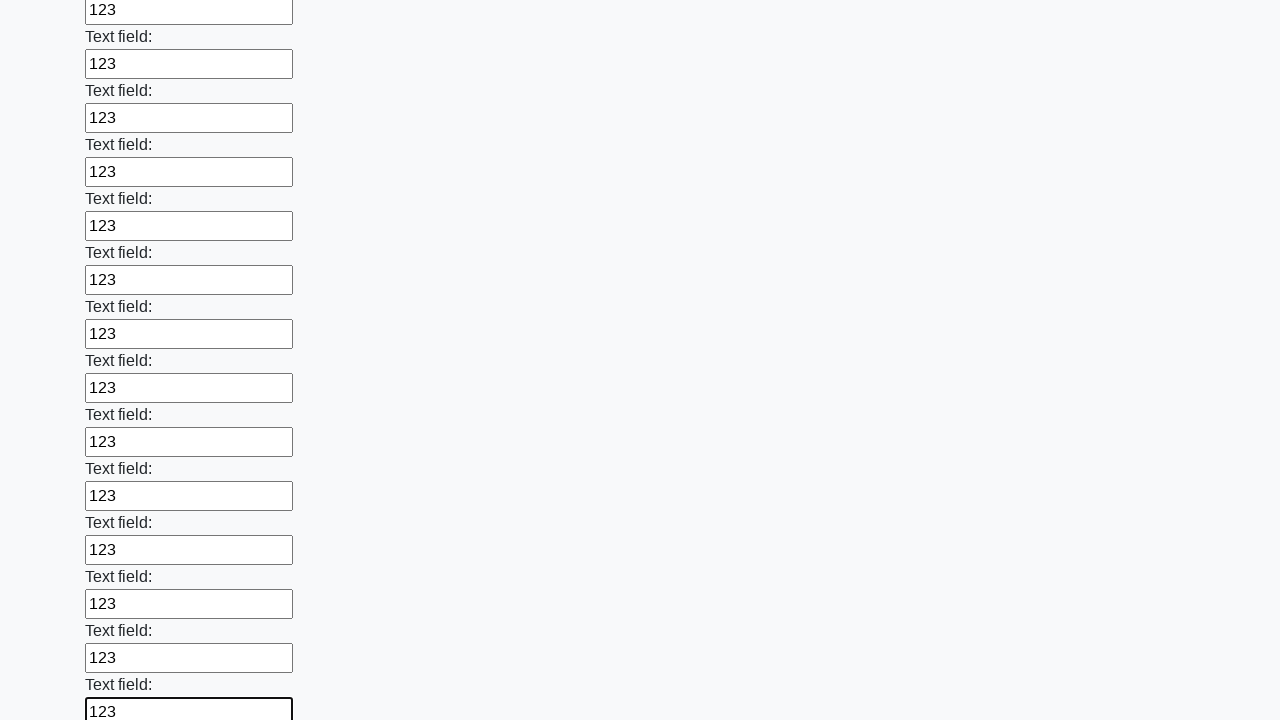

Filled an input field with '123' on input >> nth=46
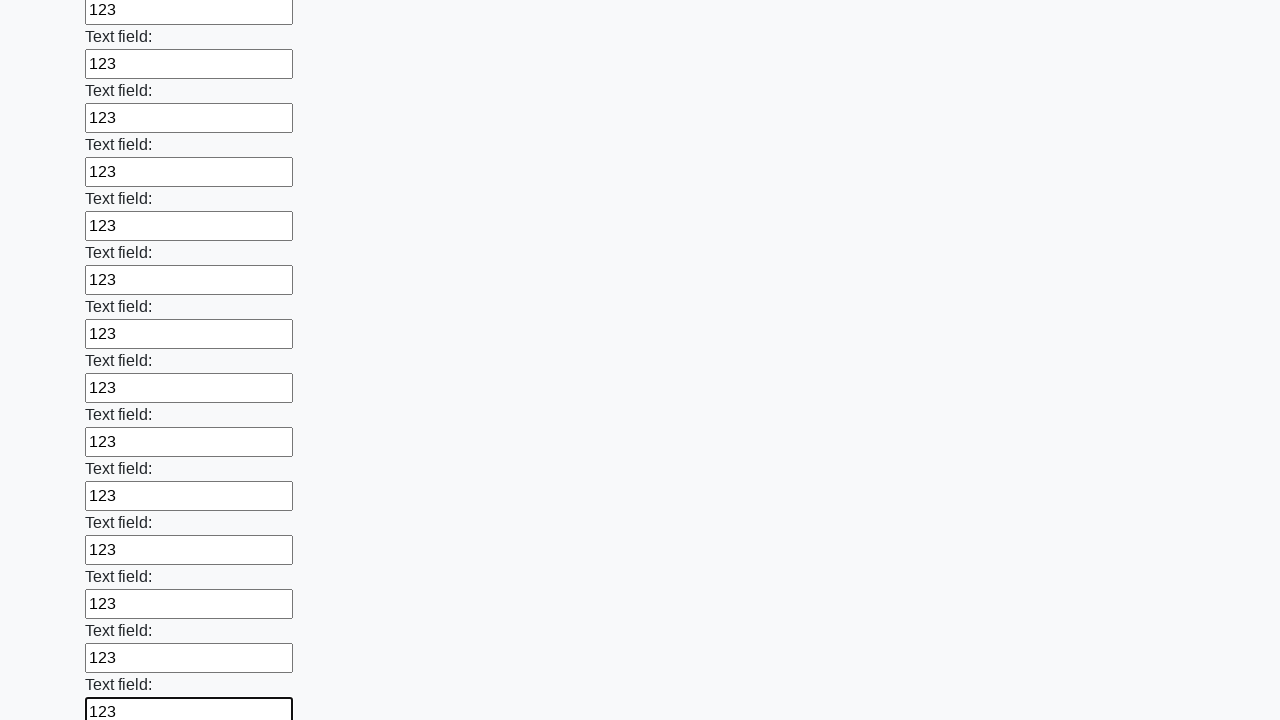

Filled an input field with '123' on input >> nth=47
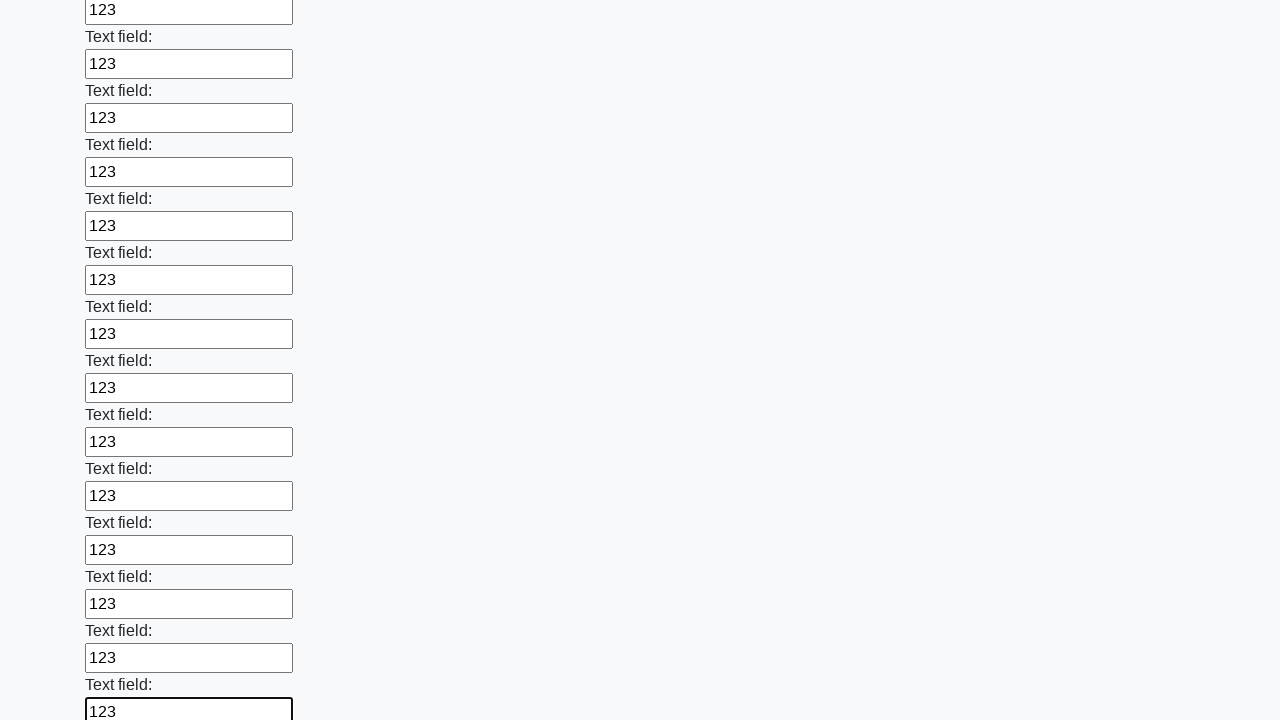

Filled an input field with '123' on input >> nth=48
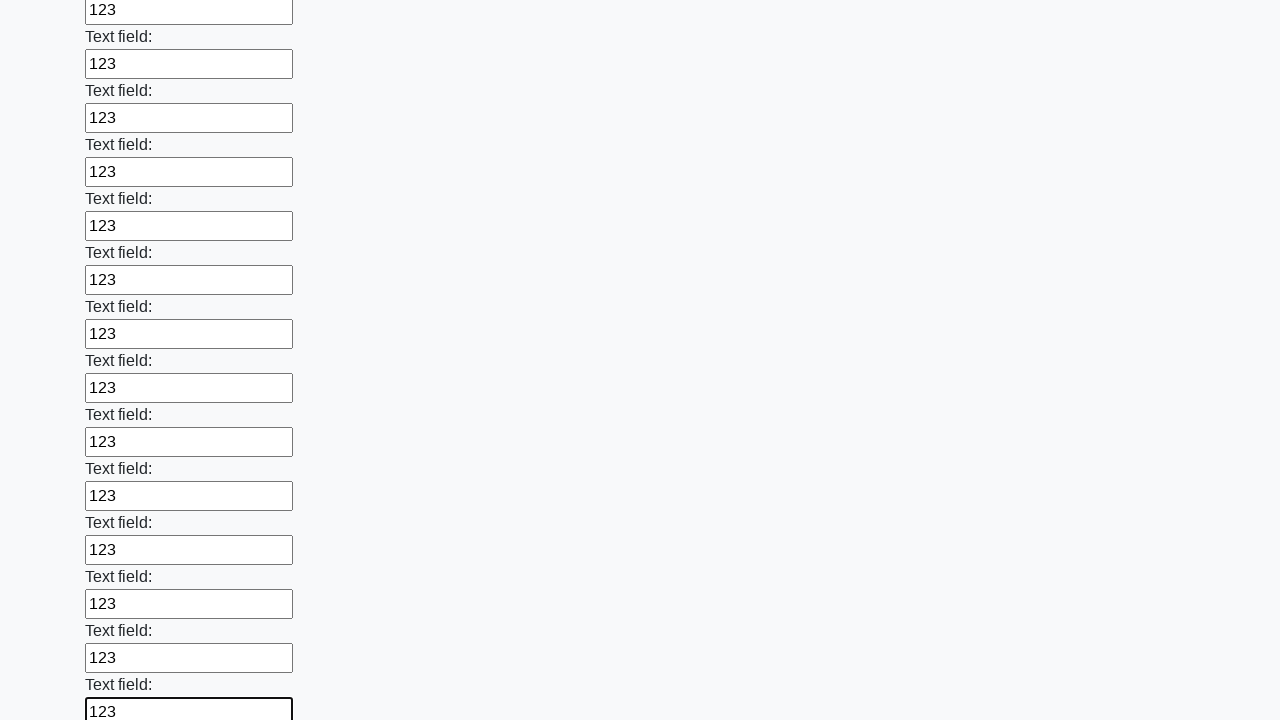

Filled an input field with '123' on input >> nth=49
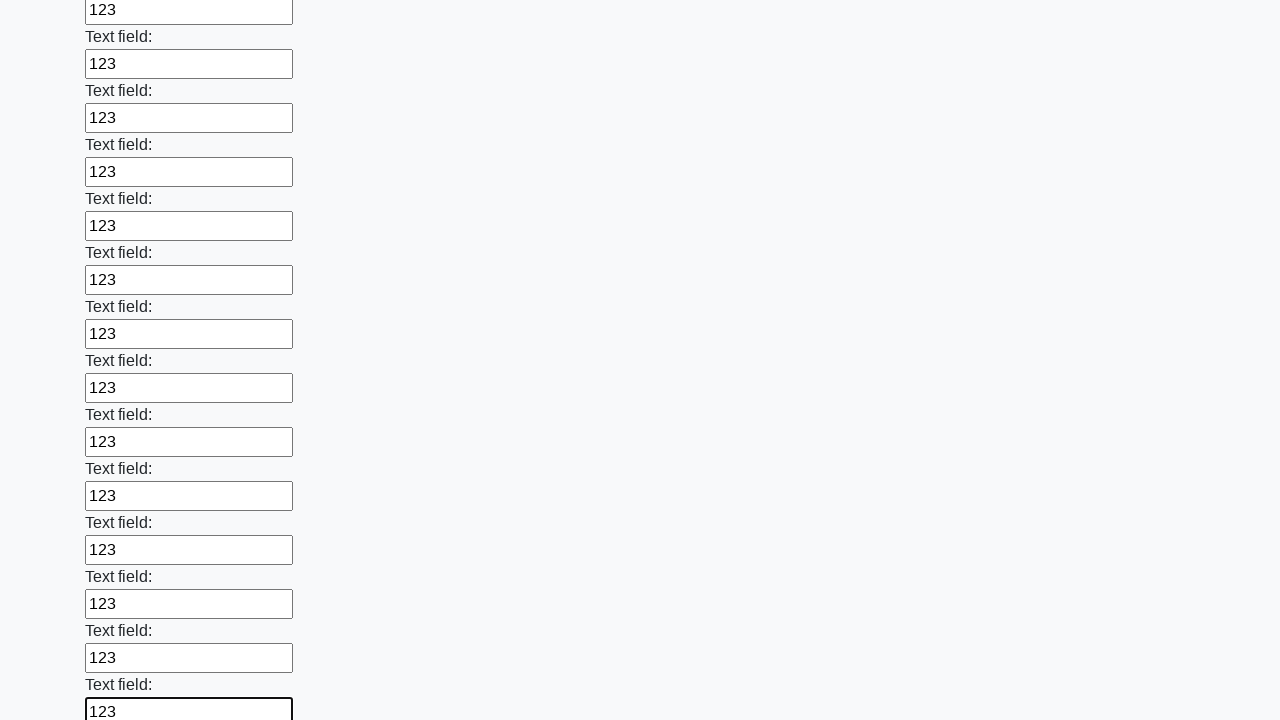

Filled an input field with '123' on input >> nth=50
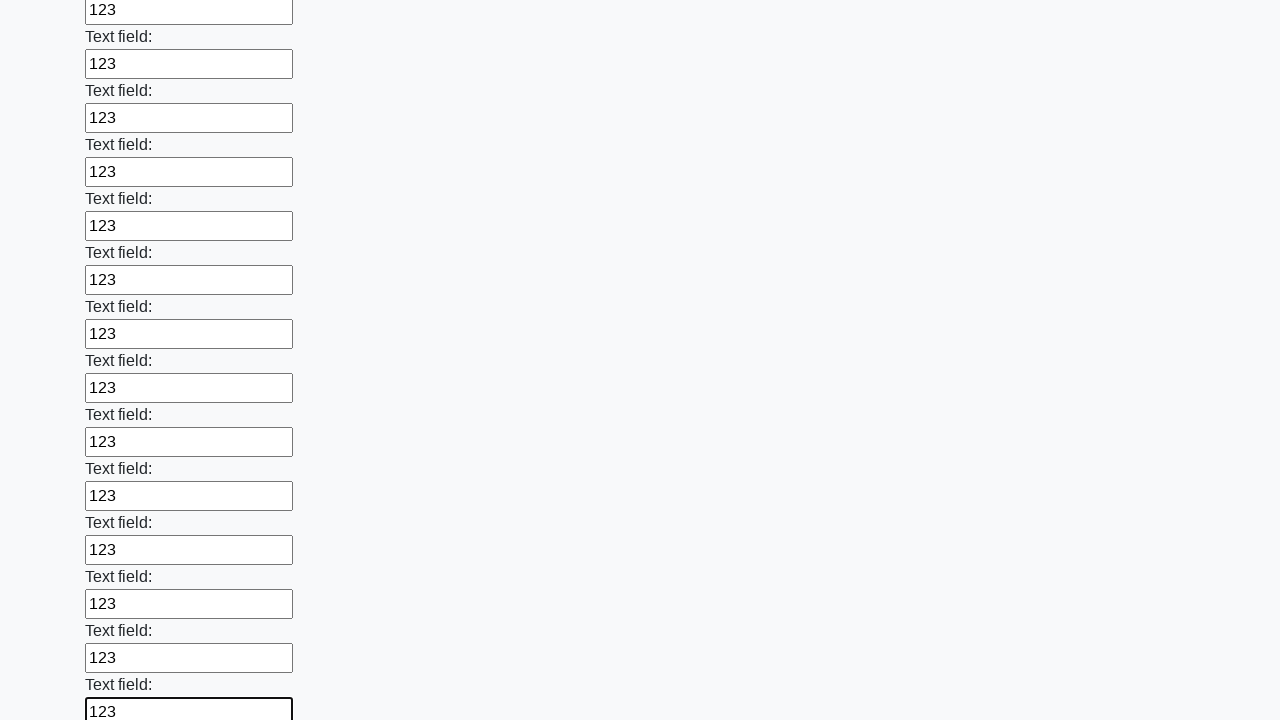

Filled an input field with '123' on input >> nth=51
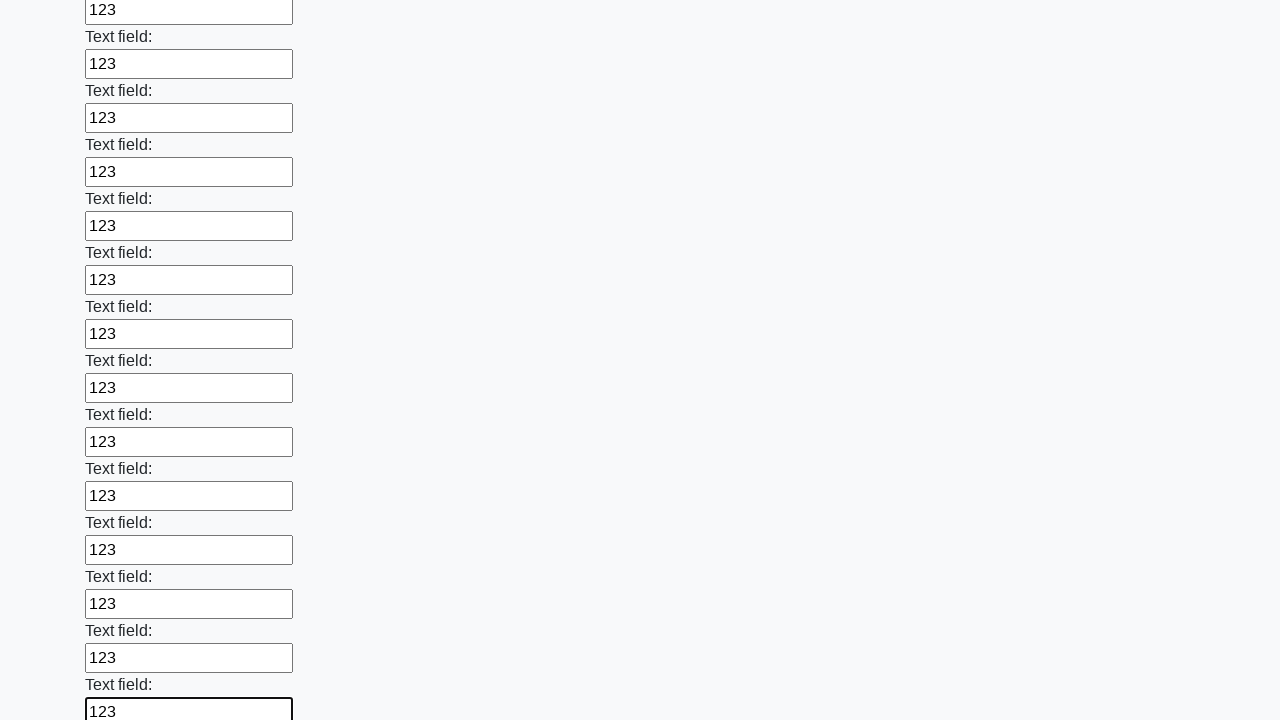

Filled an input field with '123' on input >> nth=52
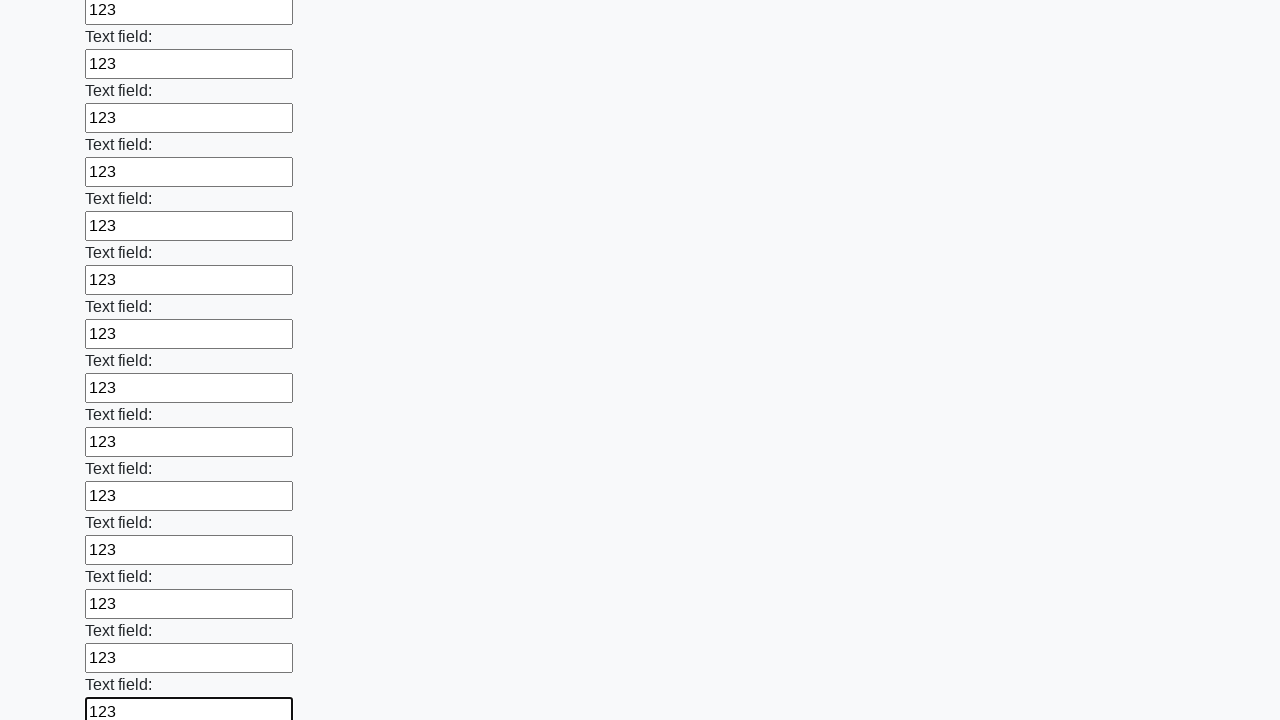

Filled an input field with '123' on input >> nth=53
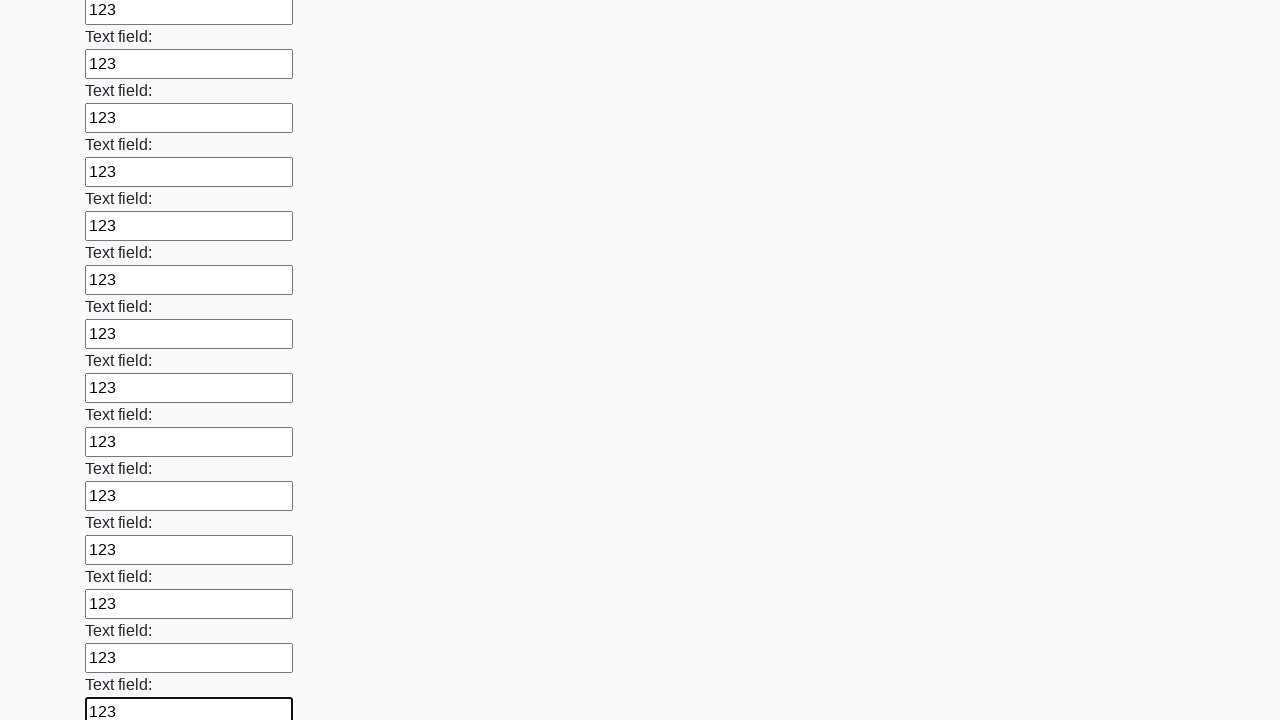

Filled an input field with '123' on input >> nth=54
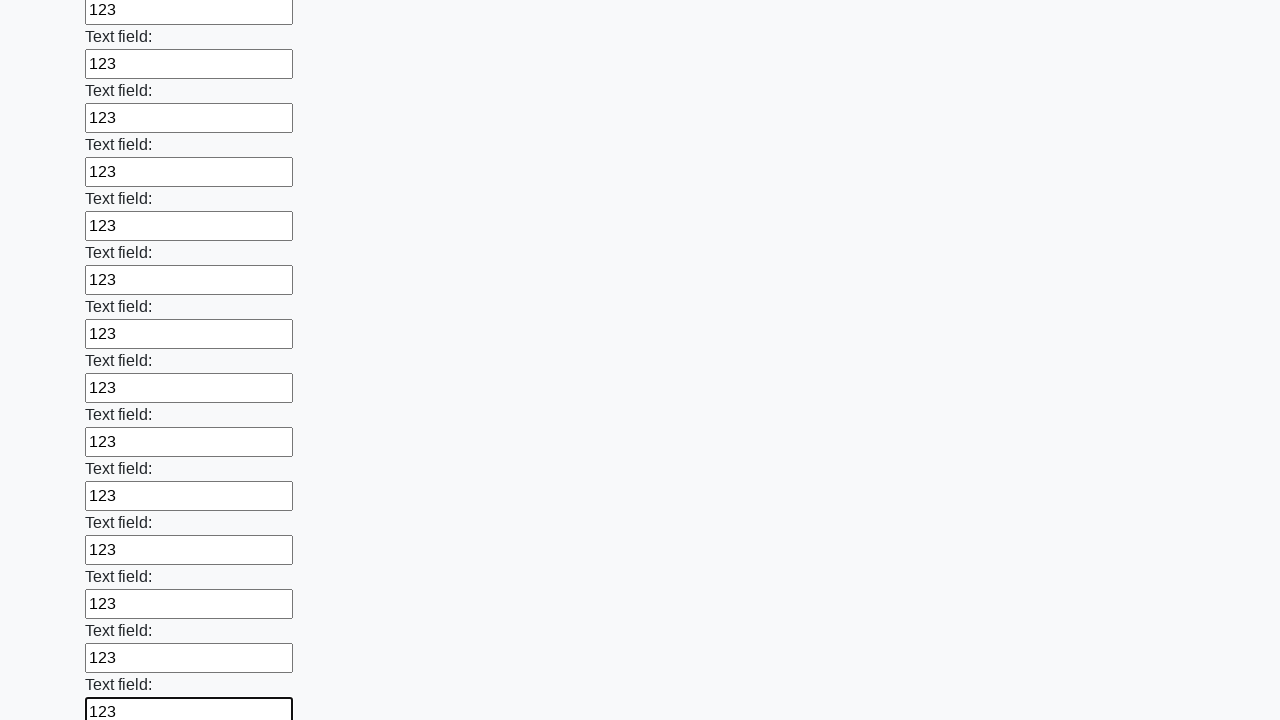

Filled an input field with '123' on input >> nth=55
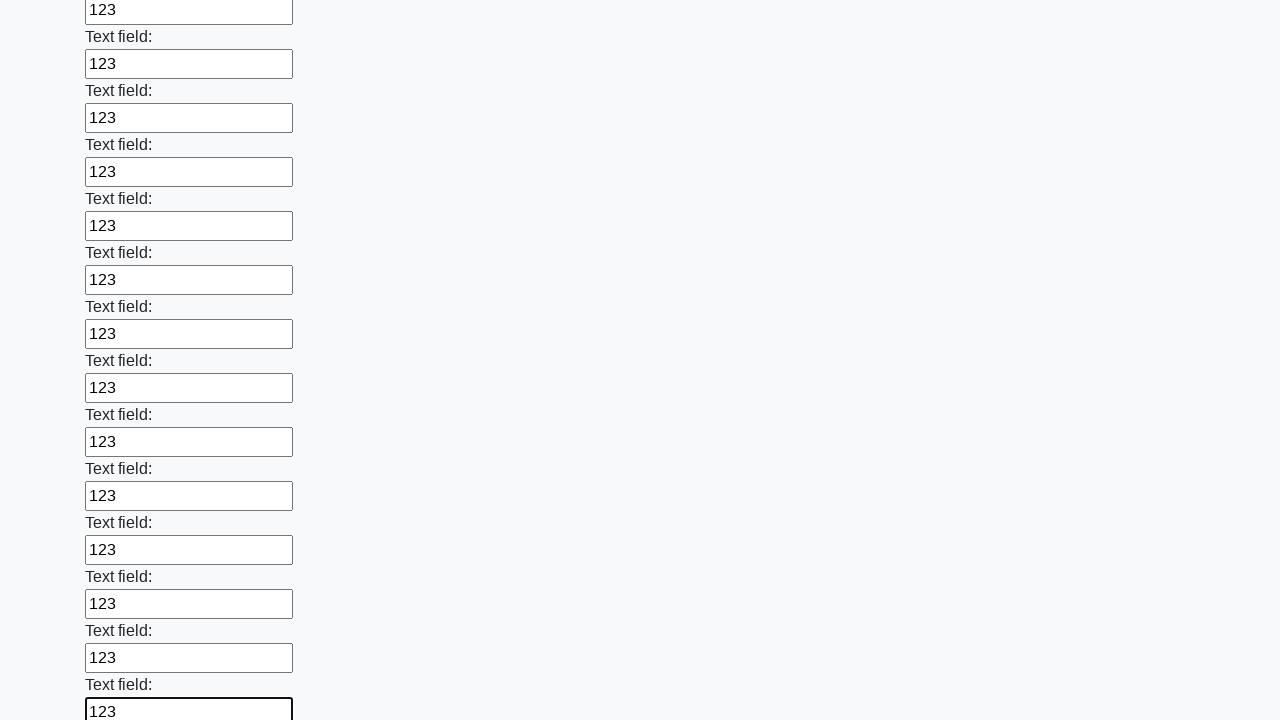

Filled an input field with '123' on input >> nth=56
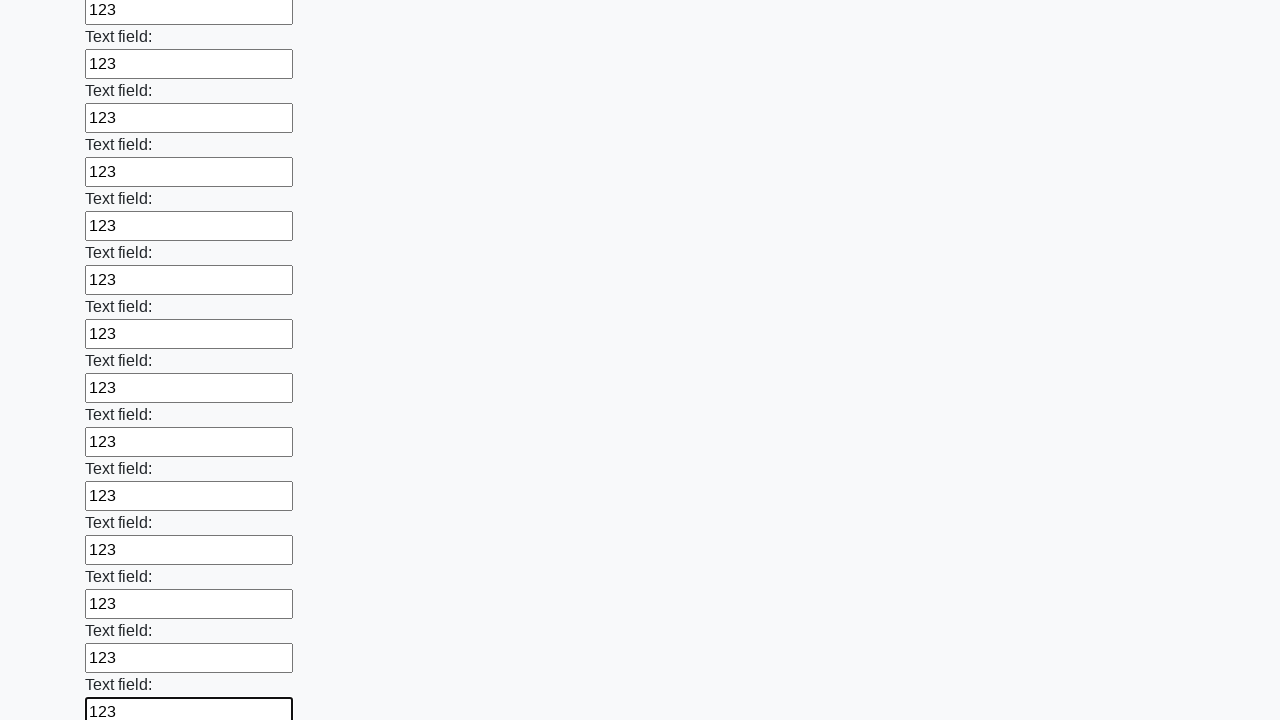

Filled an input field with '123' on input >> nth=57
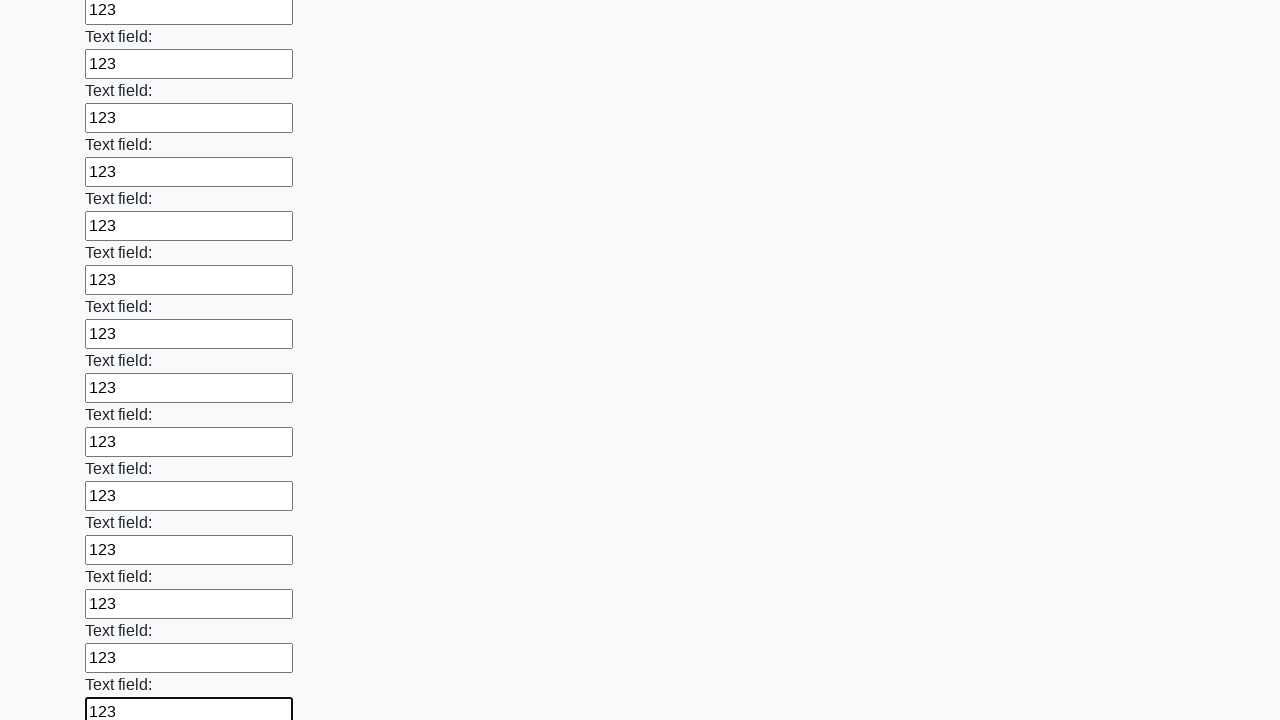

Filled an input field with '123' on input >> nth=58
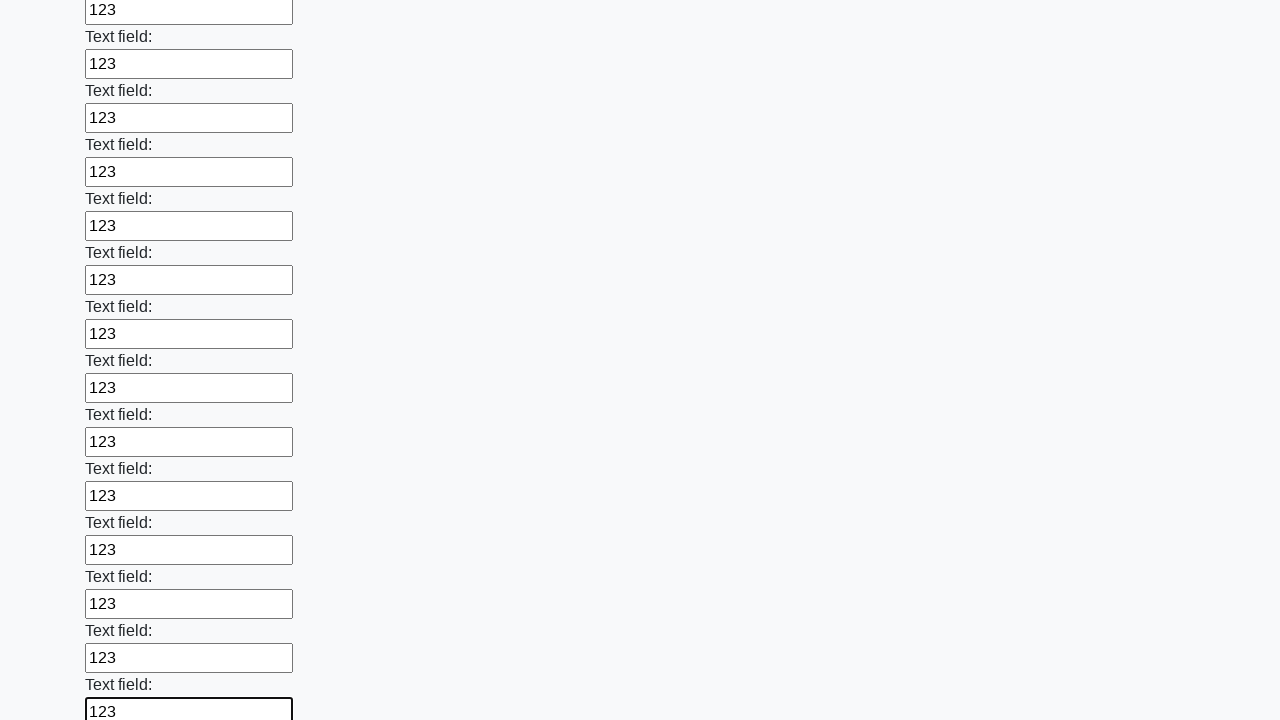

Filled an input field with '123' on input >> nth=59
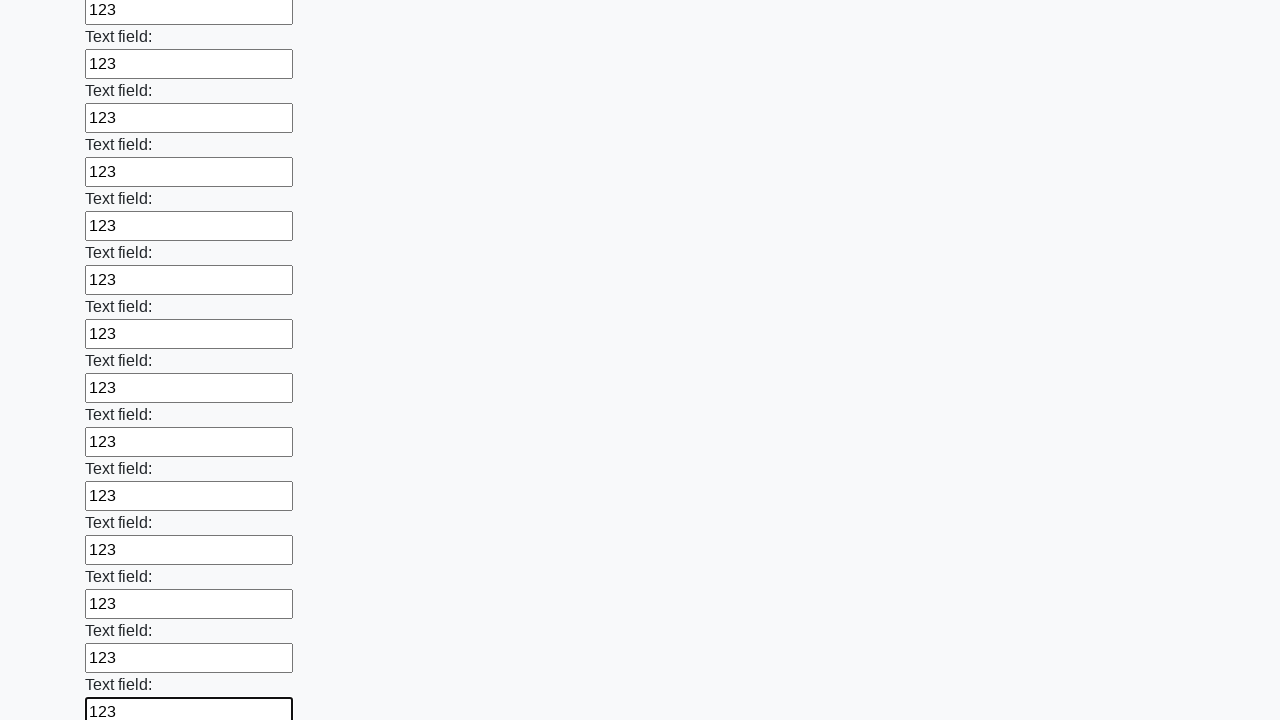

Filled an input field with '123' on input >> nth=60
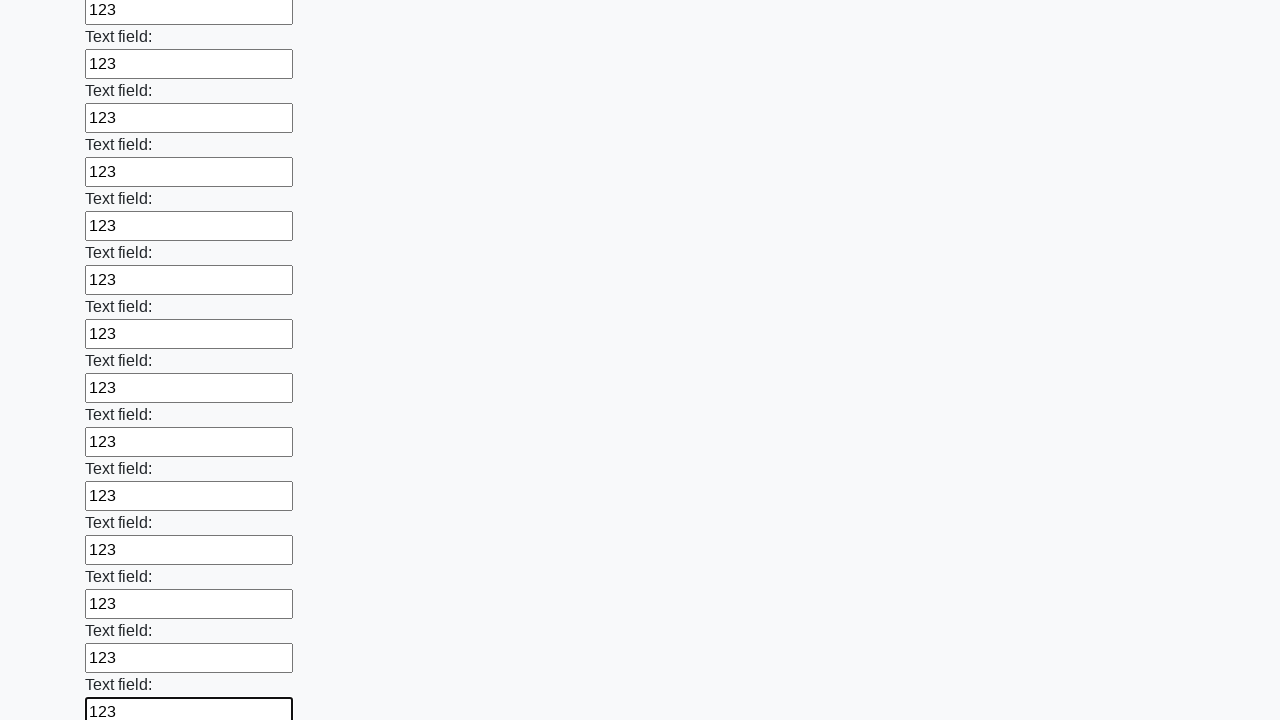

Filled an input field with '123' on input >> nth=61
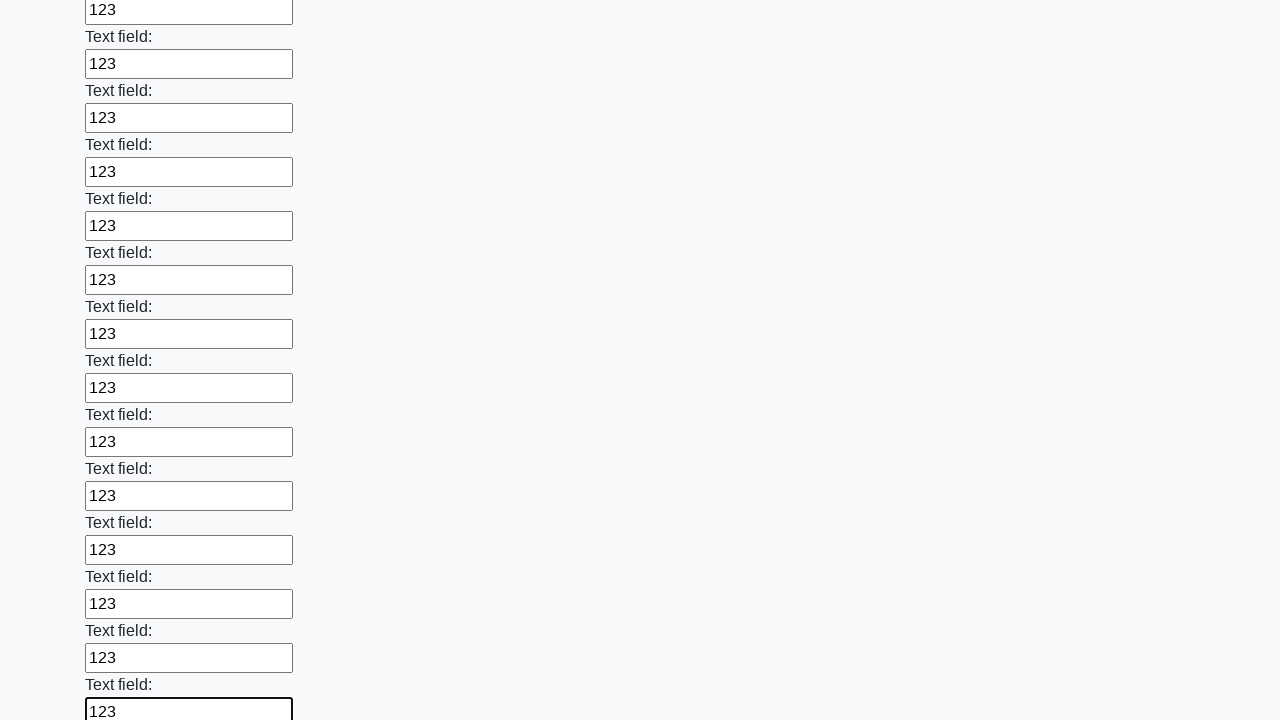

Filled an input field with '123' on input >> nth=62
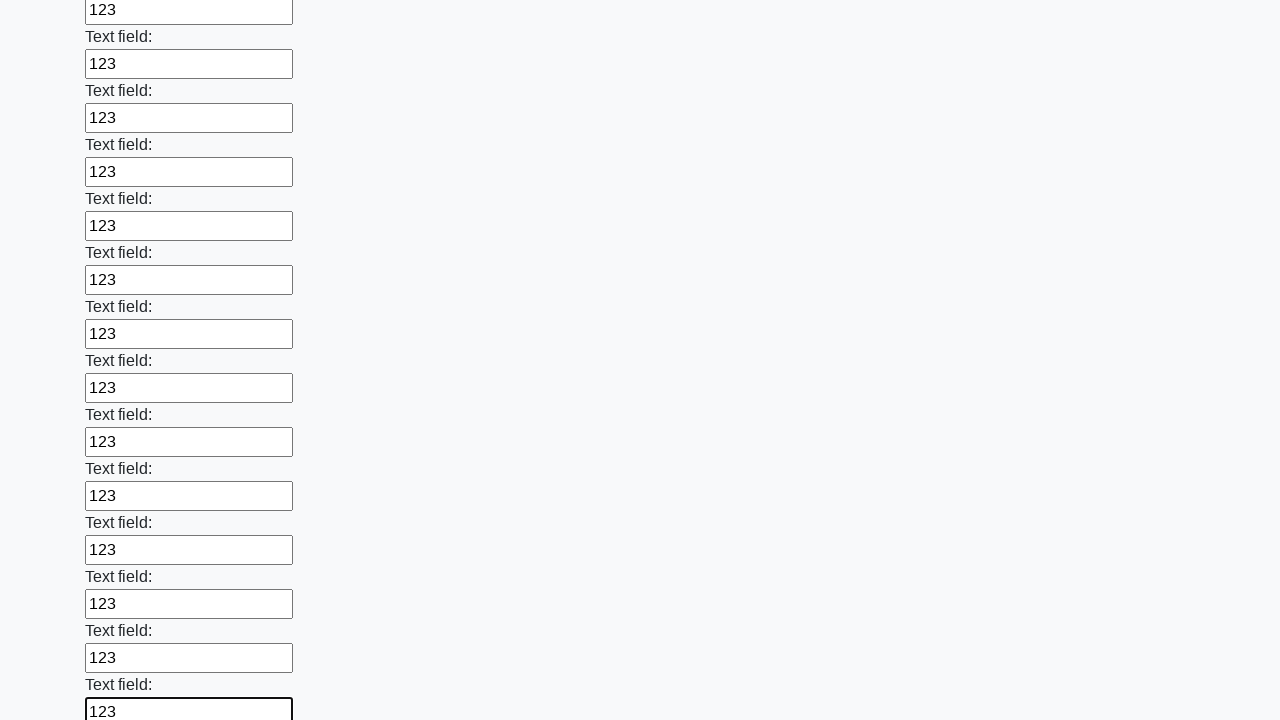

Filled an input field with '123' on input >> nth=63
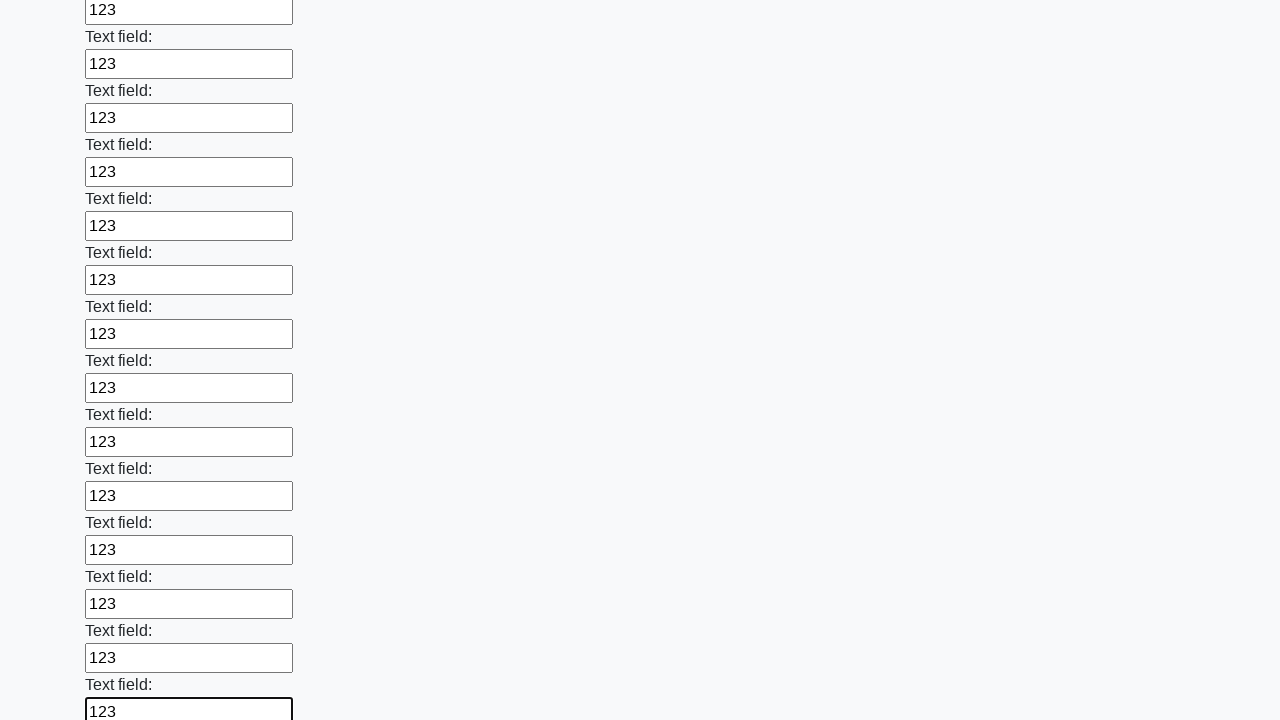

Filled an input field with '123' on input >> nth=64
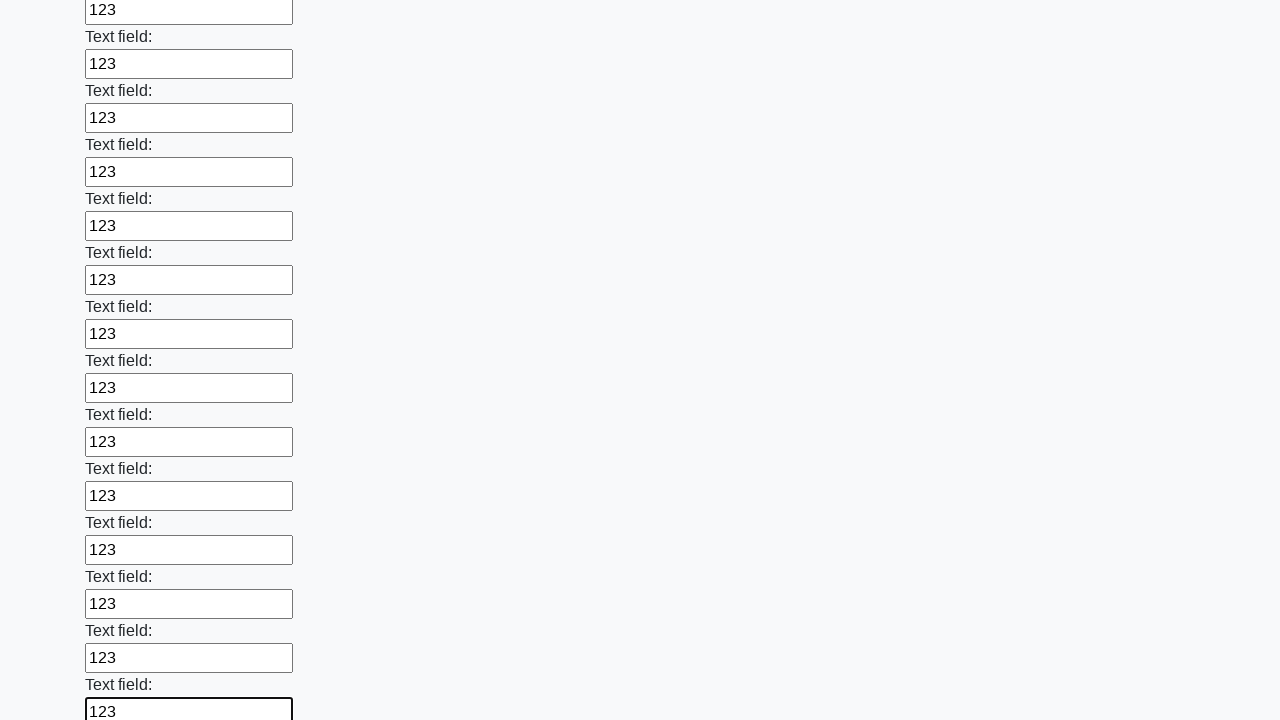

Filled an input field with '123' on input >> nth=65
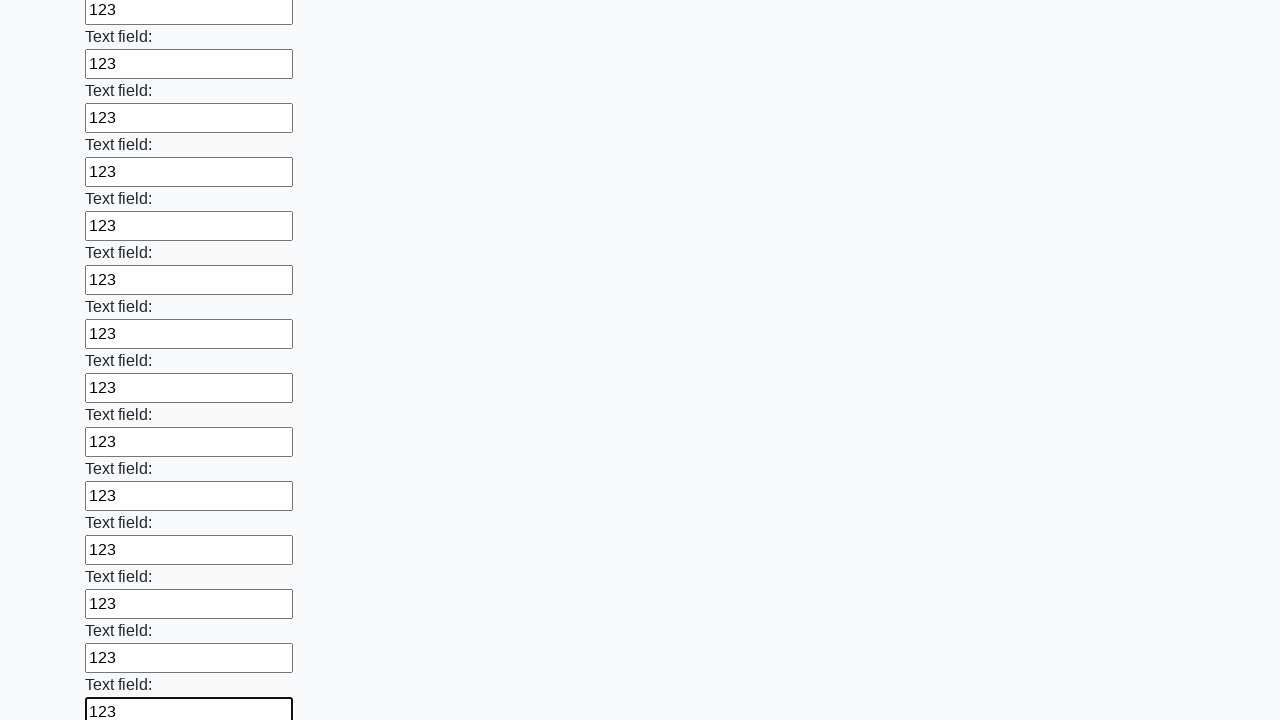

Filled an input field with '123' on input >> nth=66
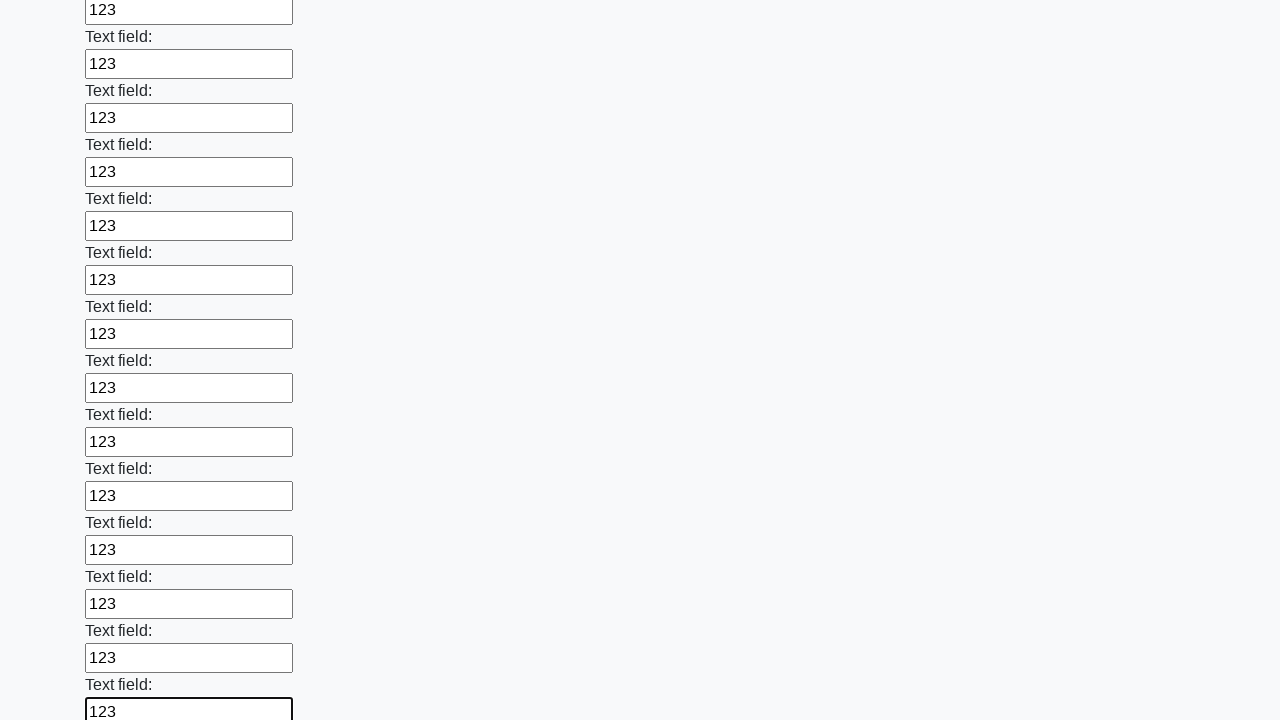

Filled an input field with '123' on input >> nth=67
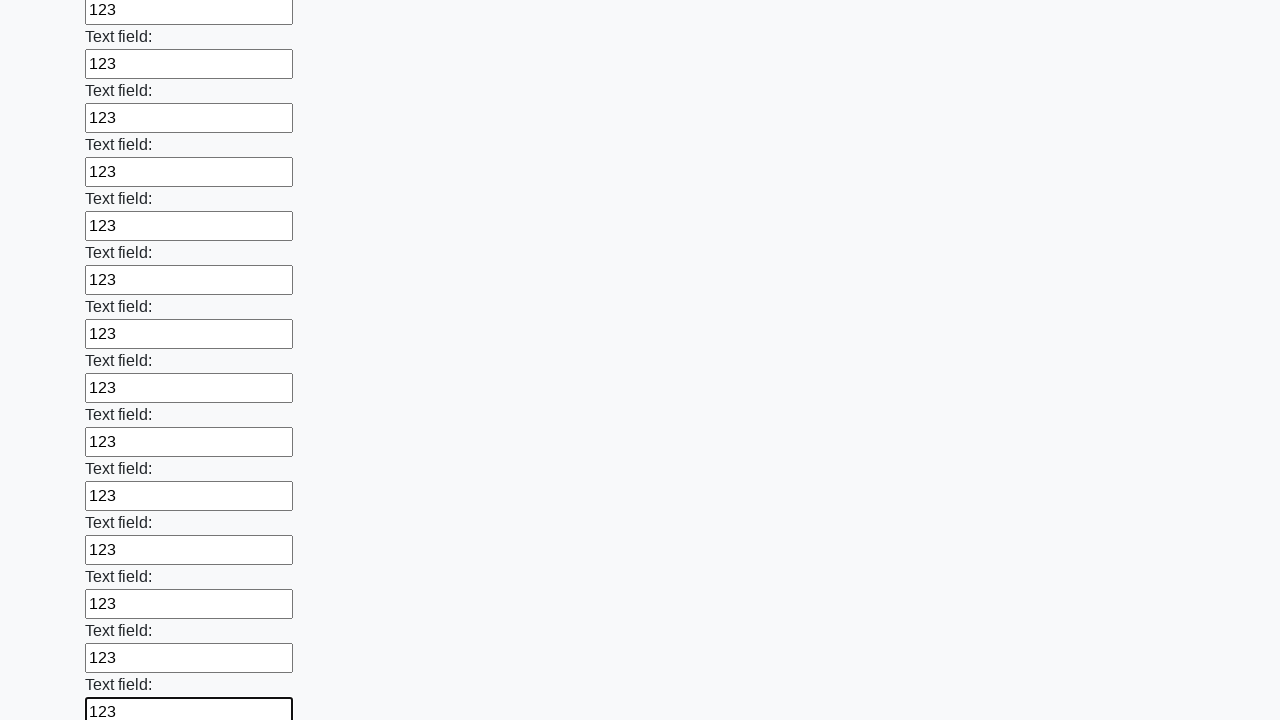

Filled an input field with '123' on input >> nth=68
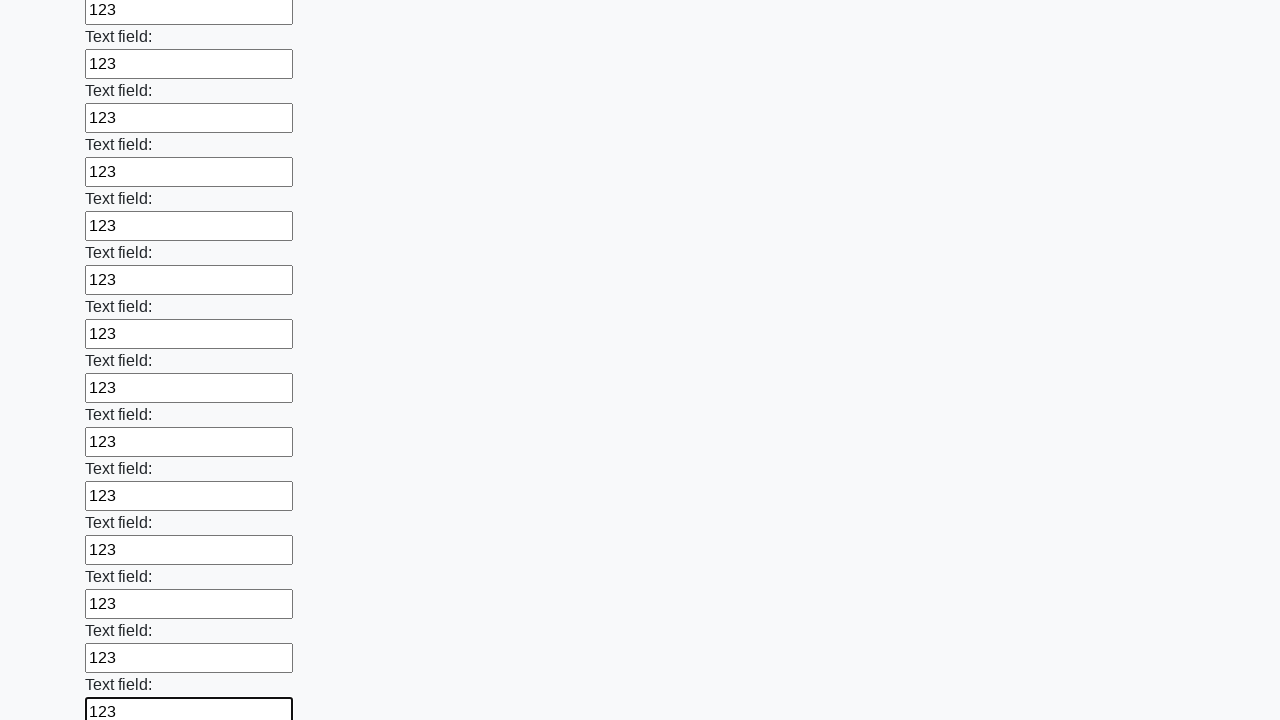

Filled an input field with '123' on input >> nth=69
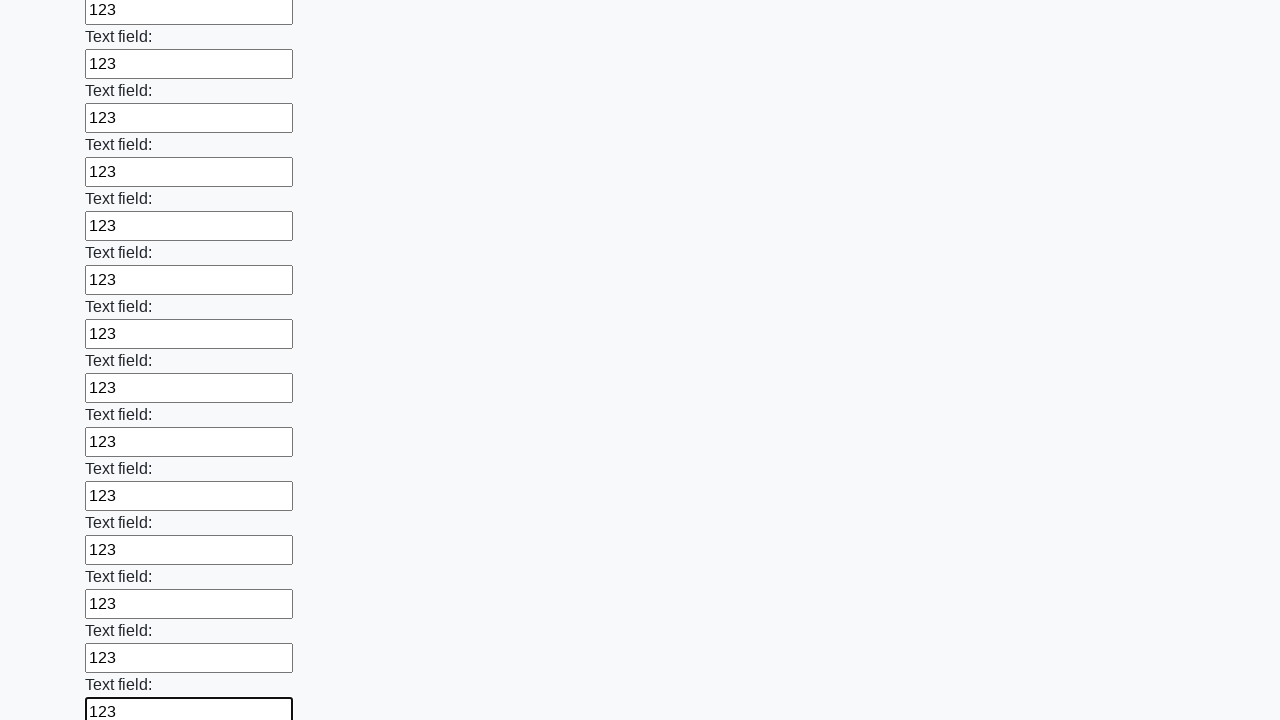

Filled an input field with '123' on input >> nth=70
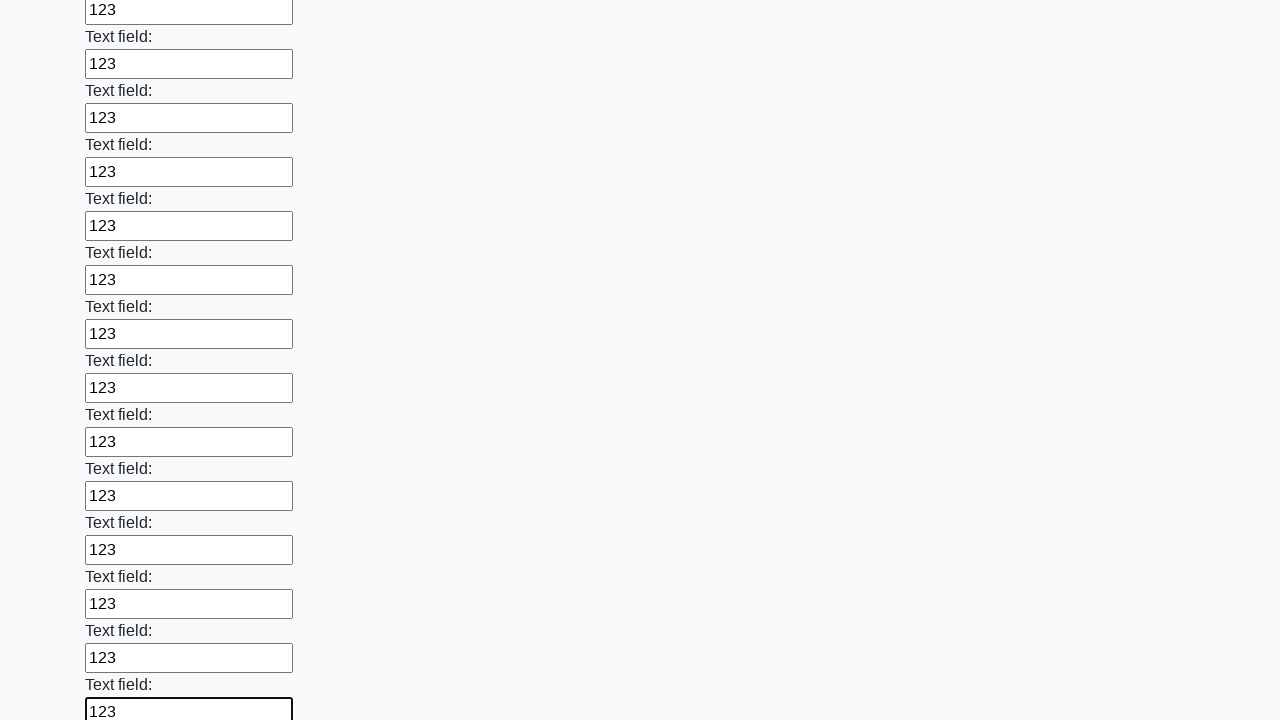

Filled an input field with '123' on input >> nth=71
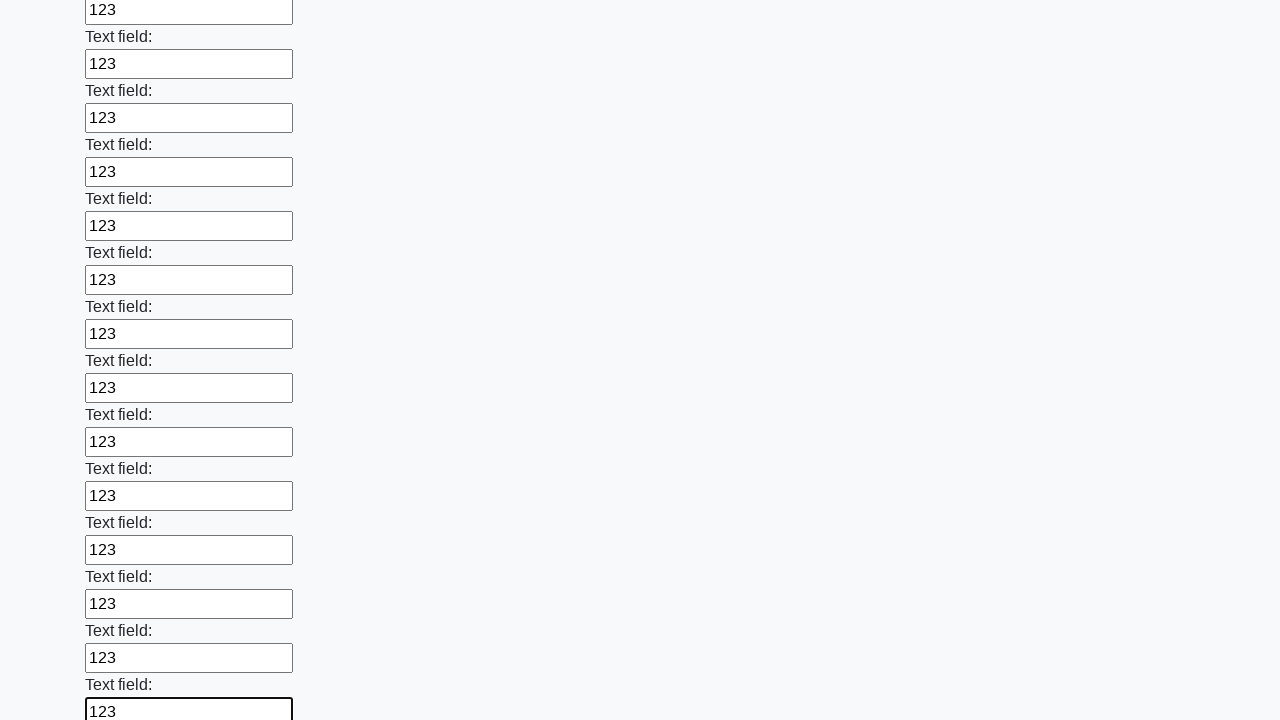

Filled an input field with '123' on input >> nth=72
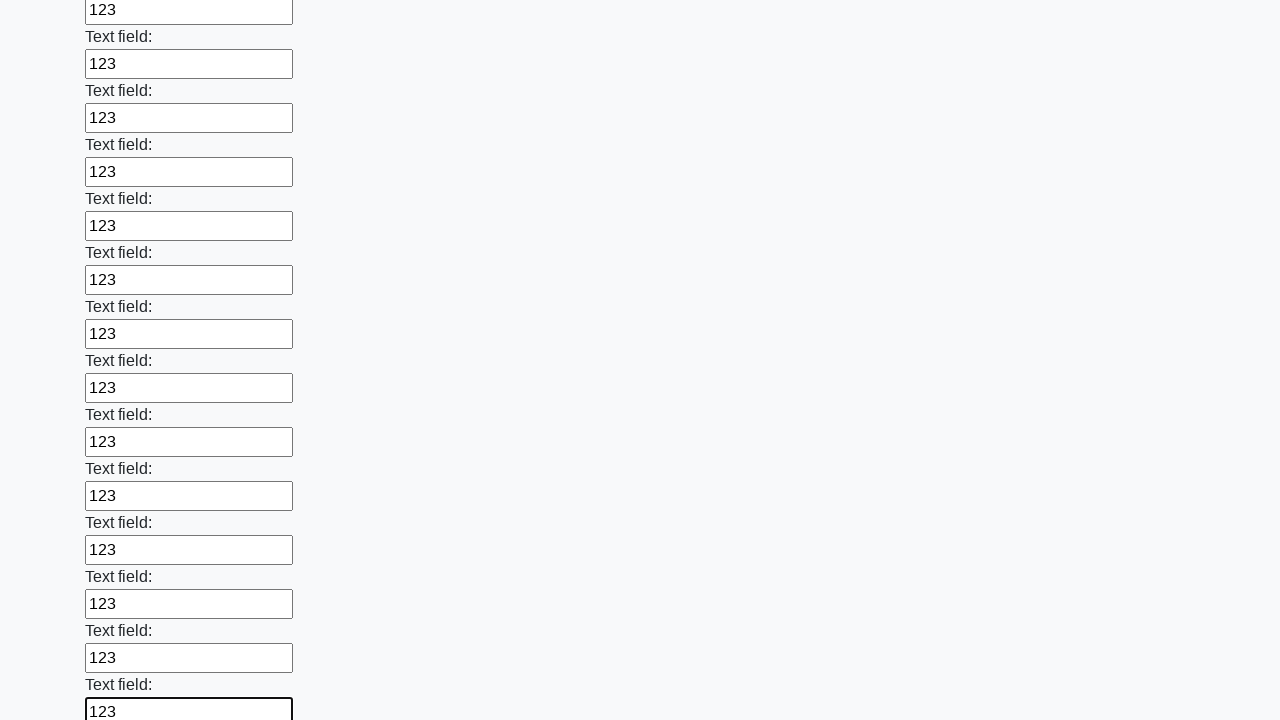

Filled an input field with '123' on input >> nth=73
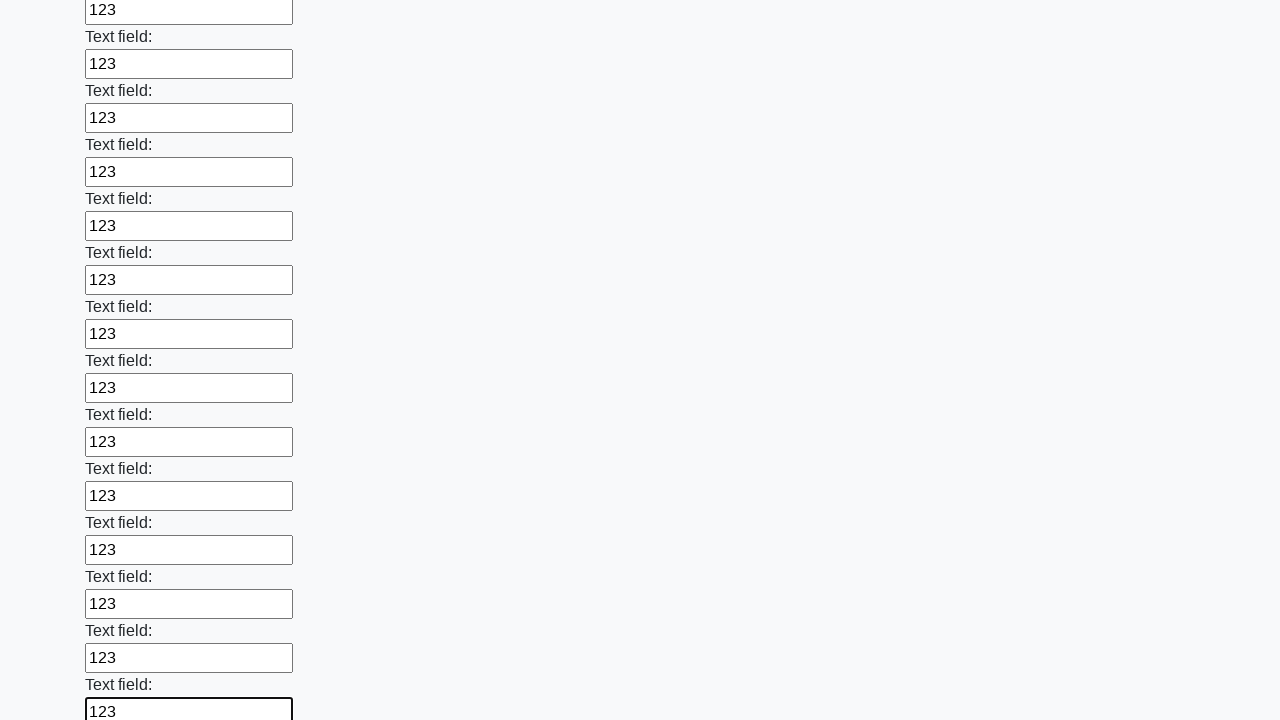

Filled an input field with '123' on input >> nth=74
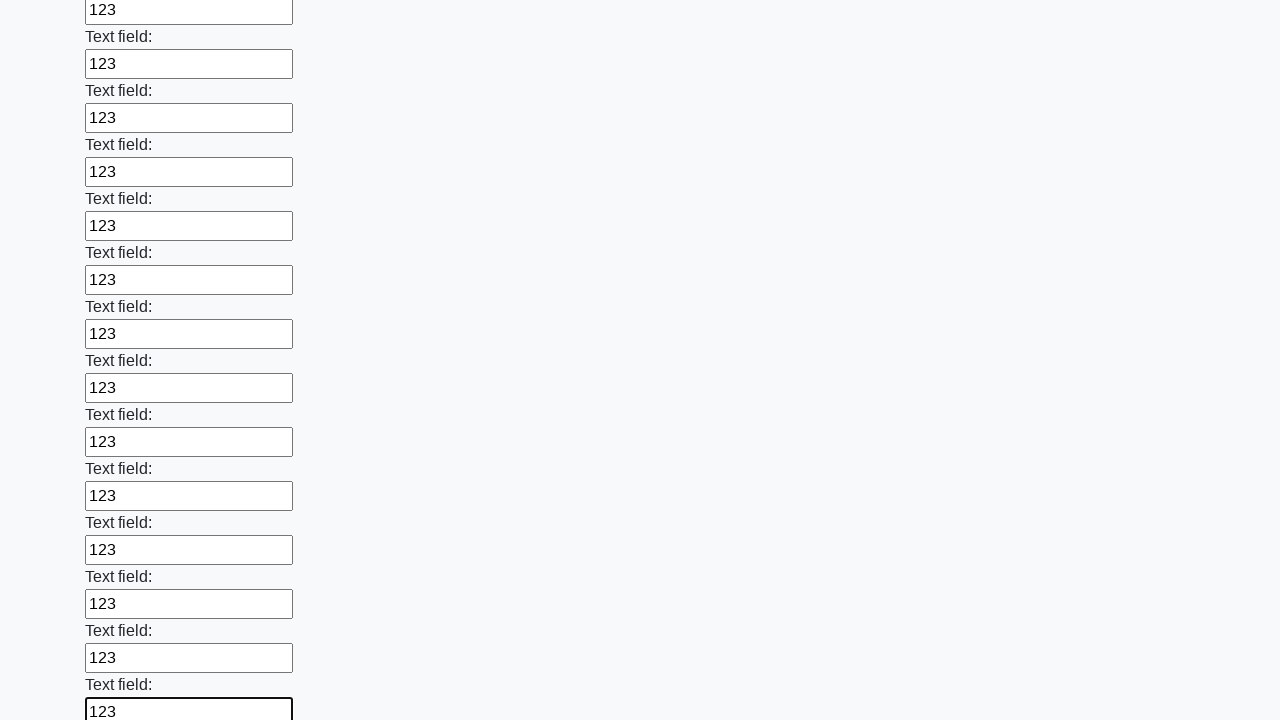

Filled an input field with '123' on input >> nth=75
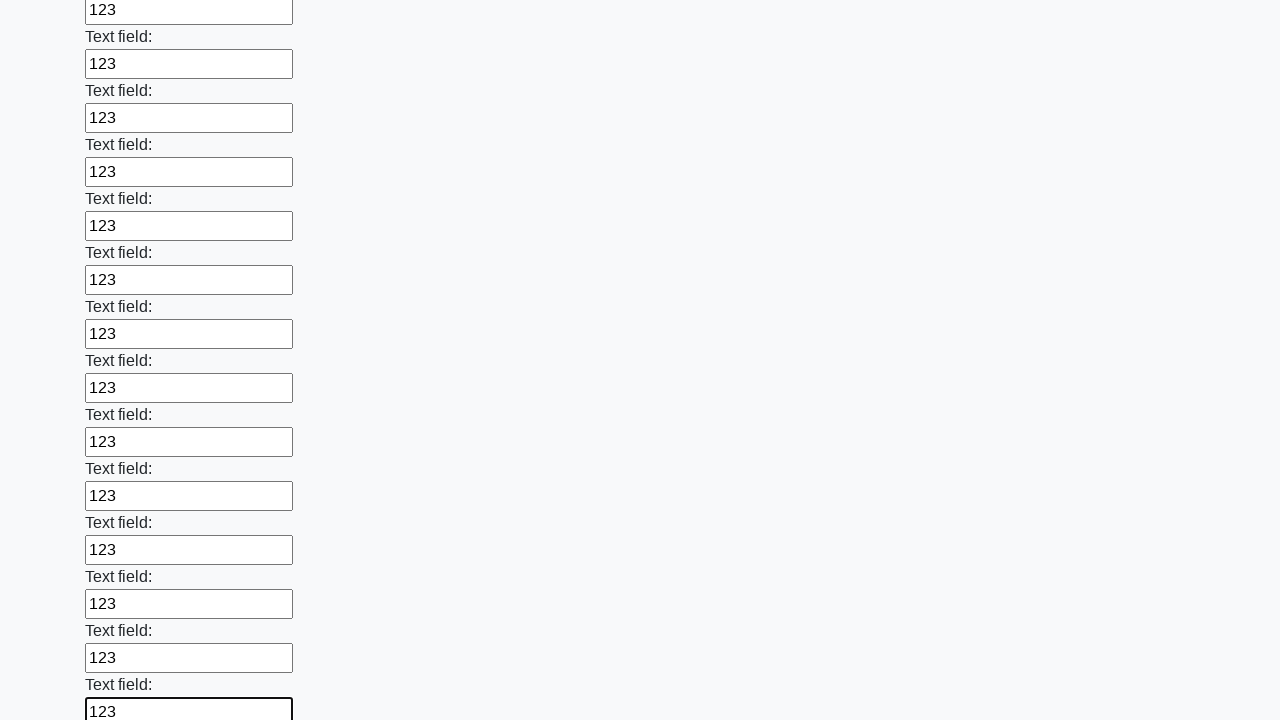

Filled an input field with '123' on input >> nth=76
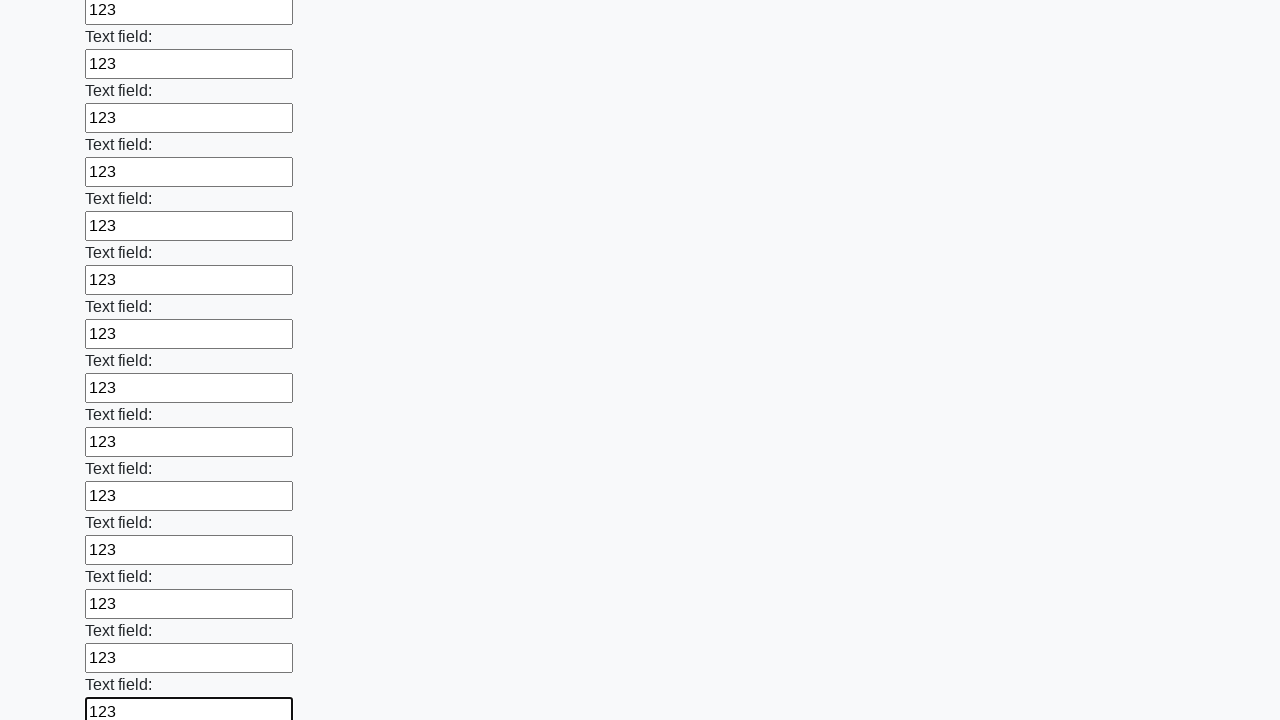

Filled an input field with '123' on input >> nth=77
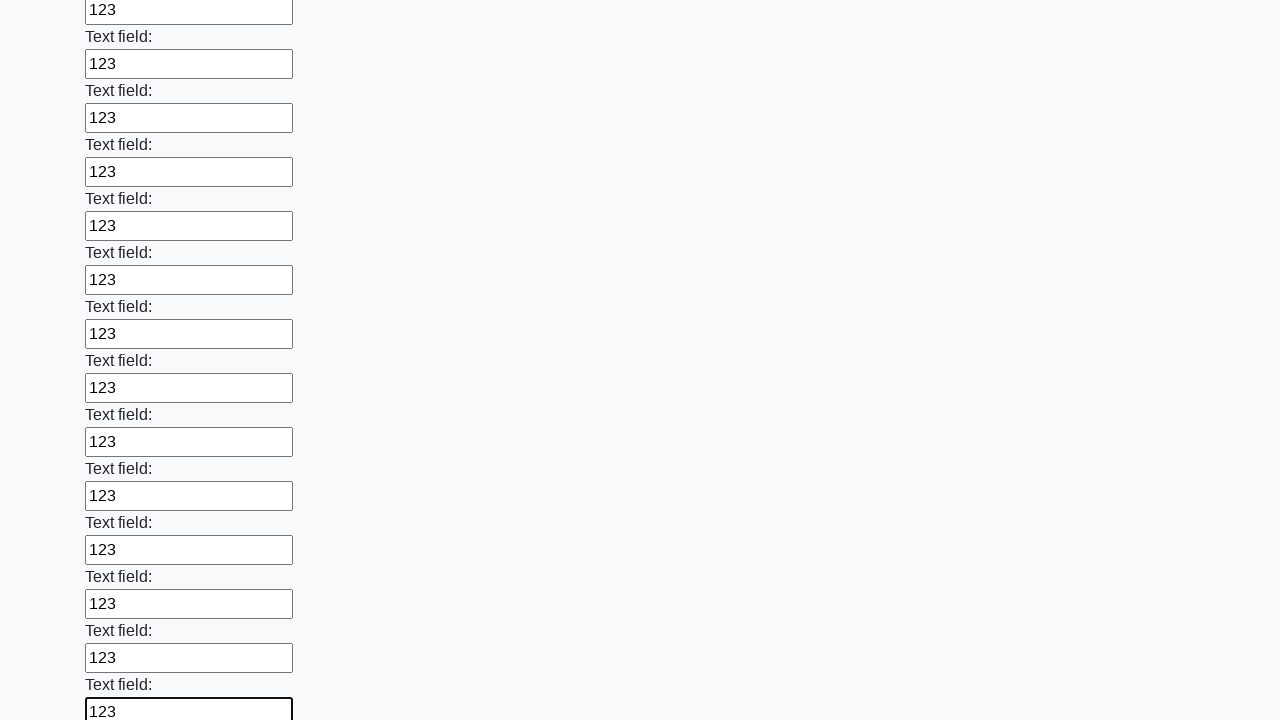

Filled an input field with '123' on input >> nth=78
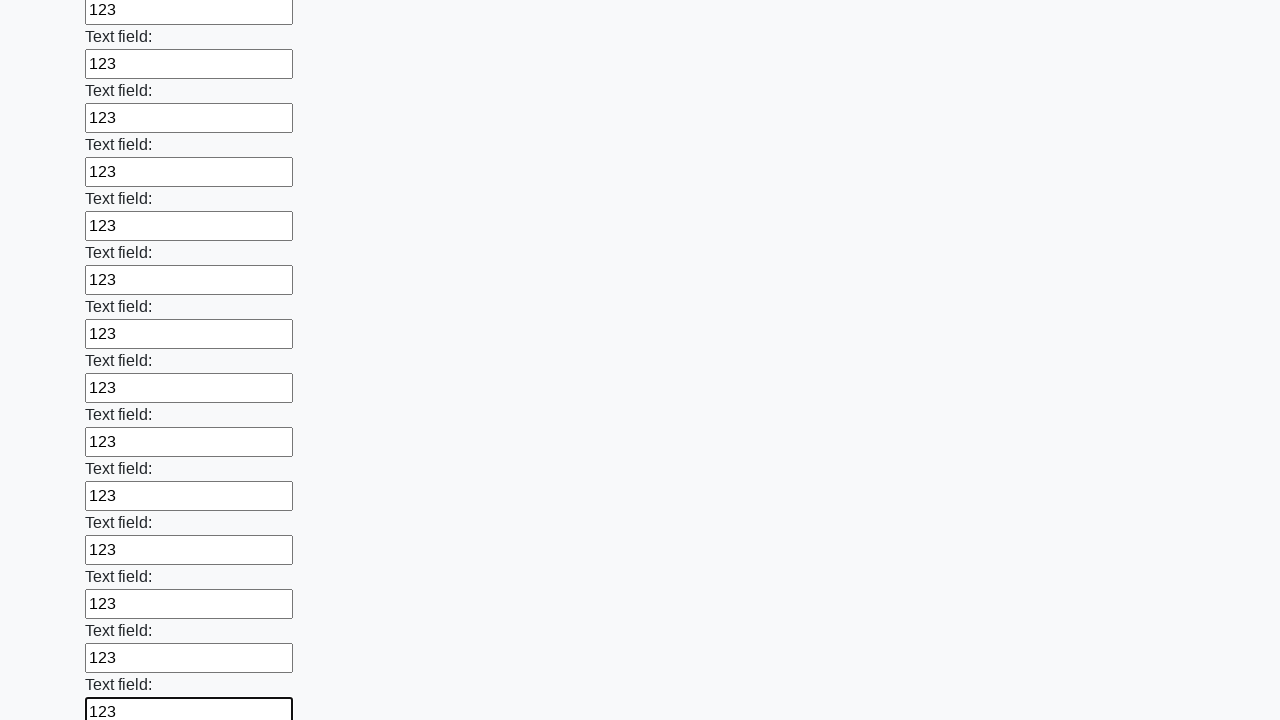

Filled an input field with '123' on input >> nth=79
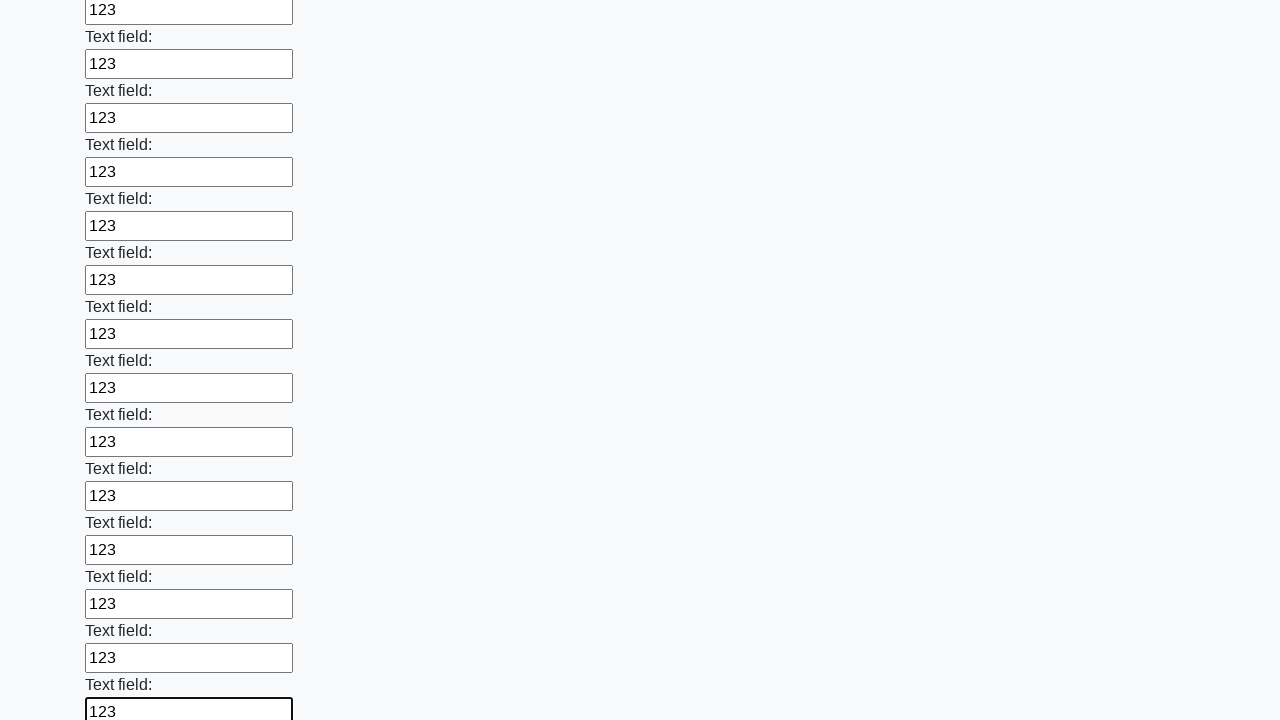

Filled an input field with '123' on input >> nth=80
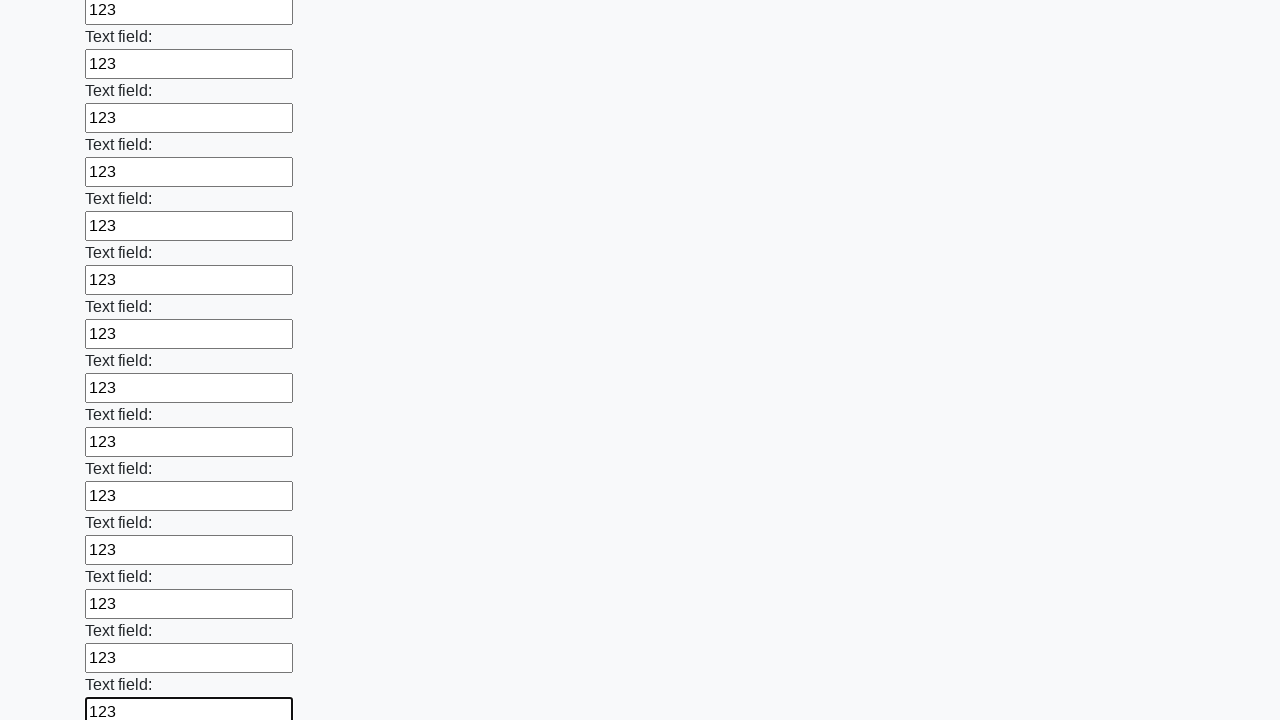

Filled an input field with '123' on input >> nth=81
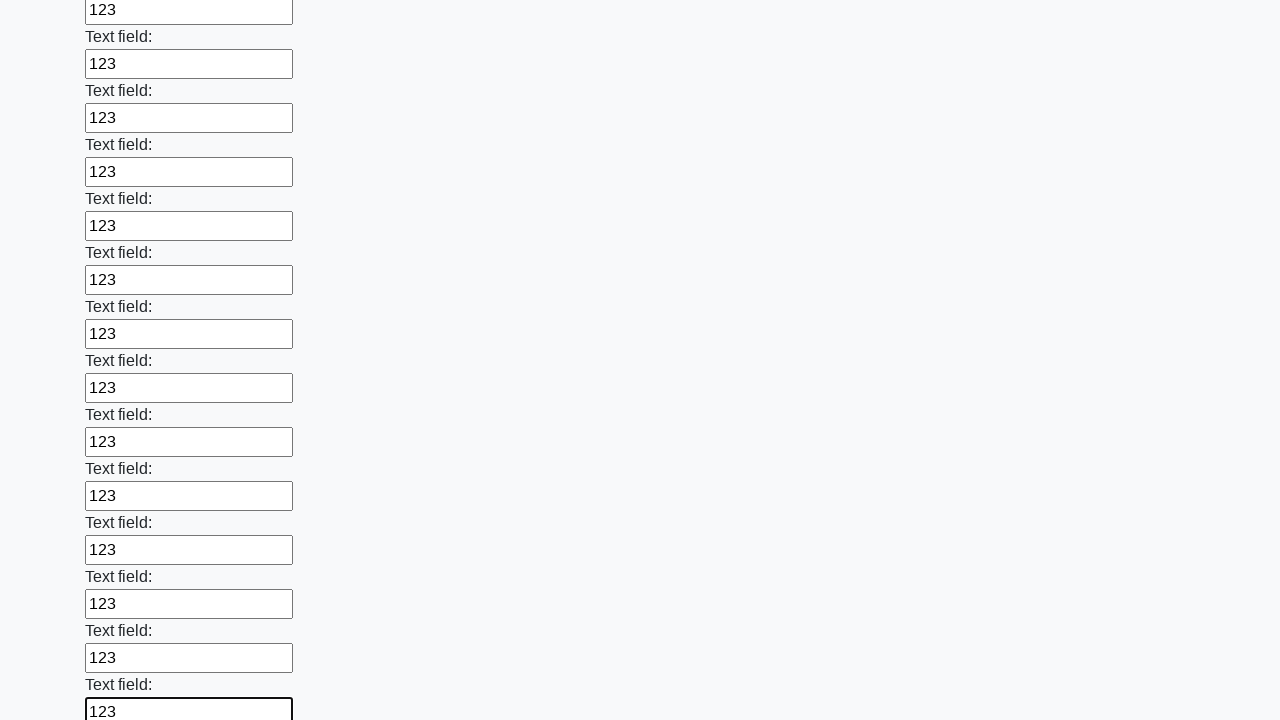

Filled an input field with '123' on input >> nth=82
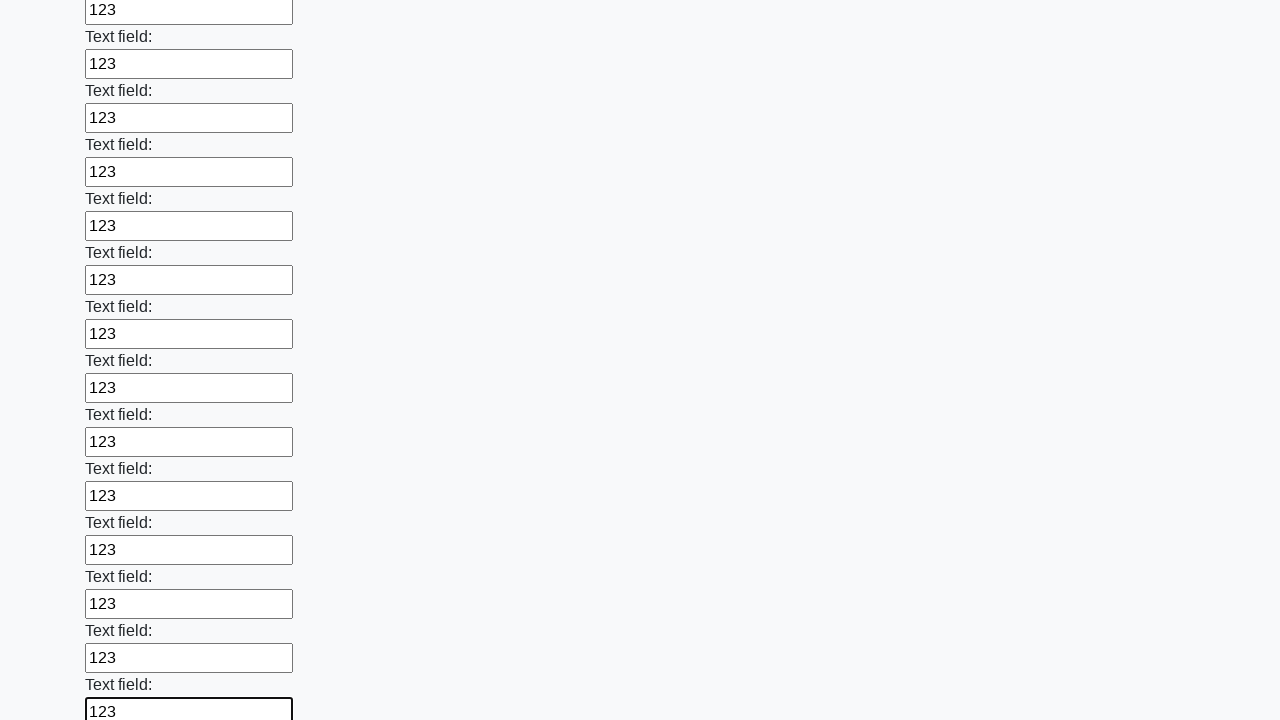

Filled an input field with '123' on input >> nth=83
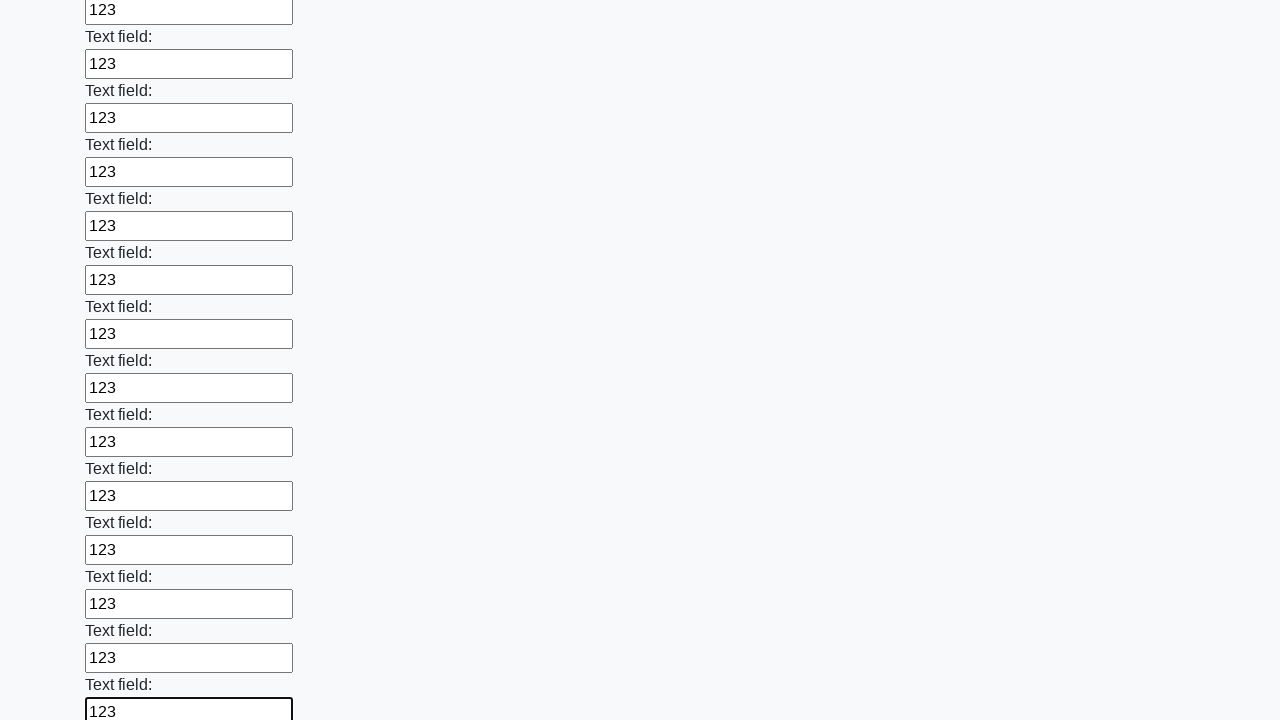

Filled an input field with '123' on input >> nth=84
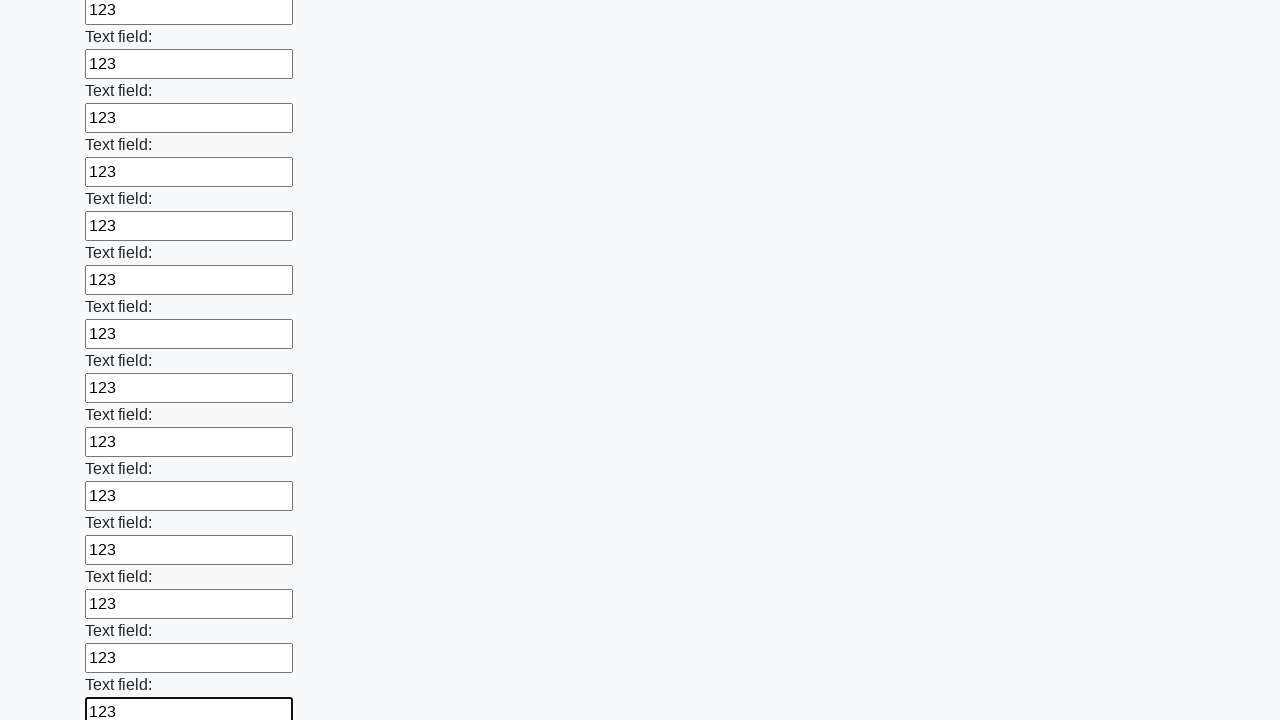

Filled an input field with '123' on input >> nth=85
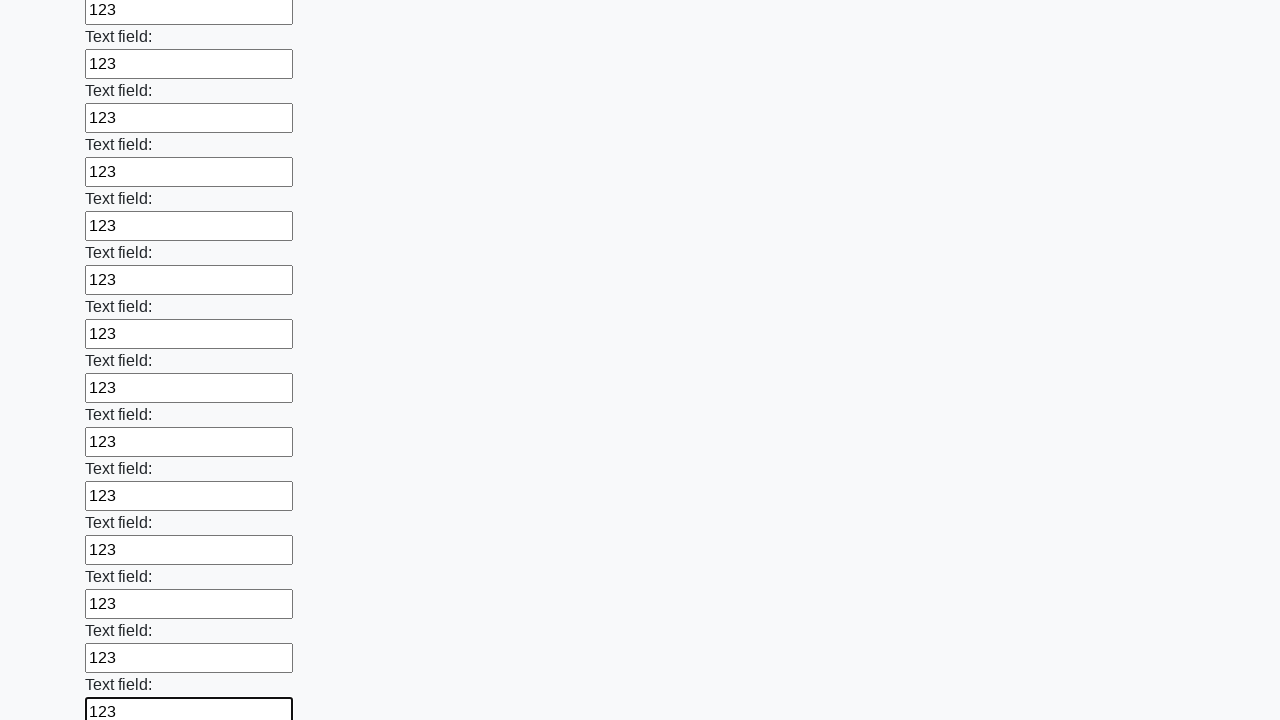

Filled an input field with '123' on input >> nth=86
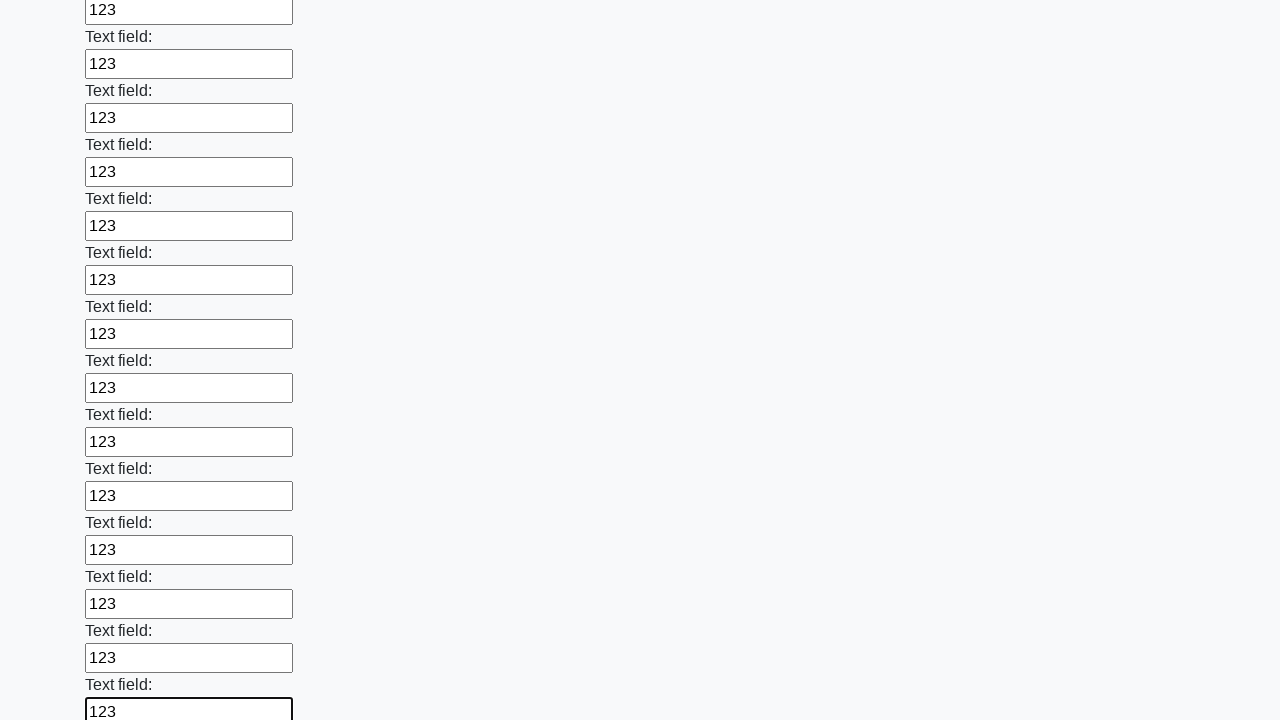

Filled an input field with '123' on input >> nth=87
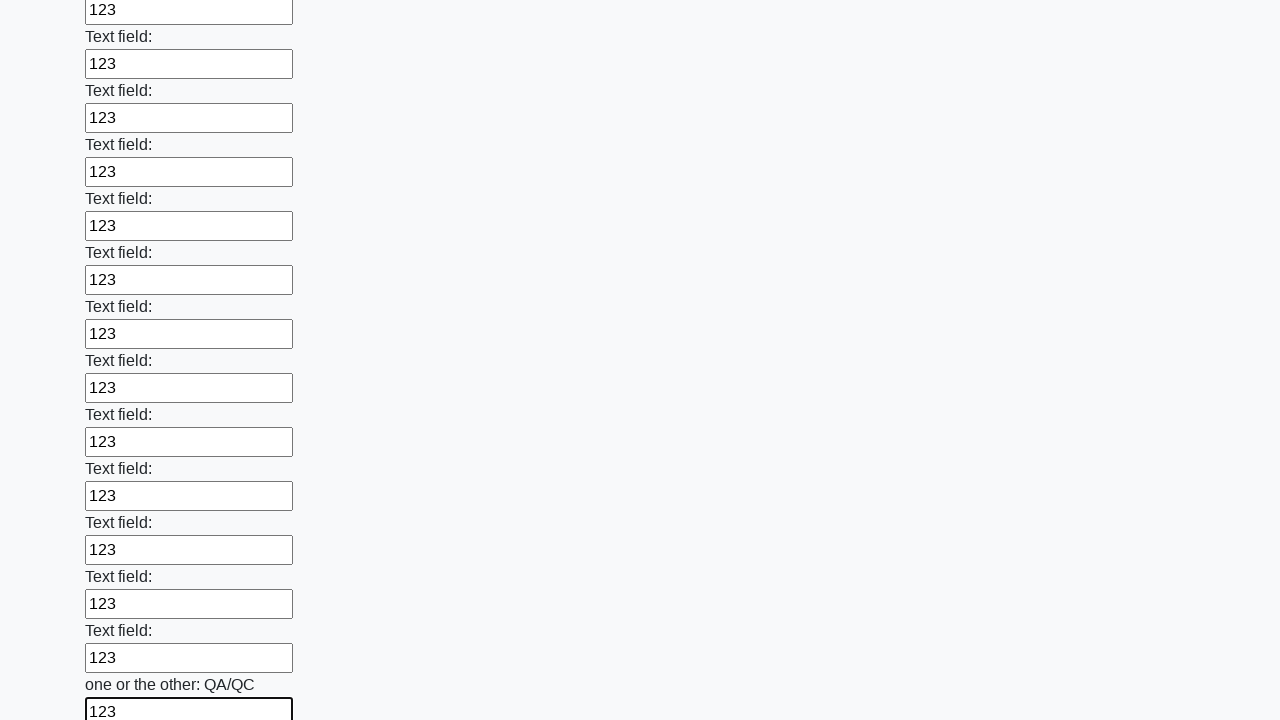

Filled an input field with '123' on input >> nth=88
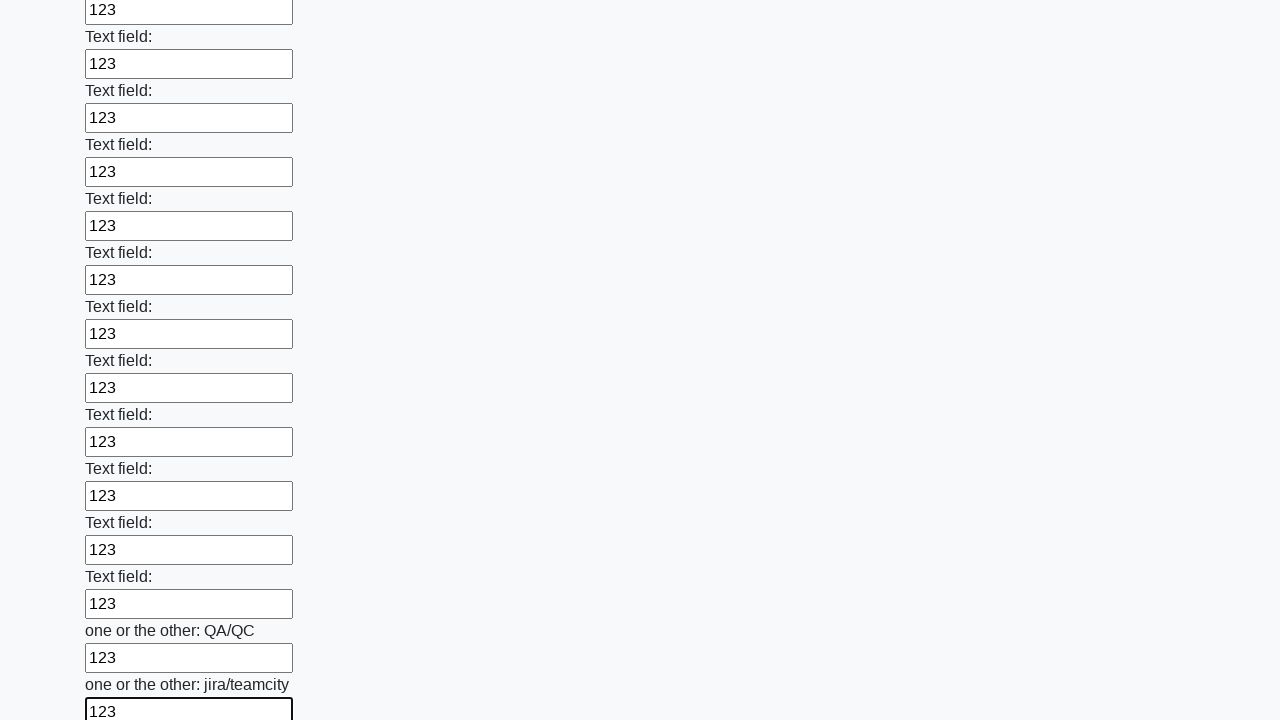

Filled an input field with '123' on input >> nth=89
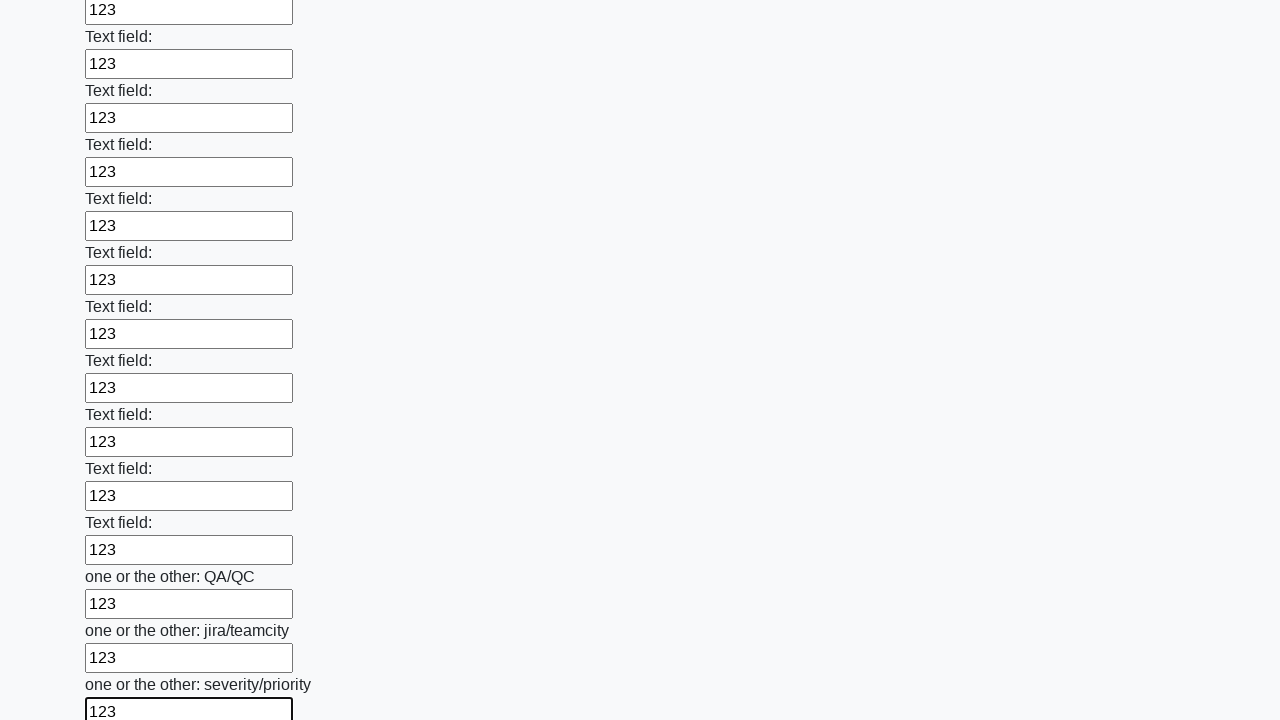

Filled an input field with '123' on input >> nth=90
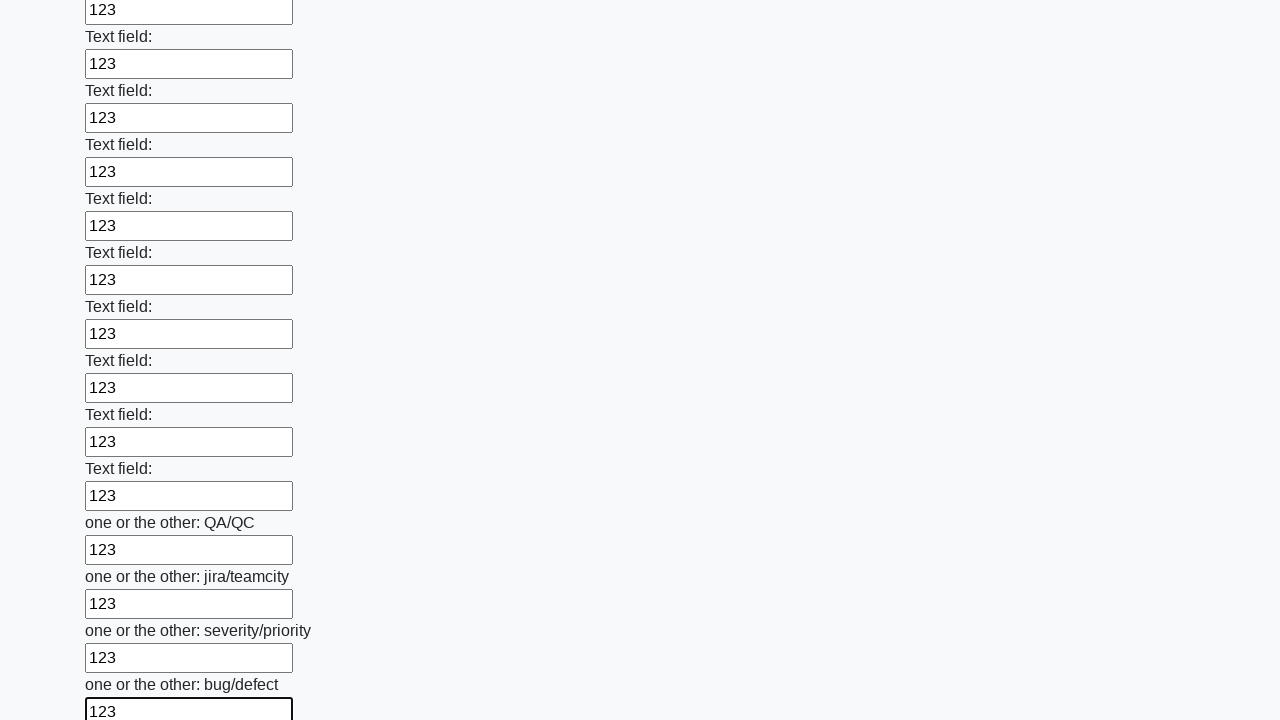

Filled an input field with '123' on input >> nth=91
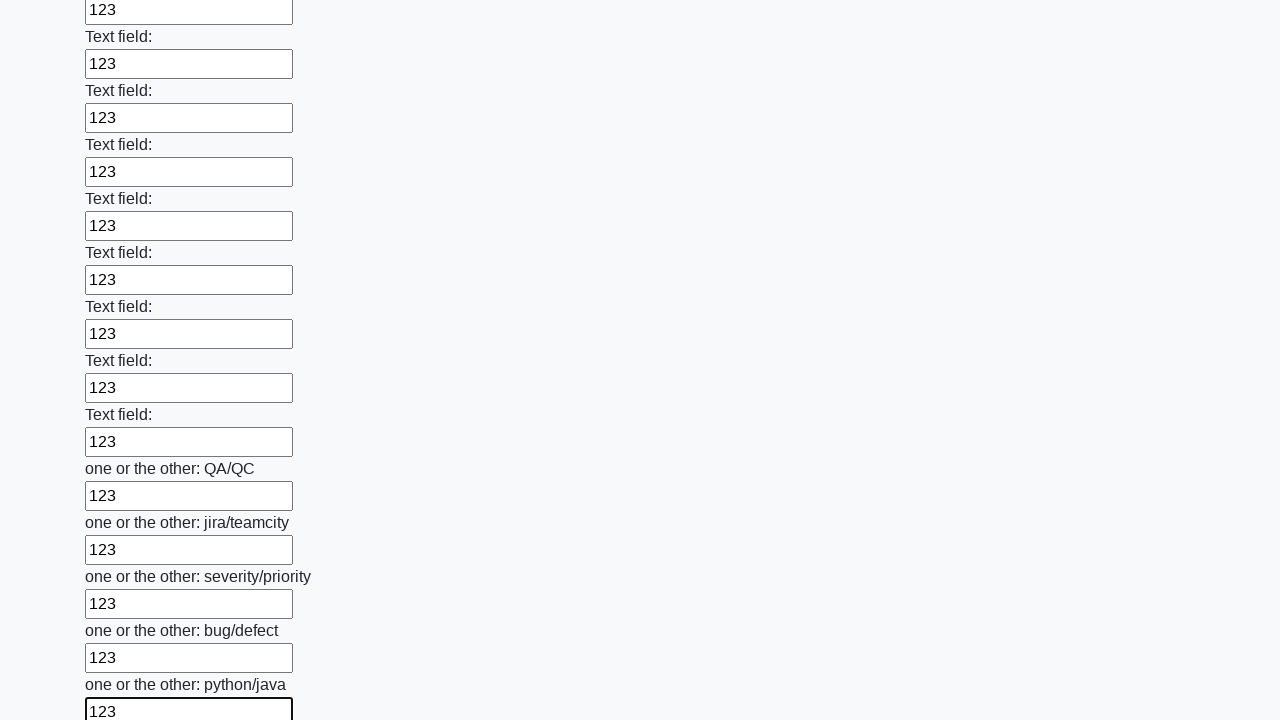

Filled an input field with '123' on input >> nth=92
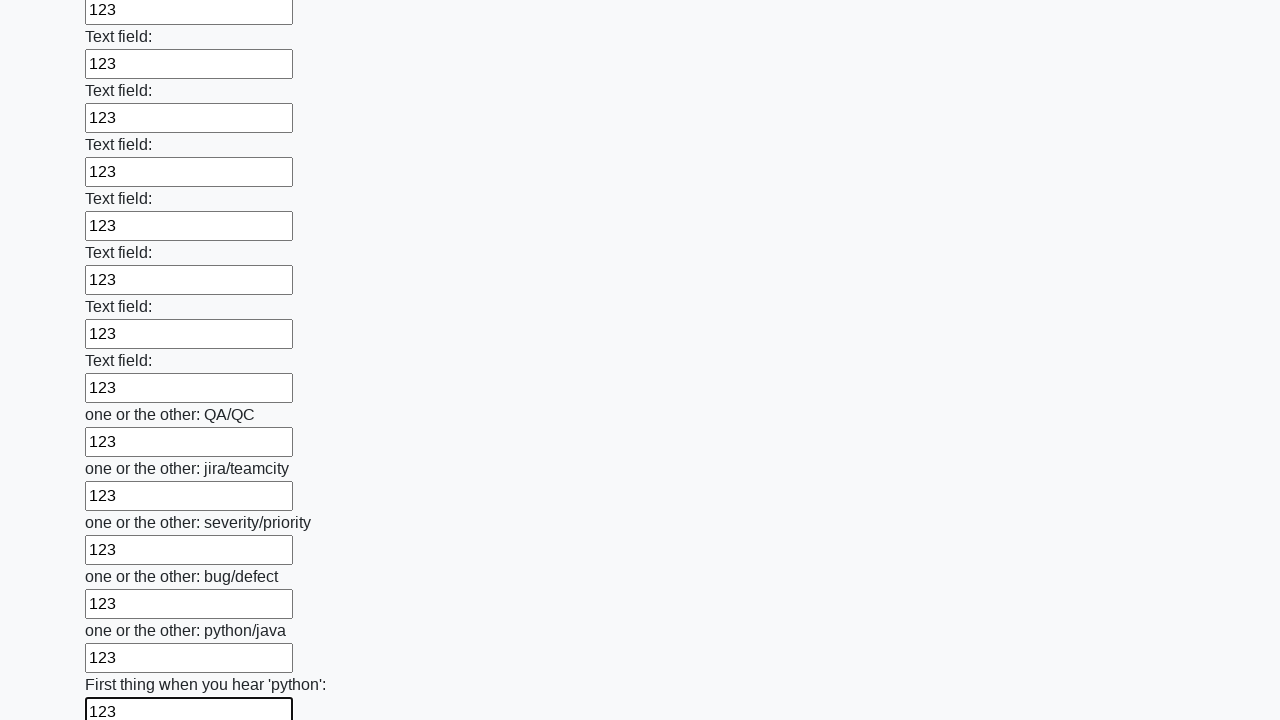

Filled an input field with '123' on input >> nth=93
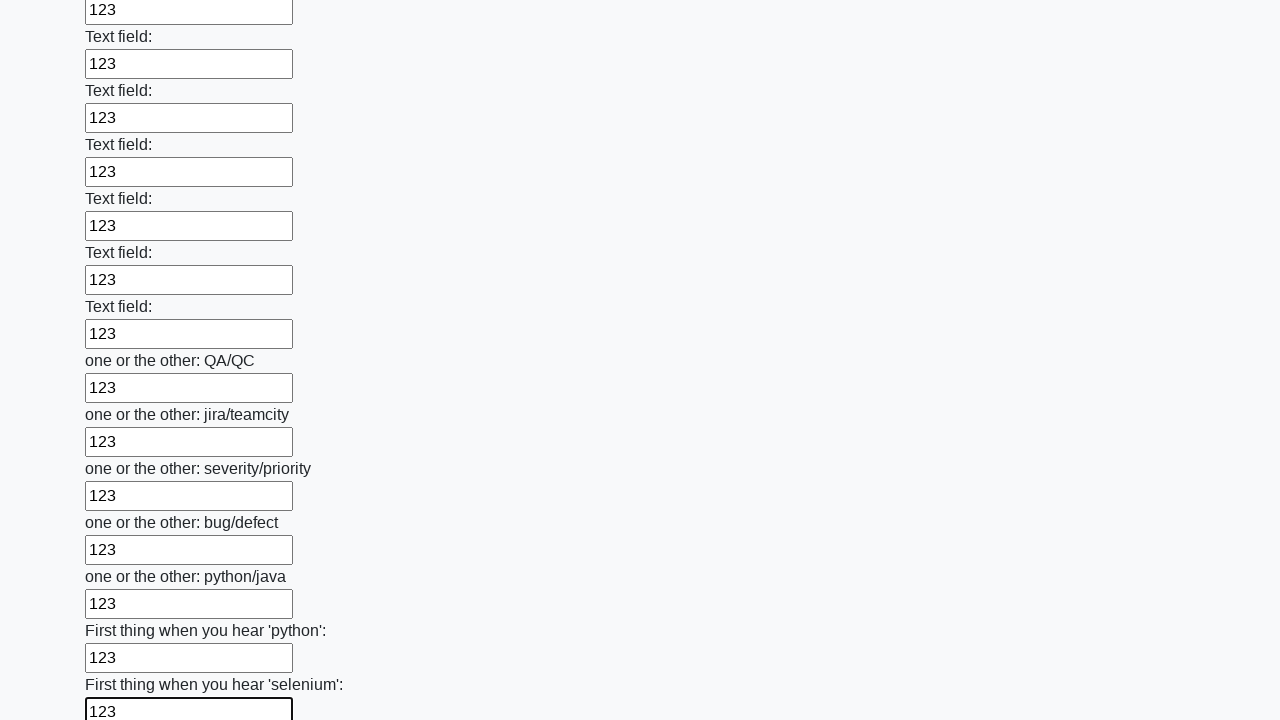

Filled an input field with '123' on input >> nth=94
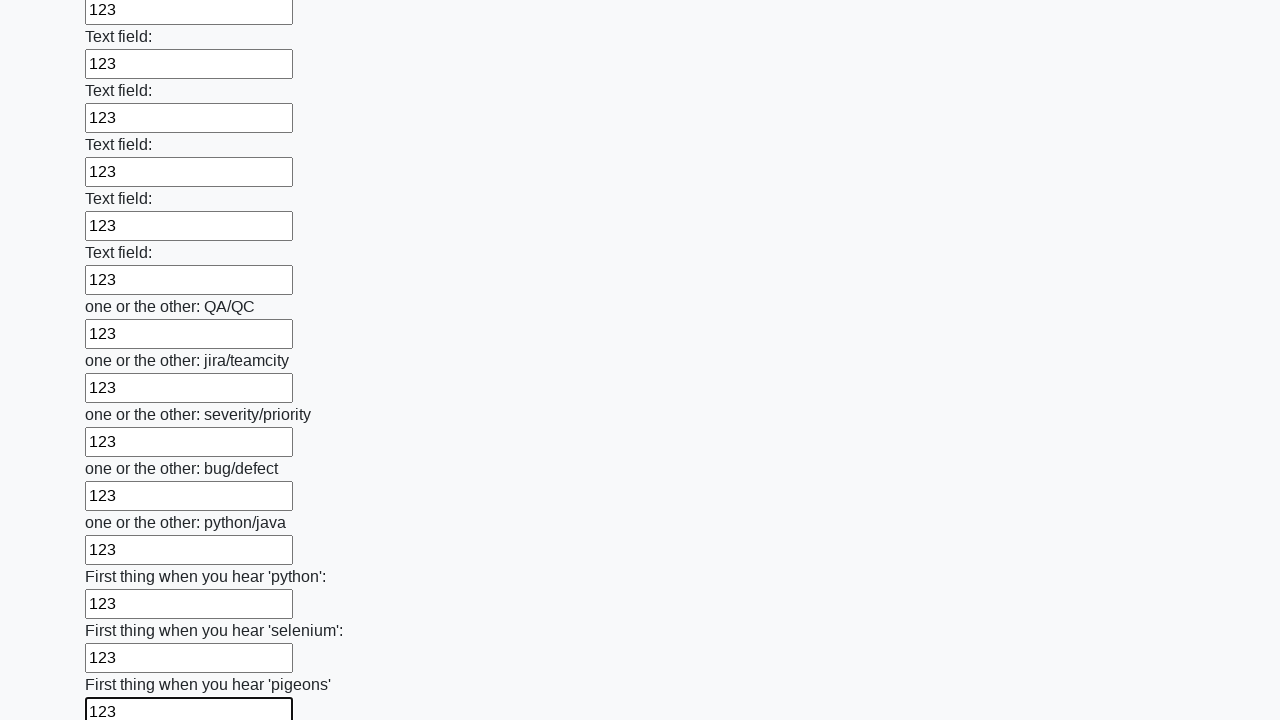

Filled an input field with '123' on input >> nth=95
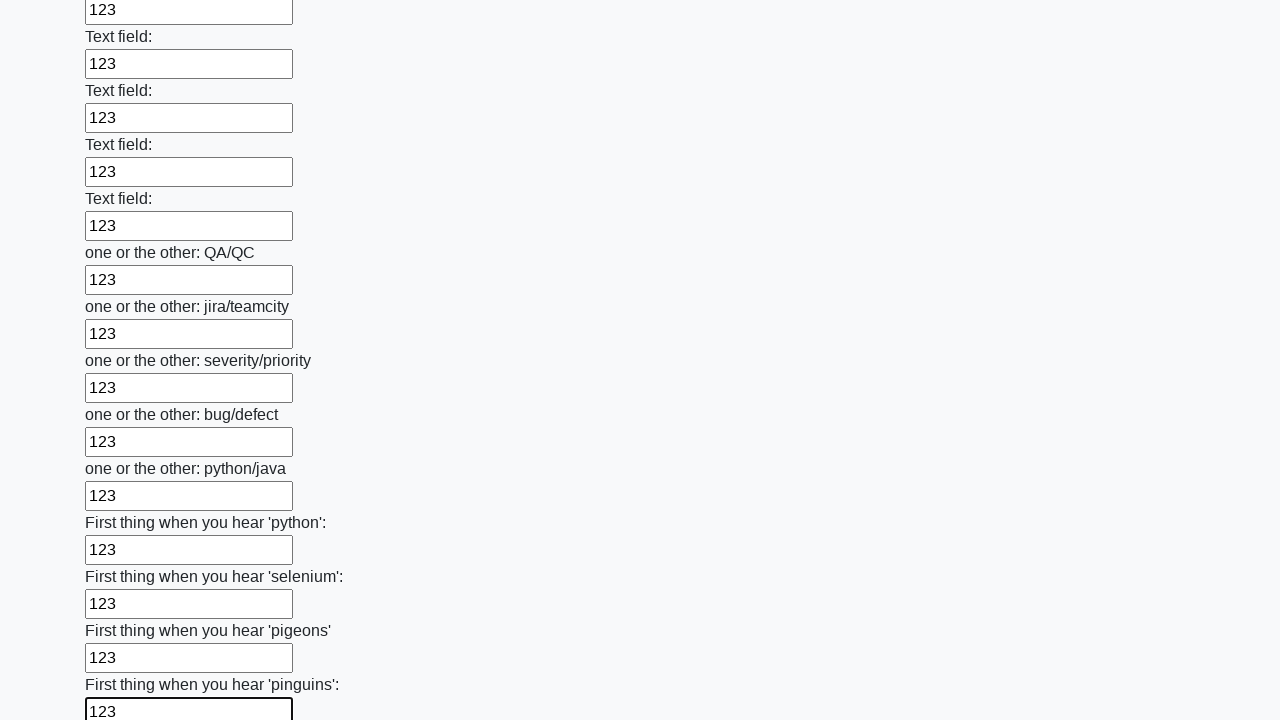

Filled an input field with '123' on input >> nth=96
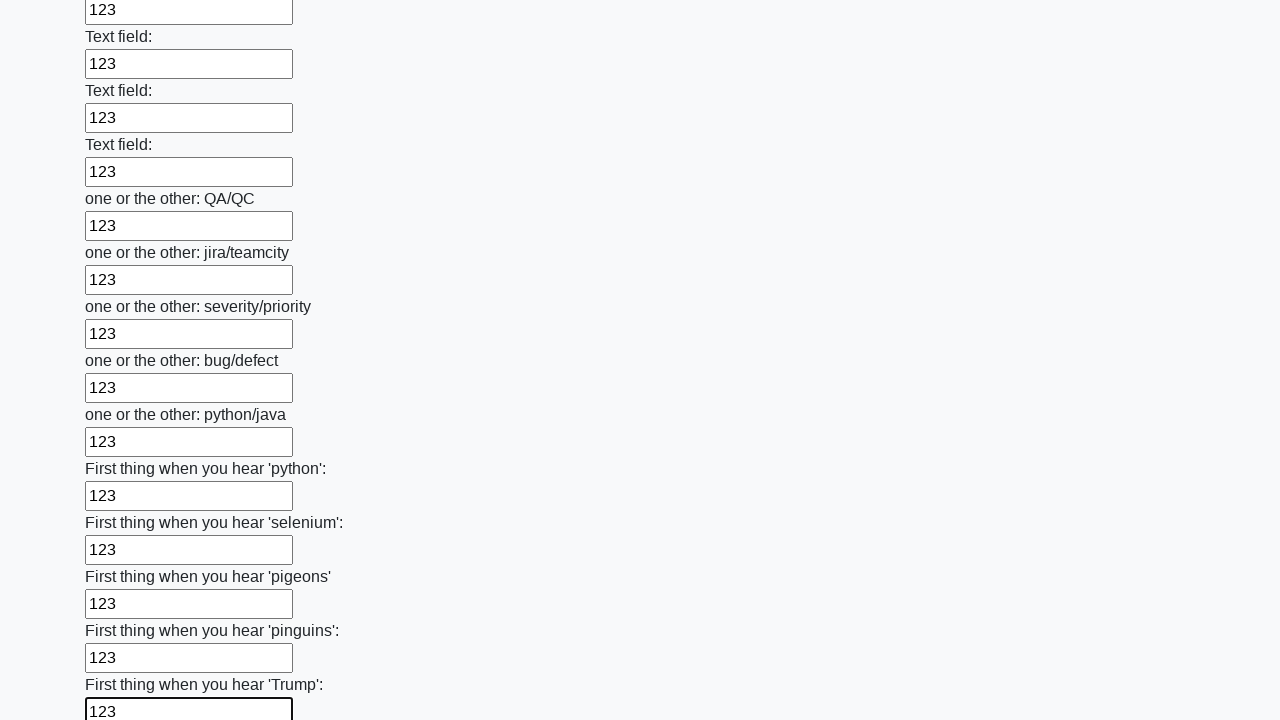

Filled an input field with '123' on input >> nth=97
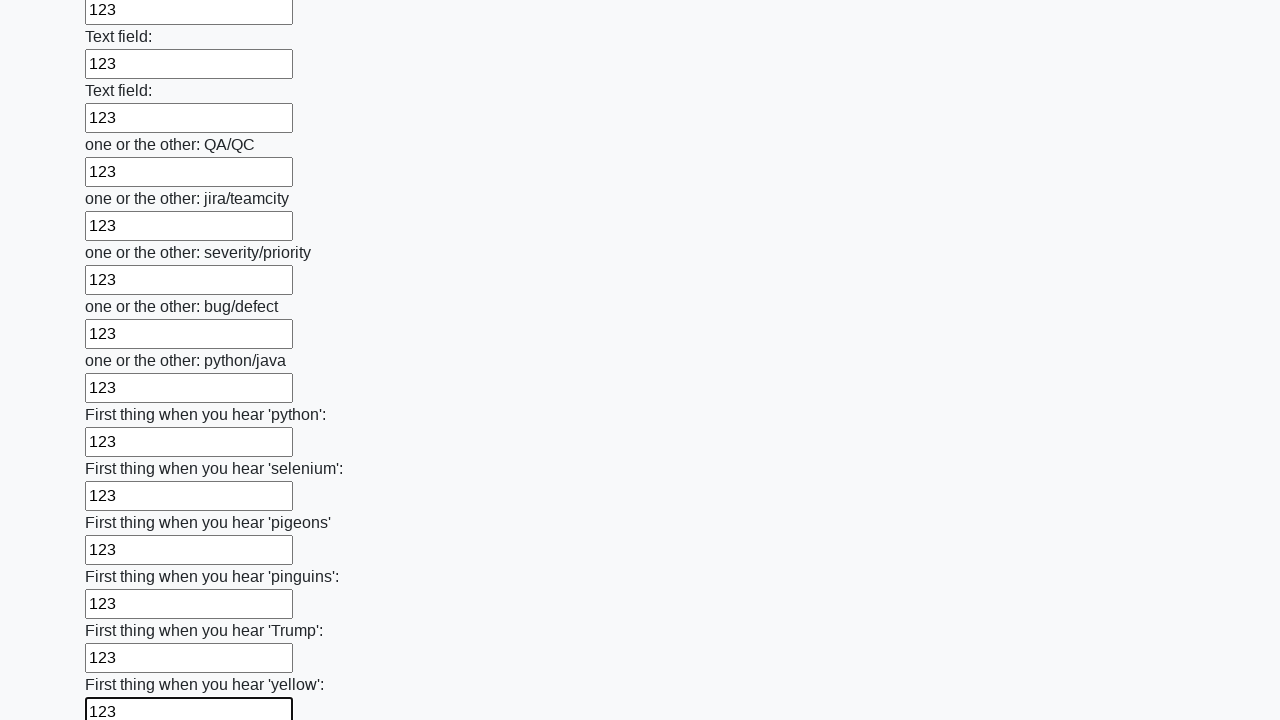

Filled an input field with '123' on input >> nth=98
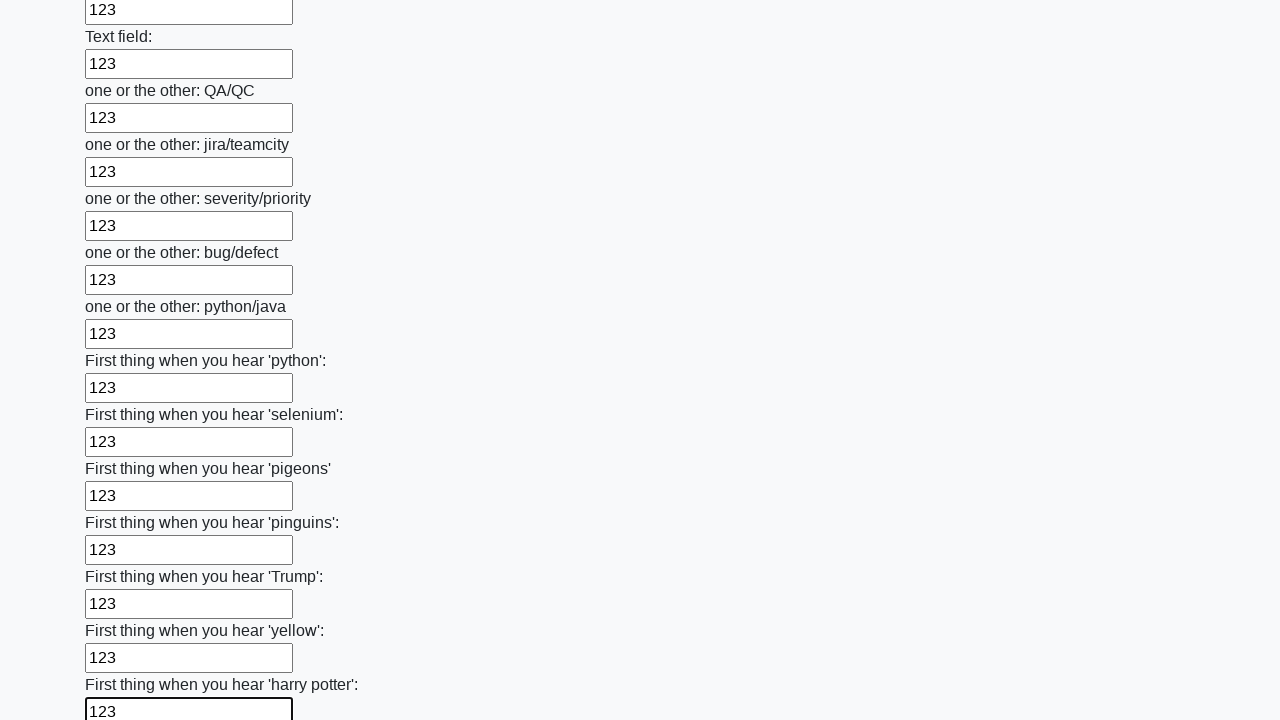

Filled an input field with '123' on input >> nth=99
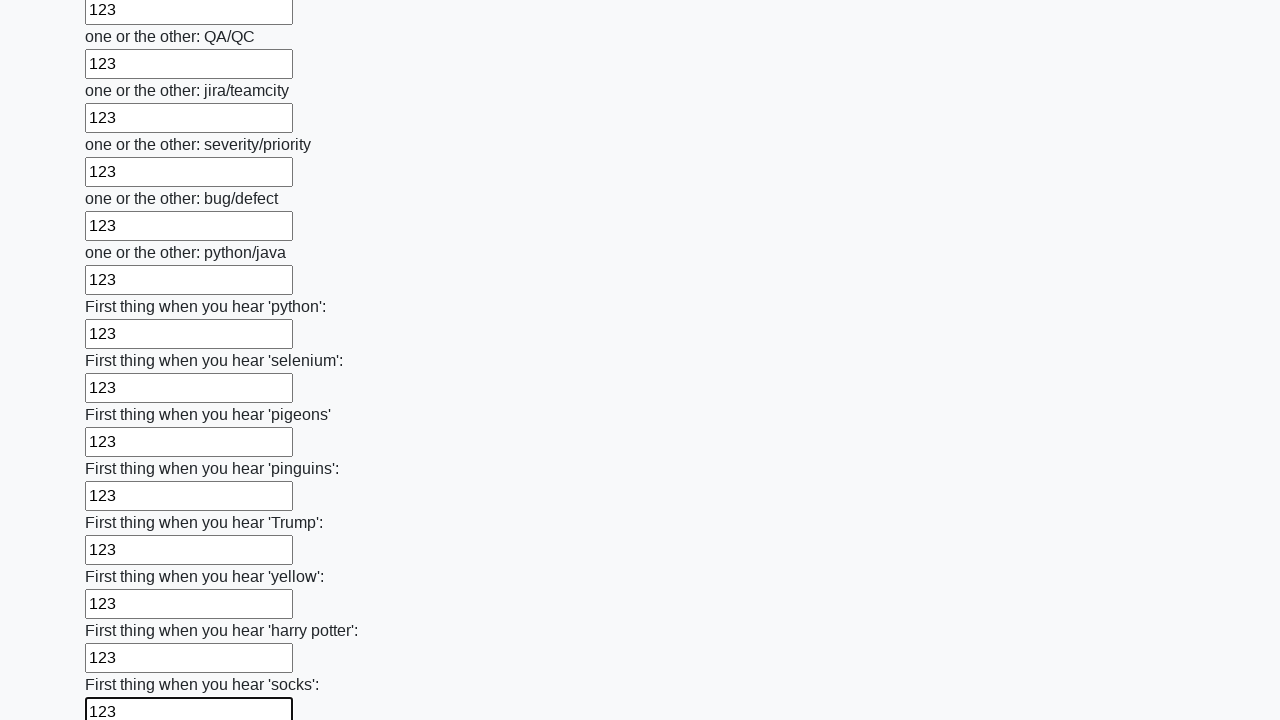

Clicked the submit button to submit the form at (123, 611) on button.btn
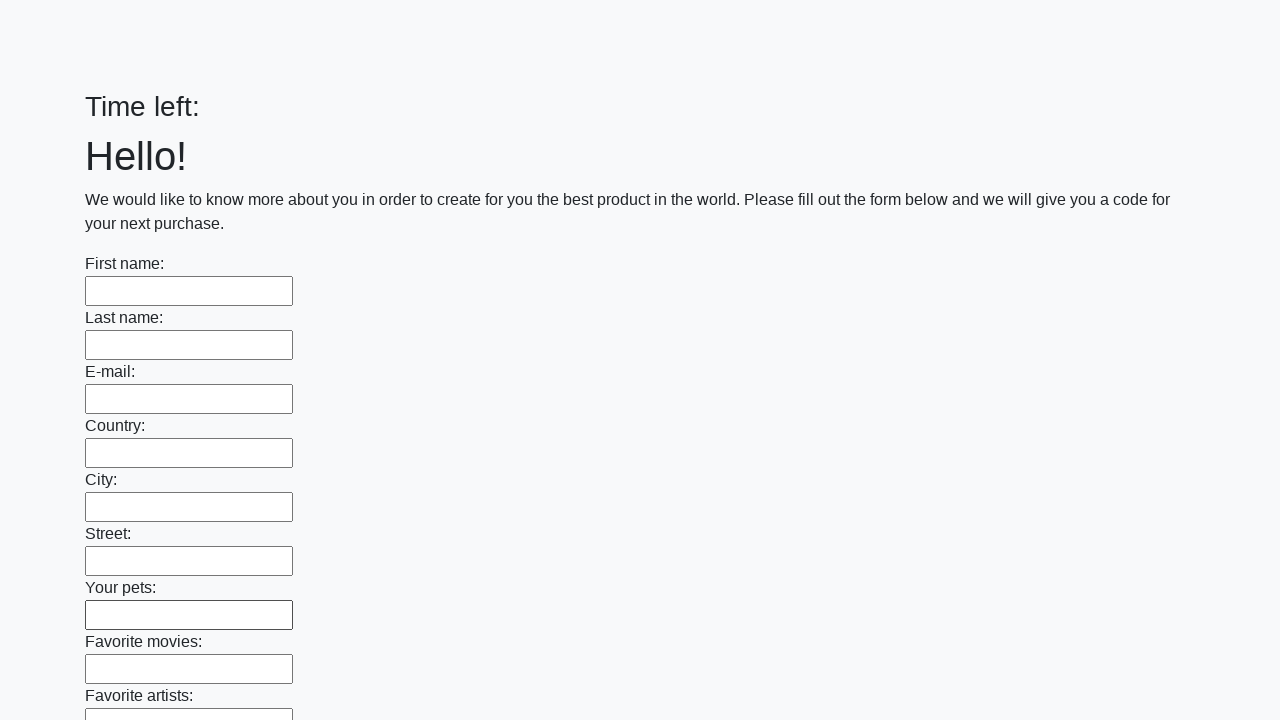

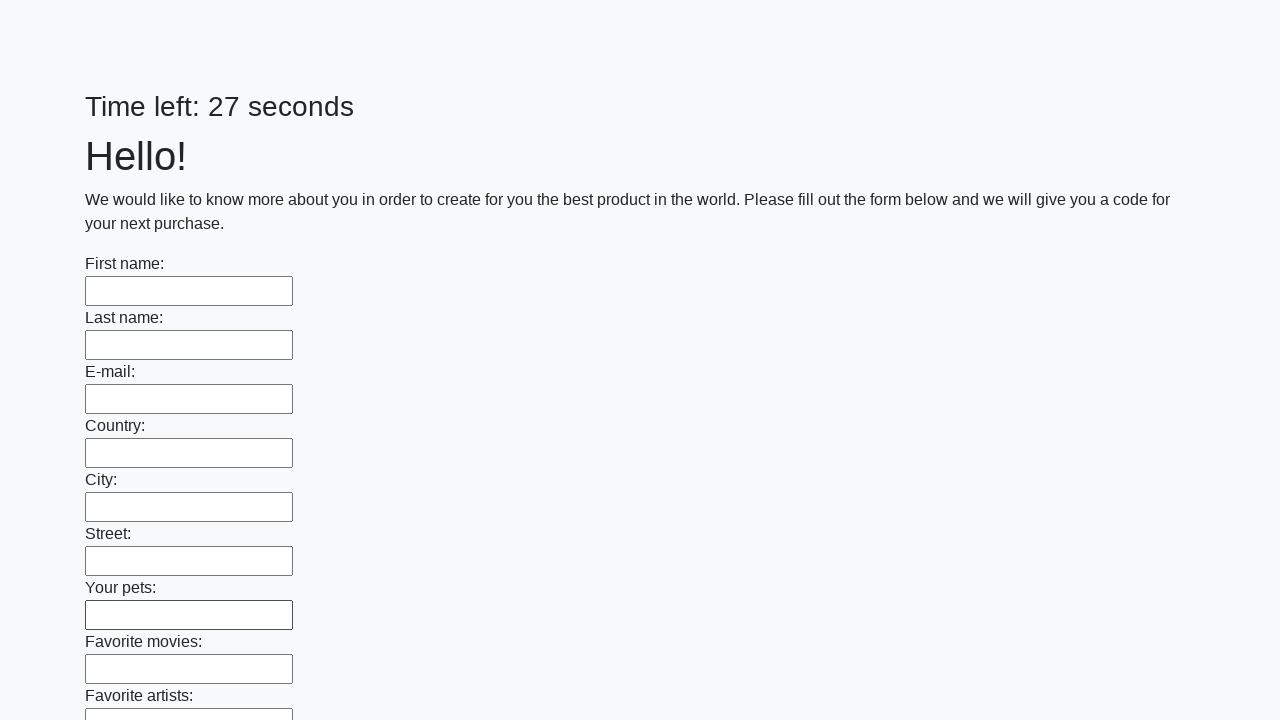